Tests filling a large form by entering text into all text input fields and submitting the form by clicking a button

Starting URL: http://suninjuly.github.io/huge_form.html

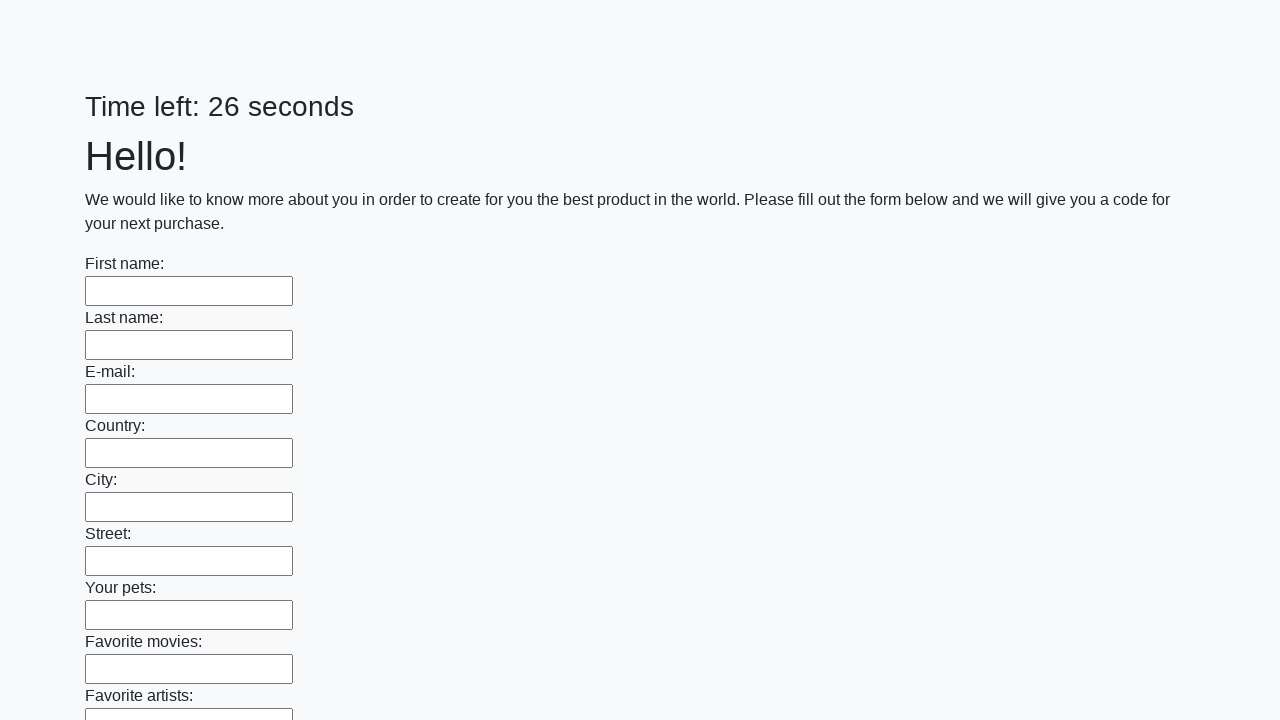

Located all text input fields on the form
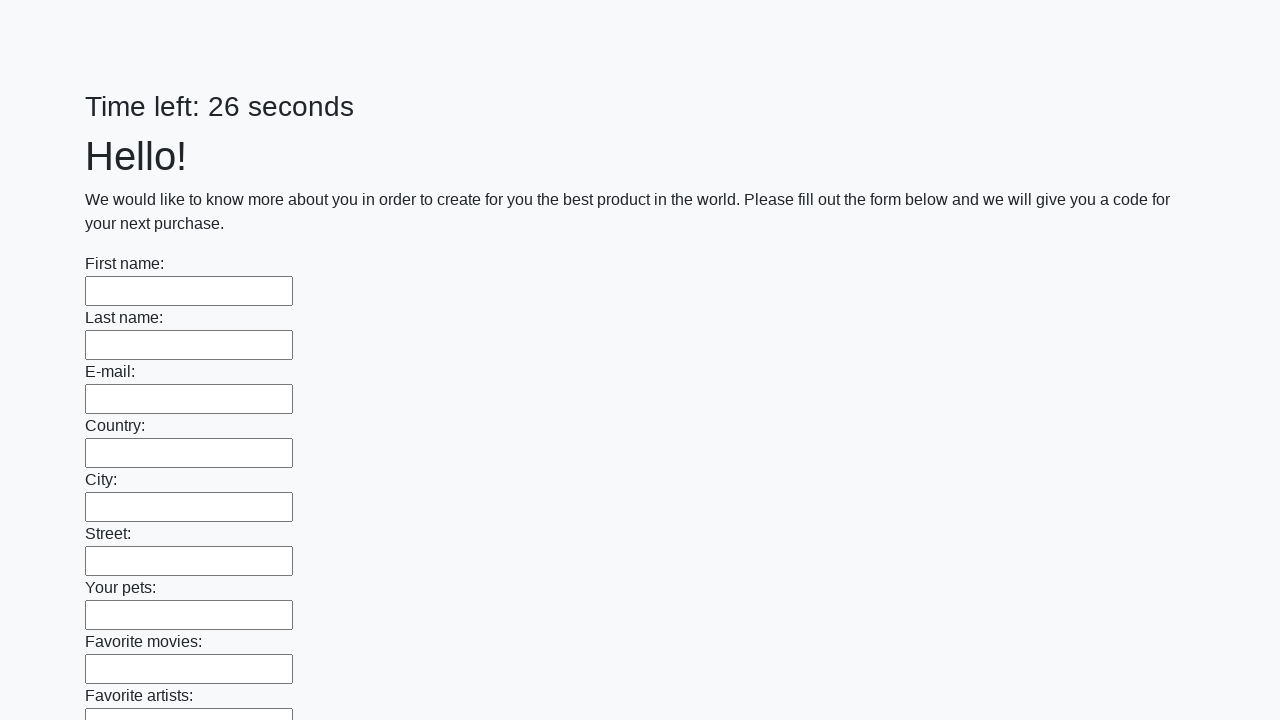

Filled text input field 1 of 100 with 'My answer' on input[type="text"] >> nth=0
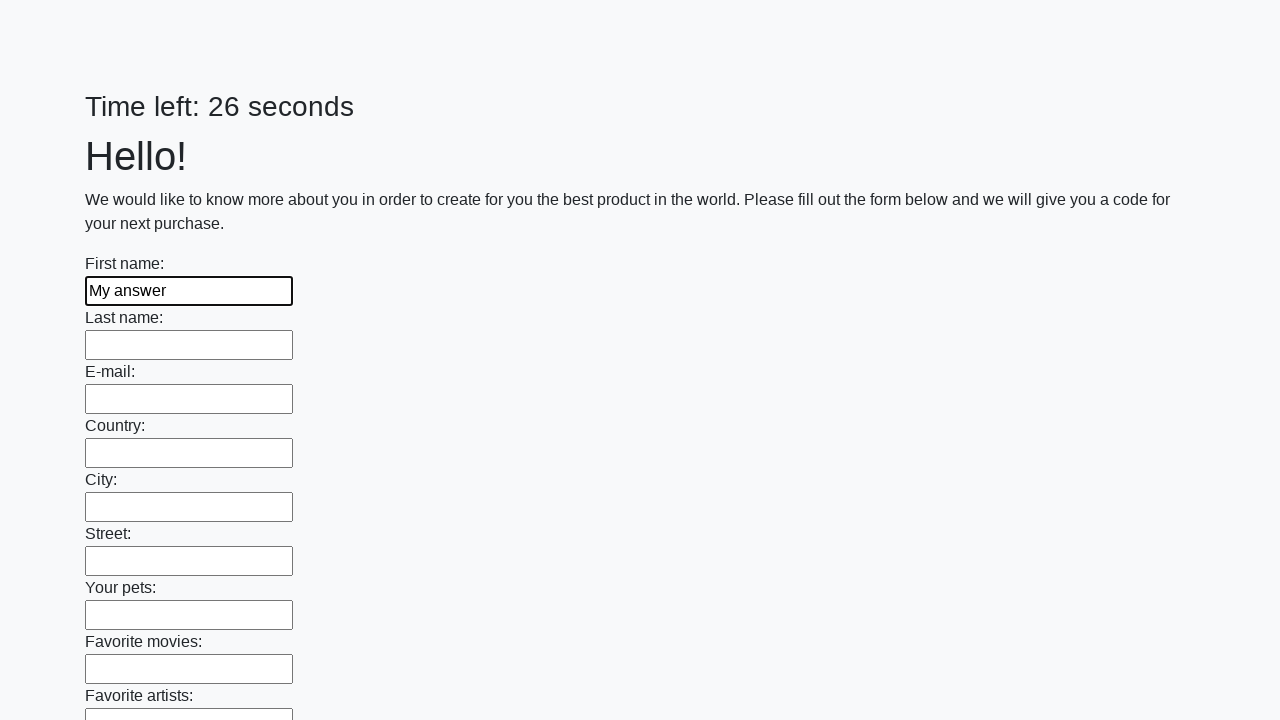

Filled text input field 2 of 100 with 'My answer' on input[type="text"] >> nth=1
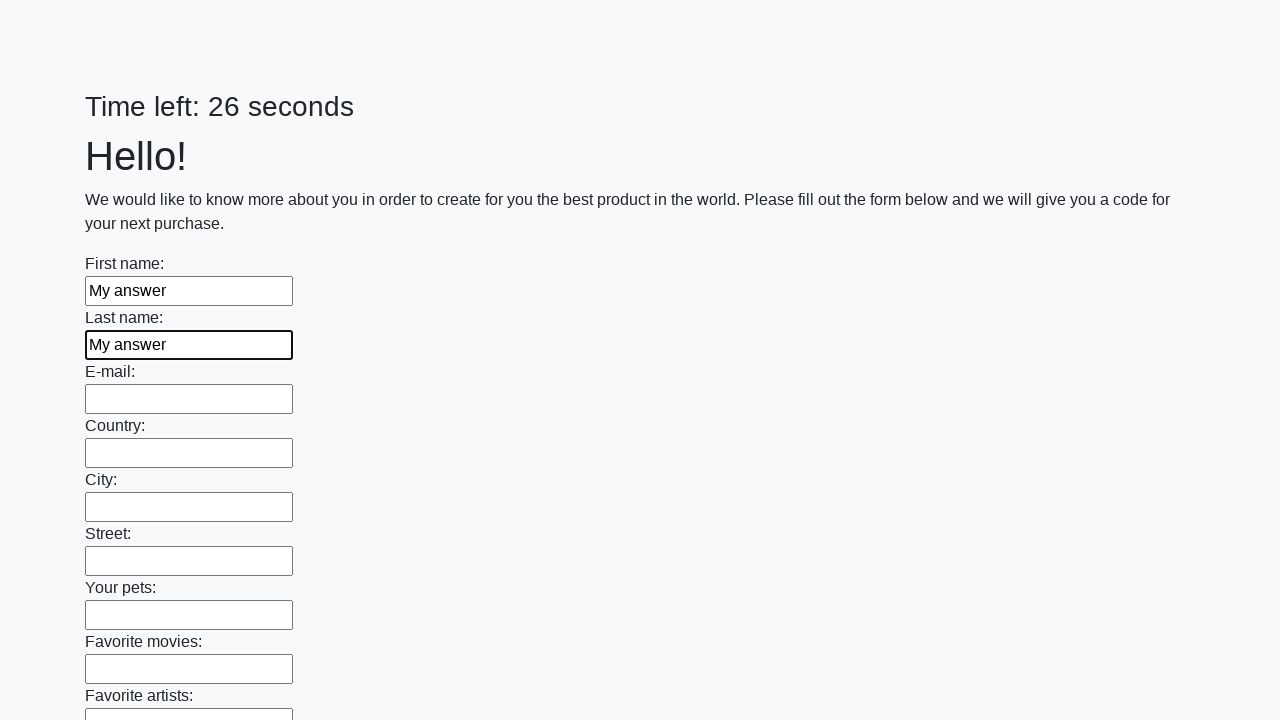

Filled text input field 3 of 100 with 'My answer' on input[type="text"] >> nth=2
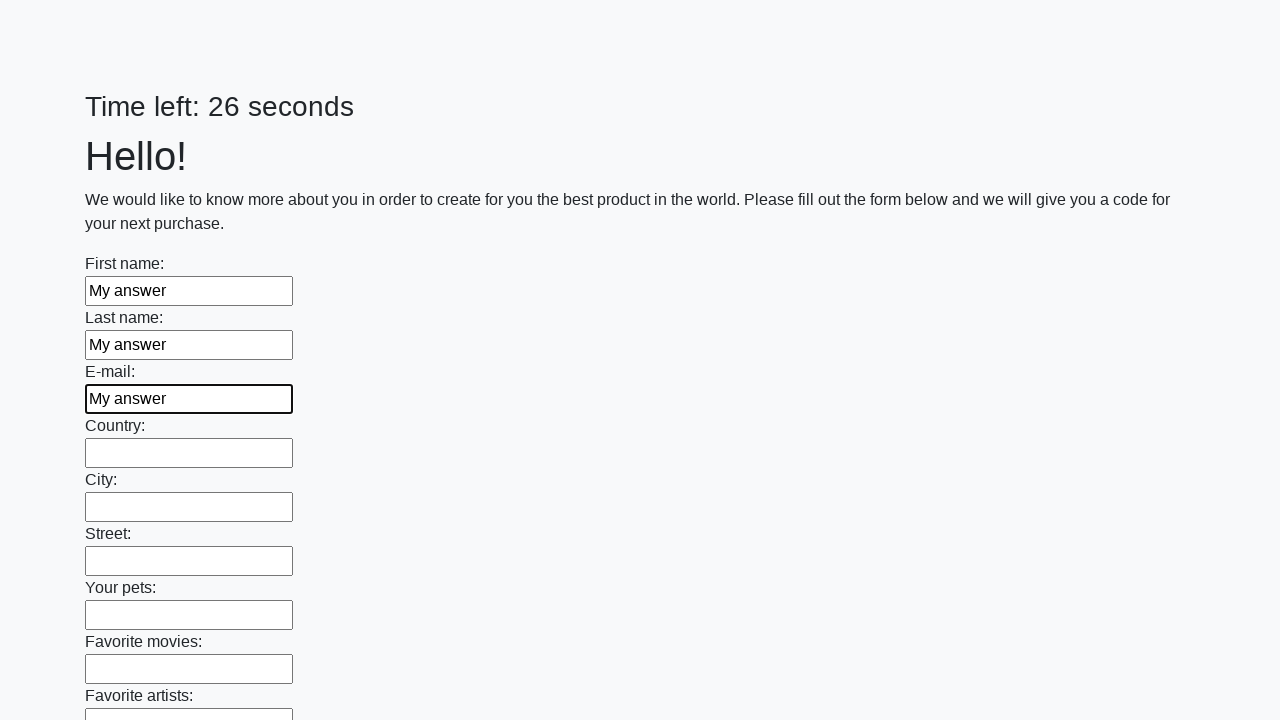

Filled text input field 4 of 100 with 'My answer' on input[type="text"] >> nth=3
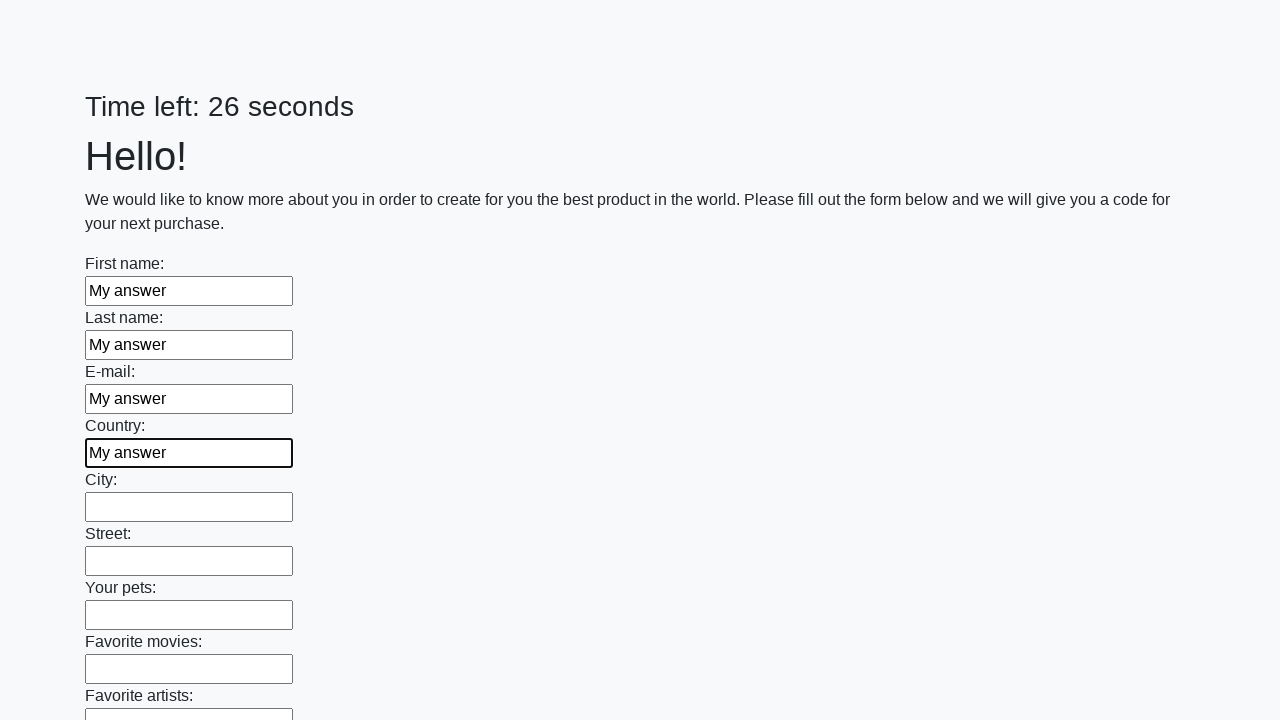

Filled text input field 5 of 100 with 'My answer' on input[type="text"] >> nth=4
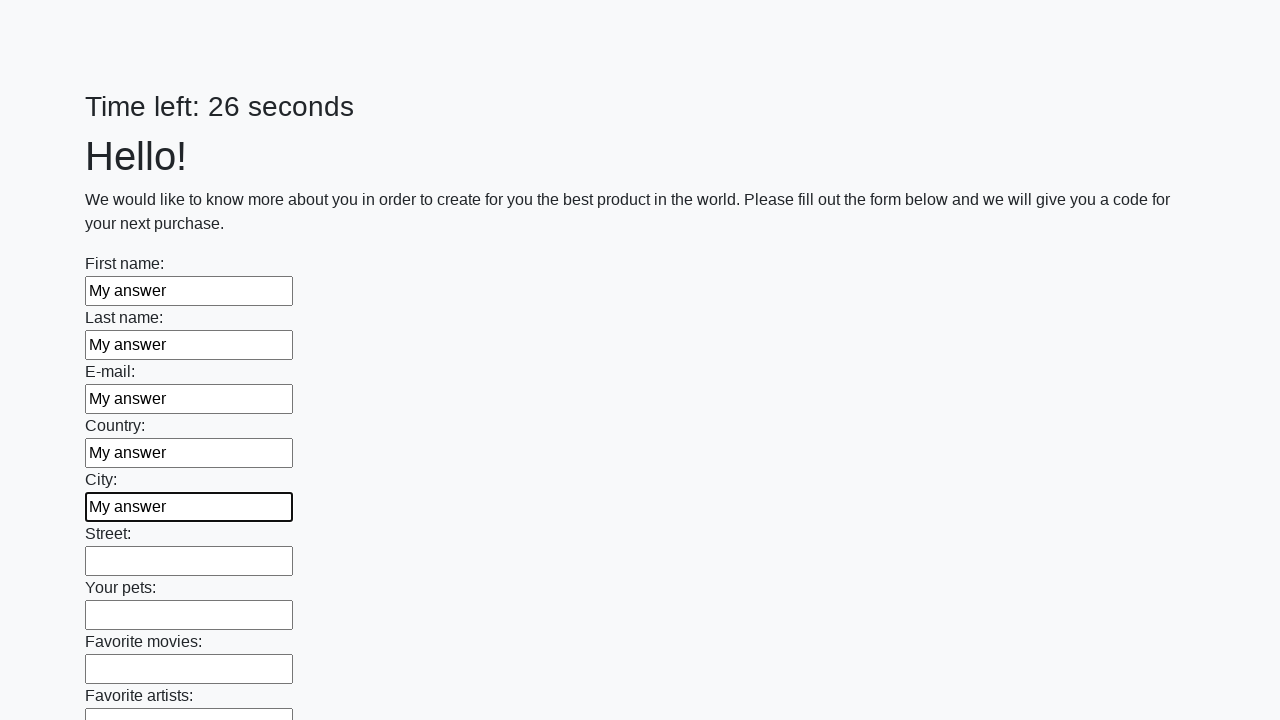

Filled text input field 6 of 100 with 'My answer' on input[type="text"] >> nth=5
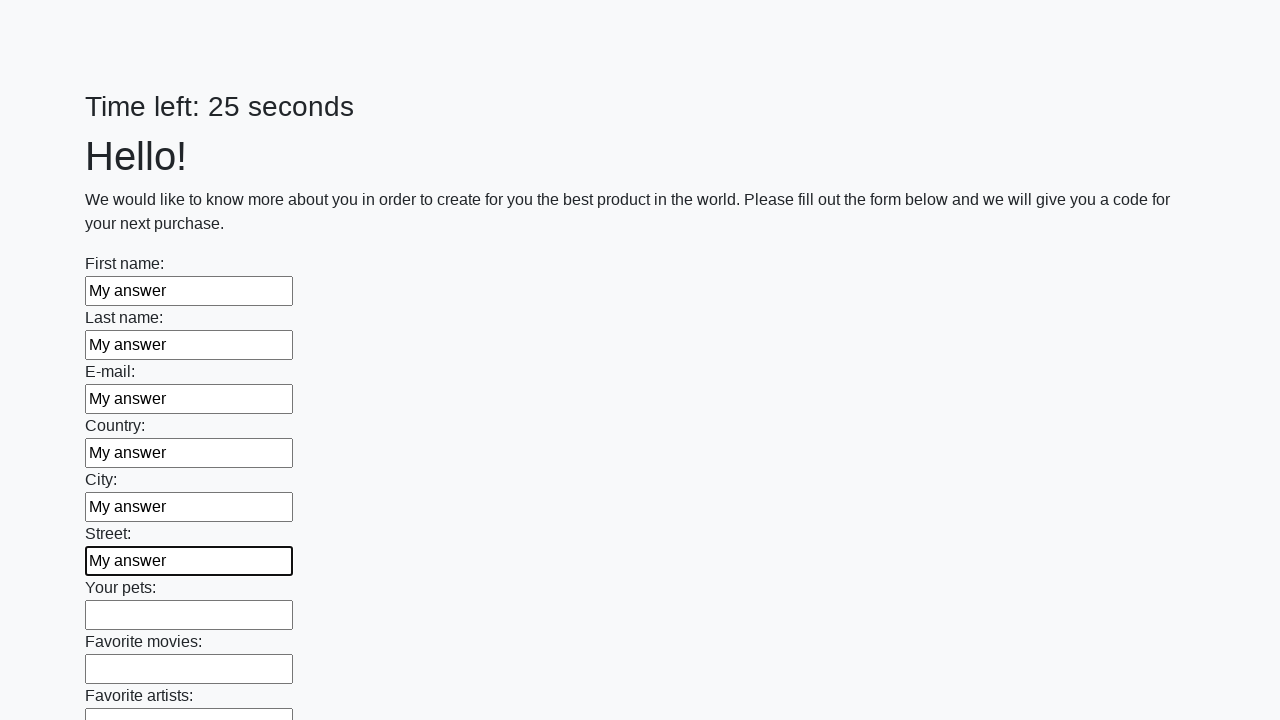

Filled text input field 7 of 100 with 'My answer' on input[type="text"] >> nth=6
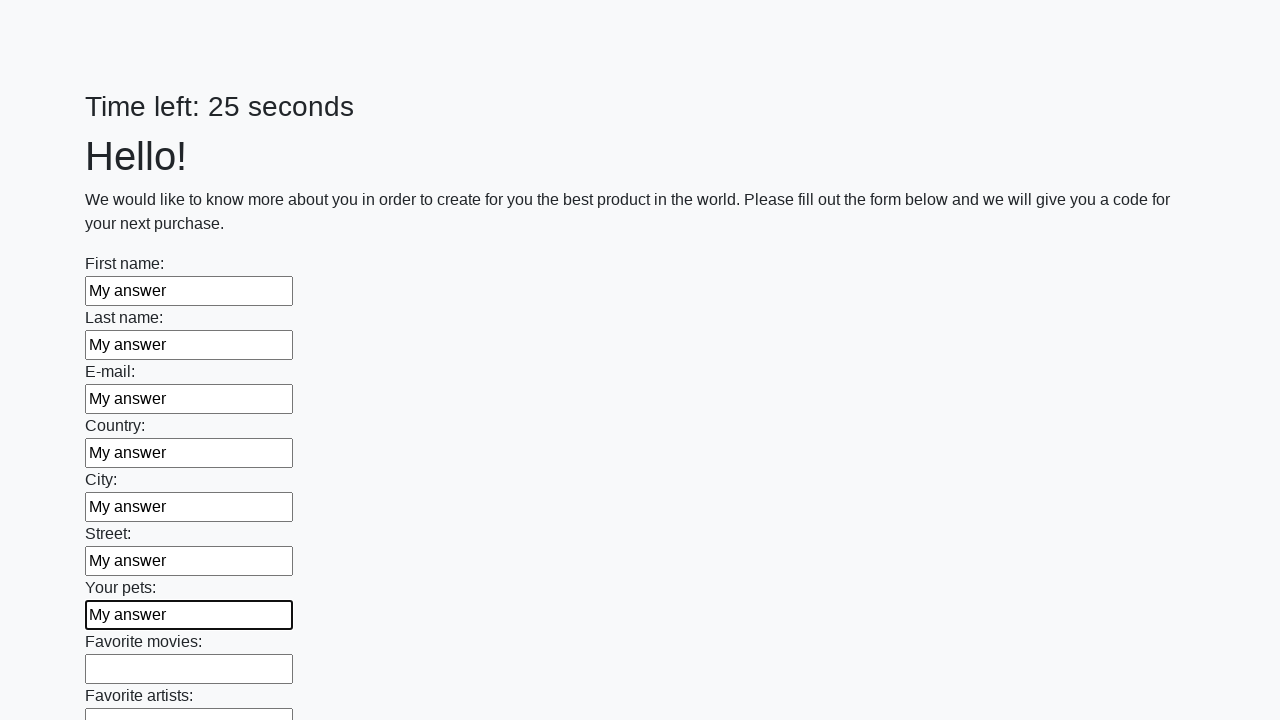

Filled text input field 8 of 100 with 'My answer' on input[type="text"] >> nth=7
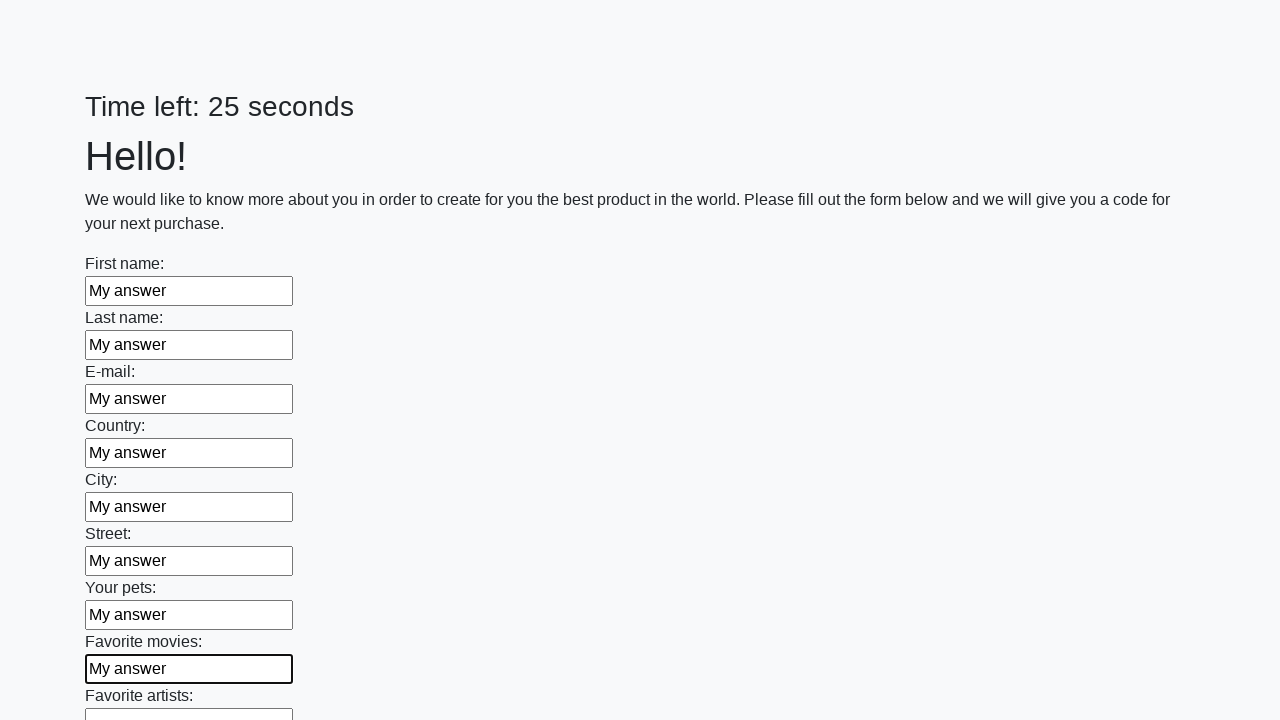

Filled text input field 9 of 100 with 'My answer' on input[type="text"] >> nth=8
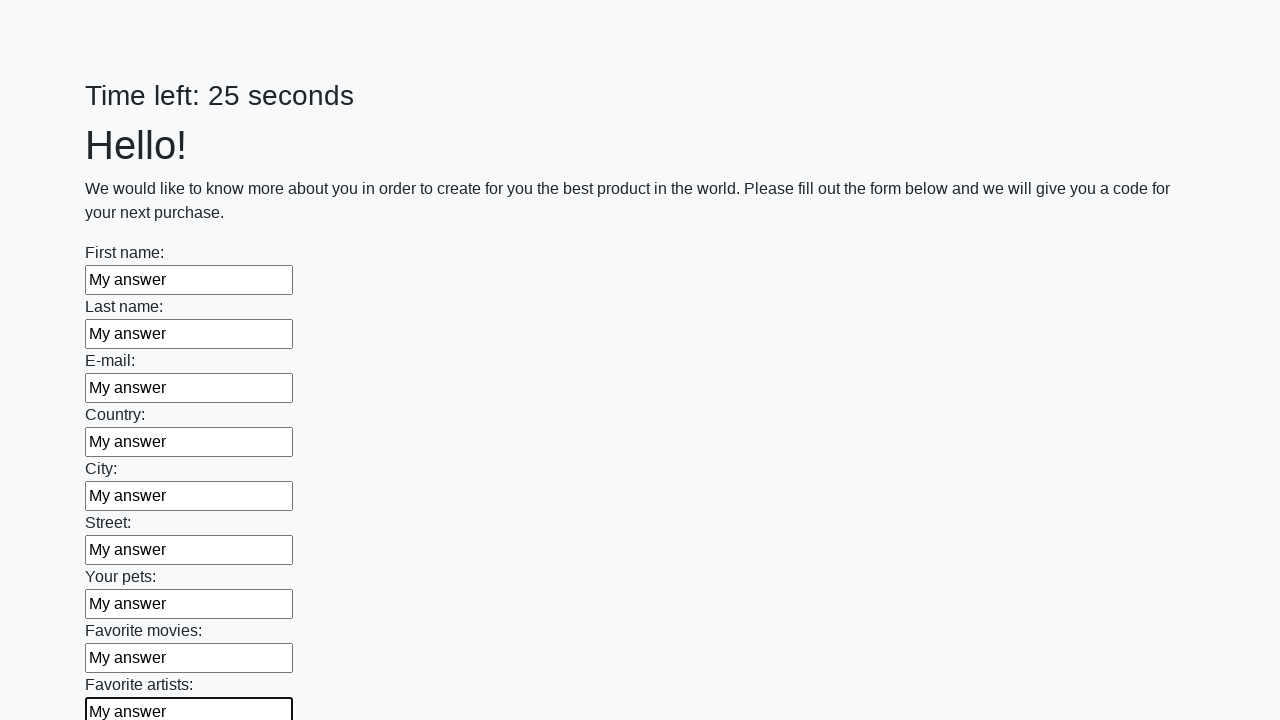

Filled text input field 10 of 100 with 'My answer' on input[type="text"] >> nth=9
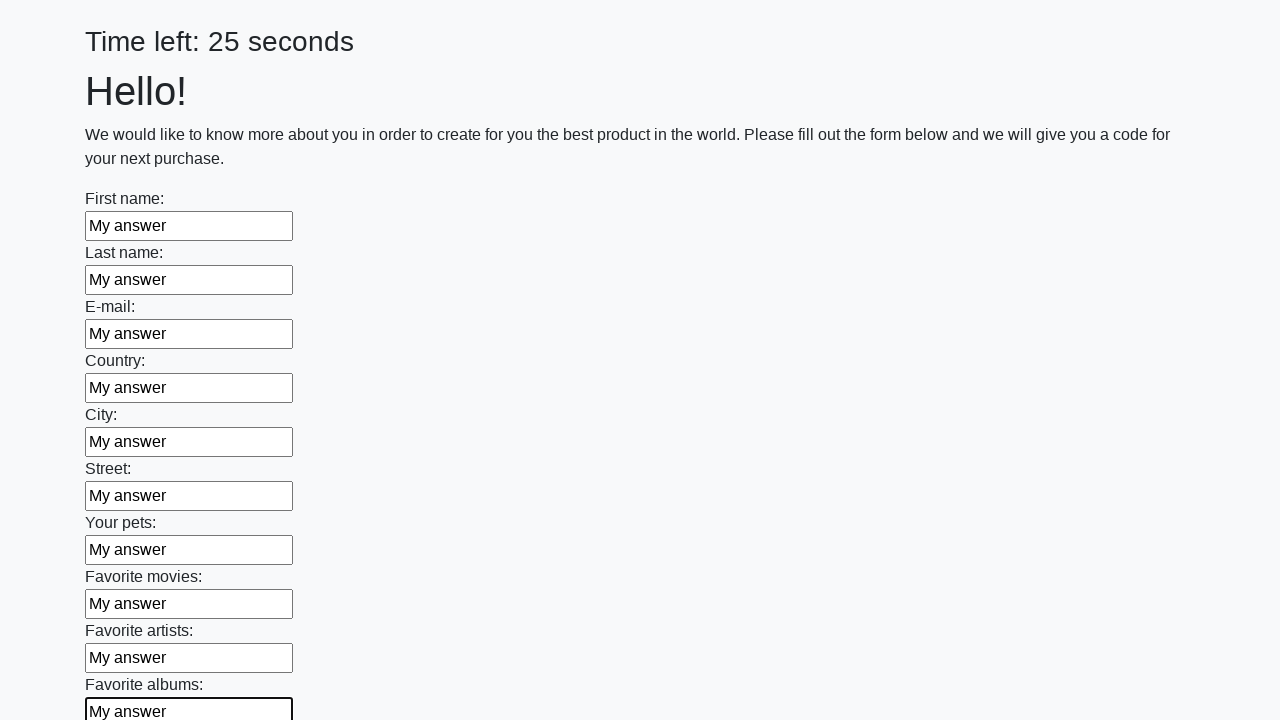

Filled text input field 11 of 100 with 'My answer' on input[type="text"] >> nth=10
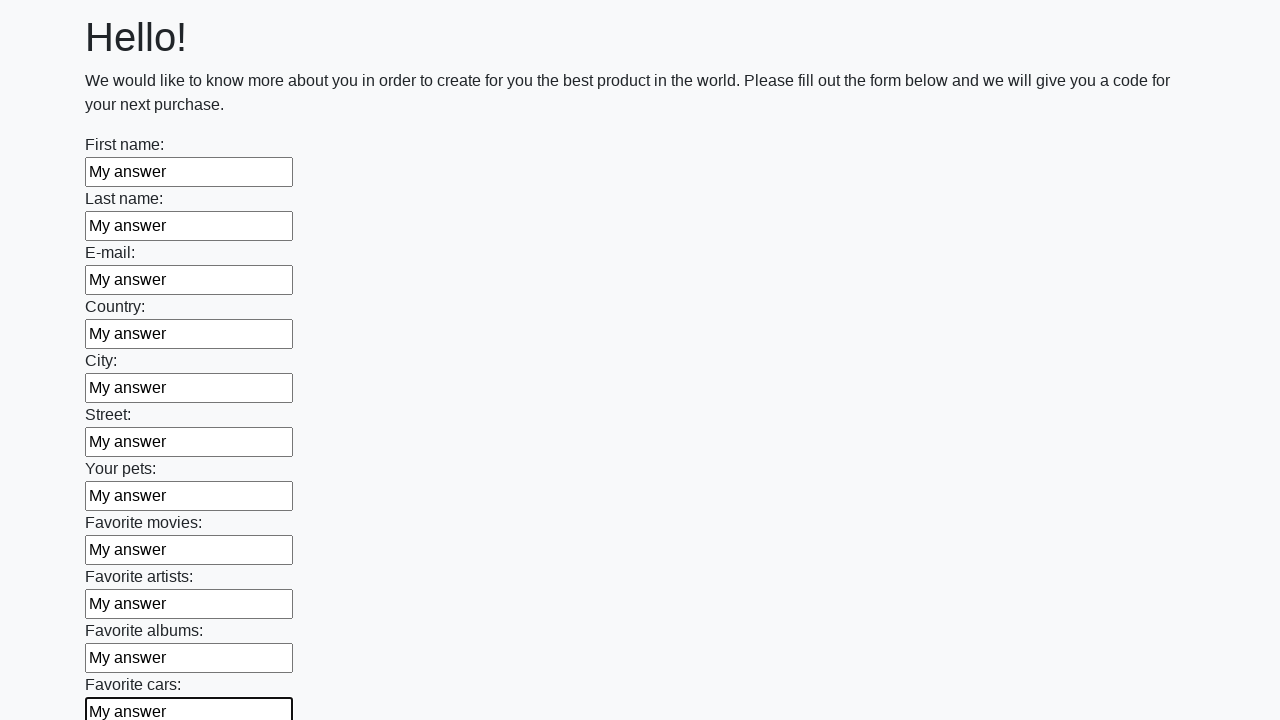

Filled text input field 12 of 100 with 'My answer' on input[type="text"] >> nth=11
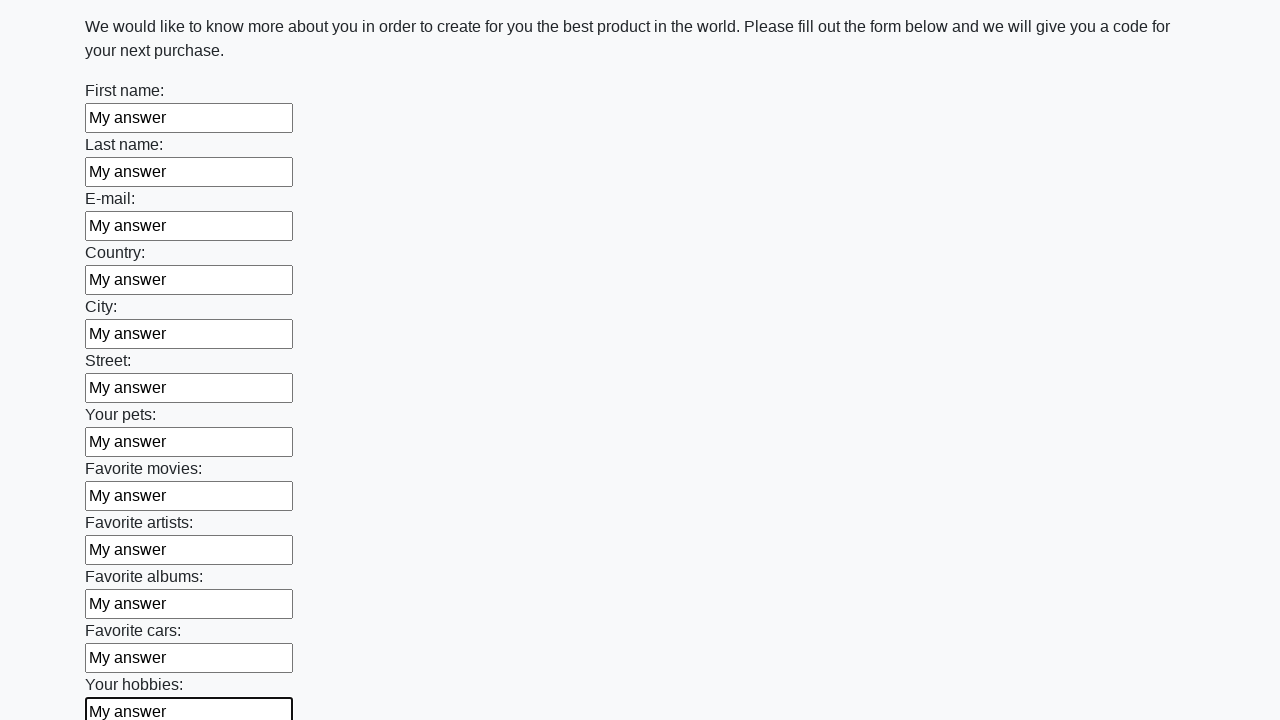

Filled text input field 13 of 100 with 'My answer' on input[type="text"] >> nth=12
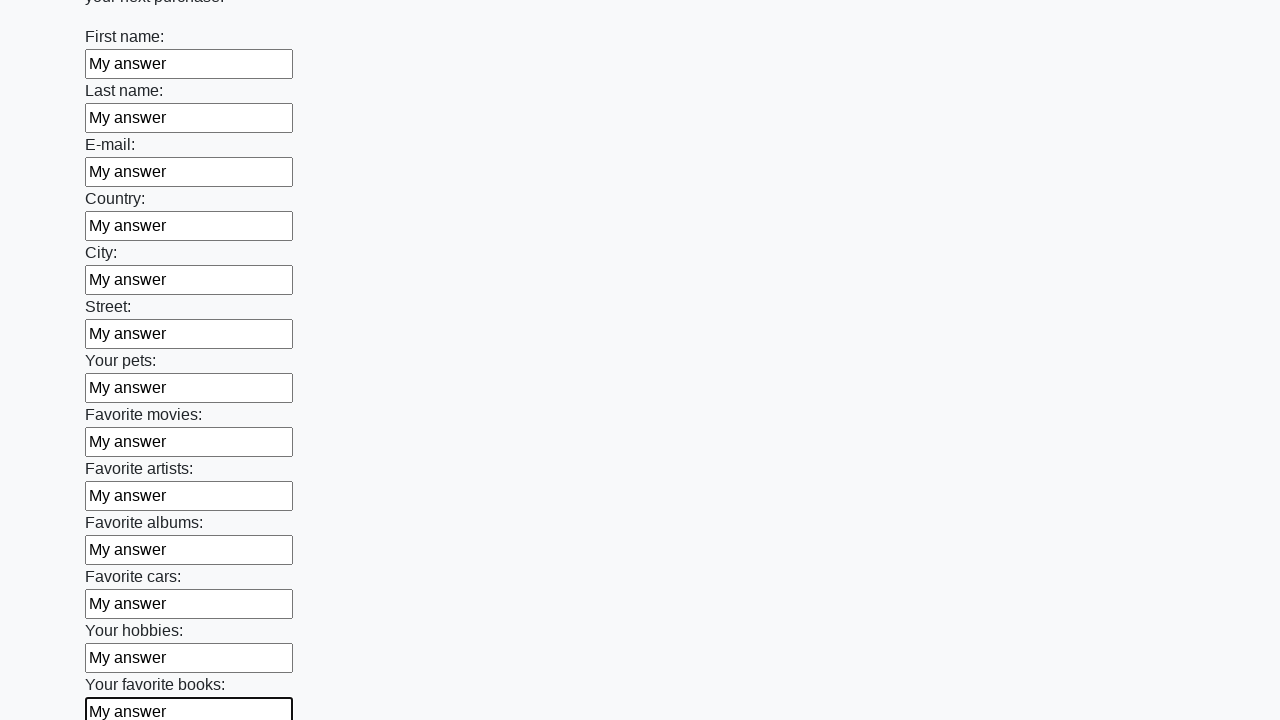

Filled text input field 14 of 100 with 'My answer' on input[type="text"] >> nth=13
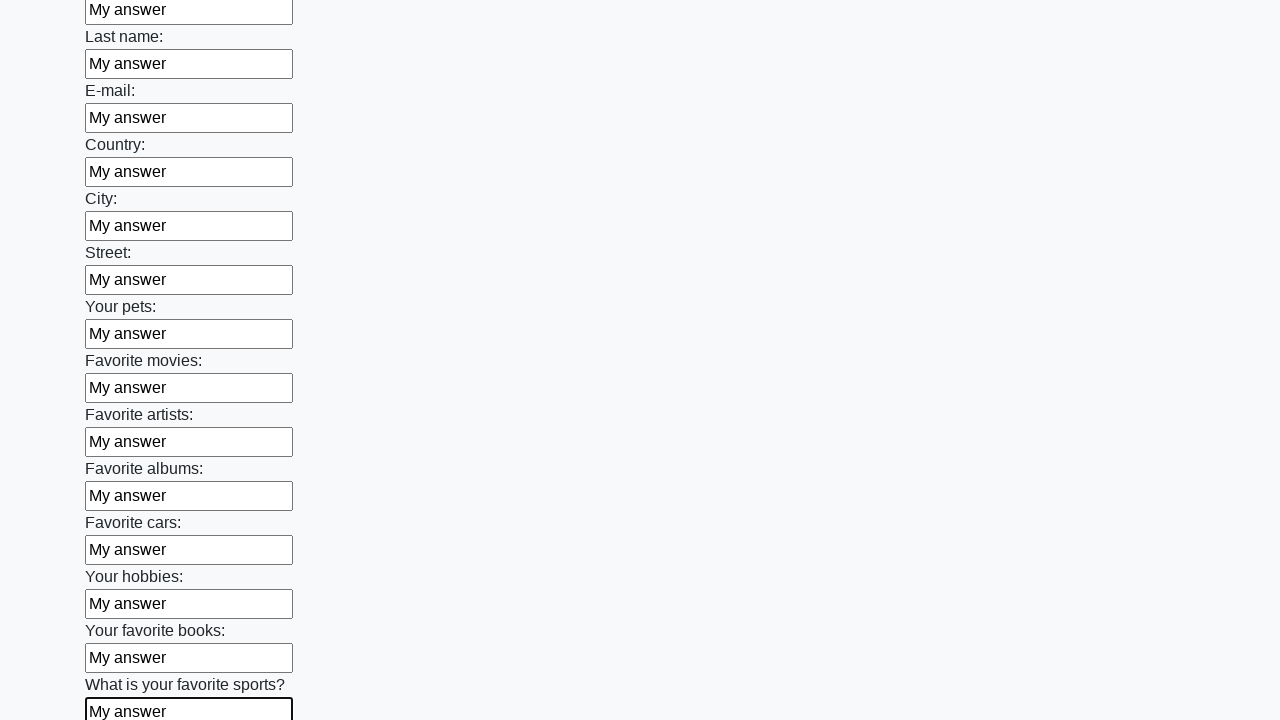

Filled text input field 15 of 100 with 'My answer' on input[type="text"] >> nth=14
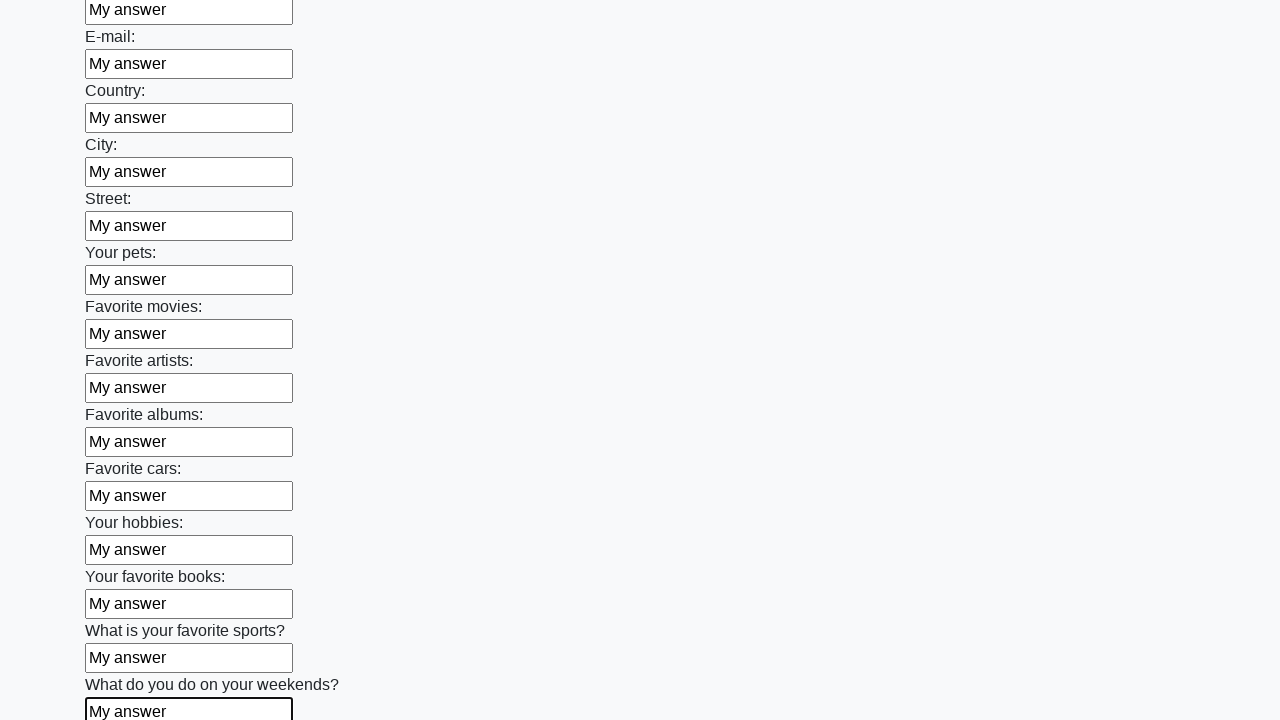

Filled text input field 16 of 100 with 'My answer' on input[type="text"] >> nth=15
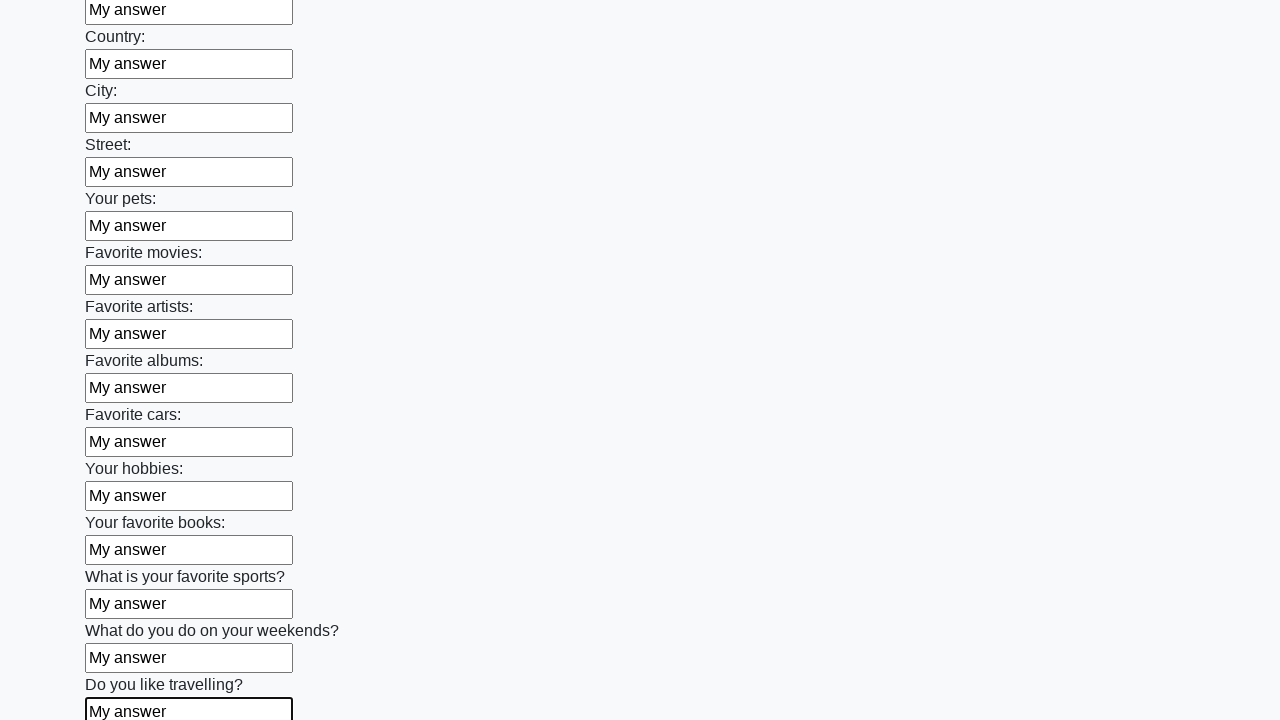

Filled text input field 17 of 100 with 'My answer' on input[type="text"] >> nth=16
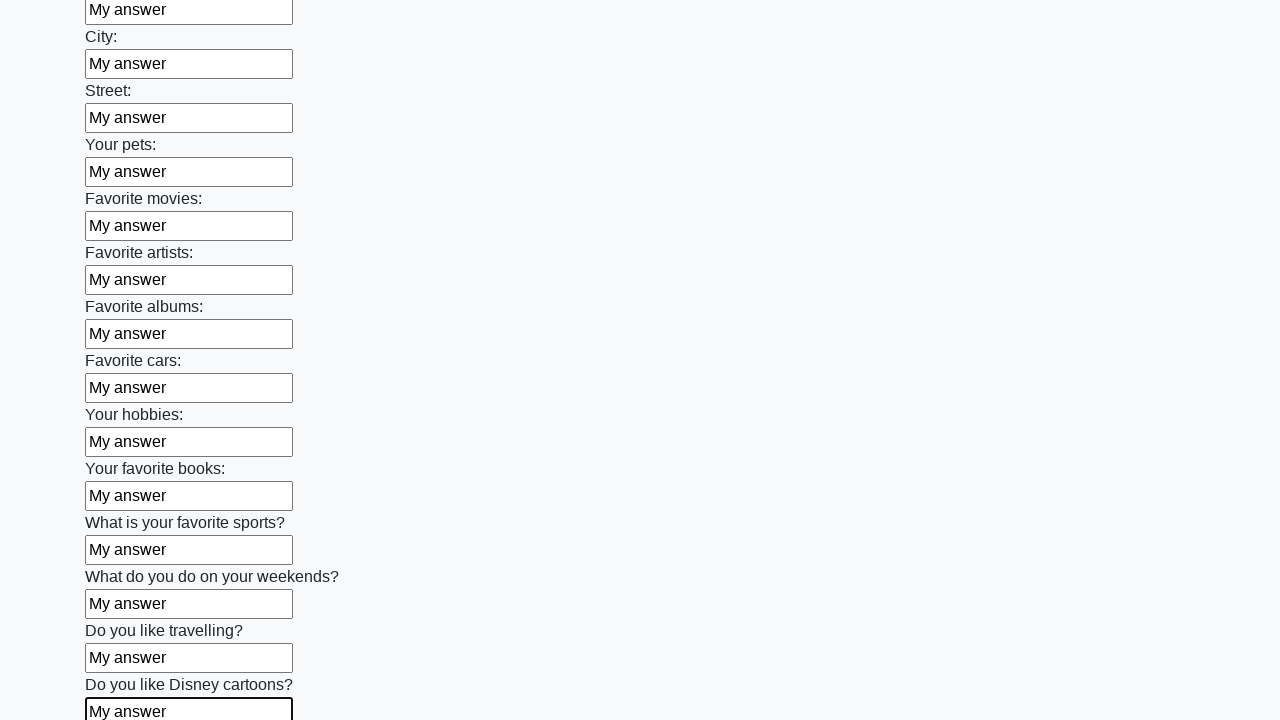

Filled text input field 18 of 100 with 'My answer' on input[type="text"] >> nth=17
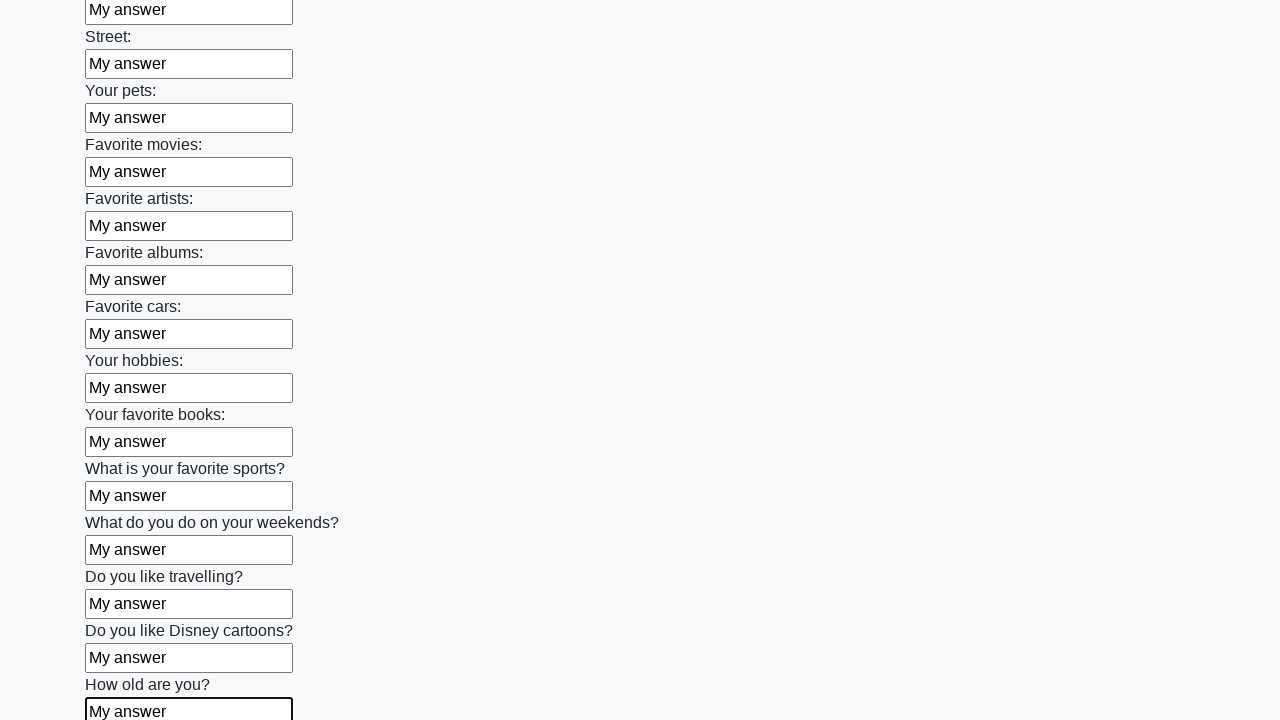

Filled text input field 19 of 100 with 'My answer' on input[type="text"] >> nth=18
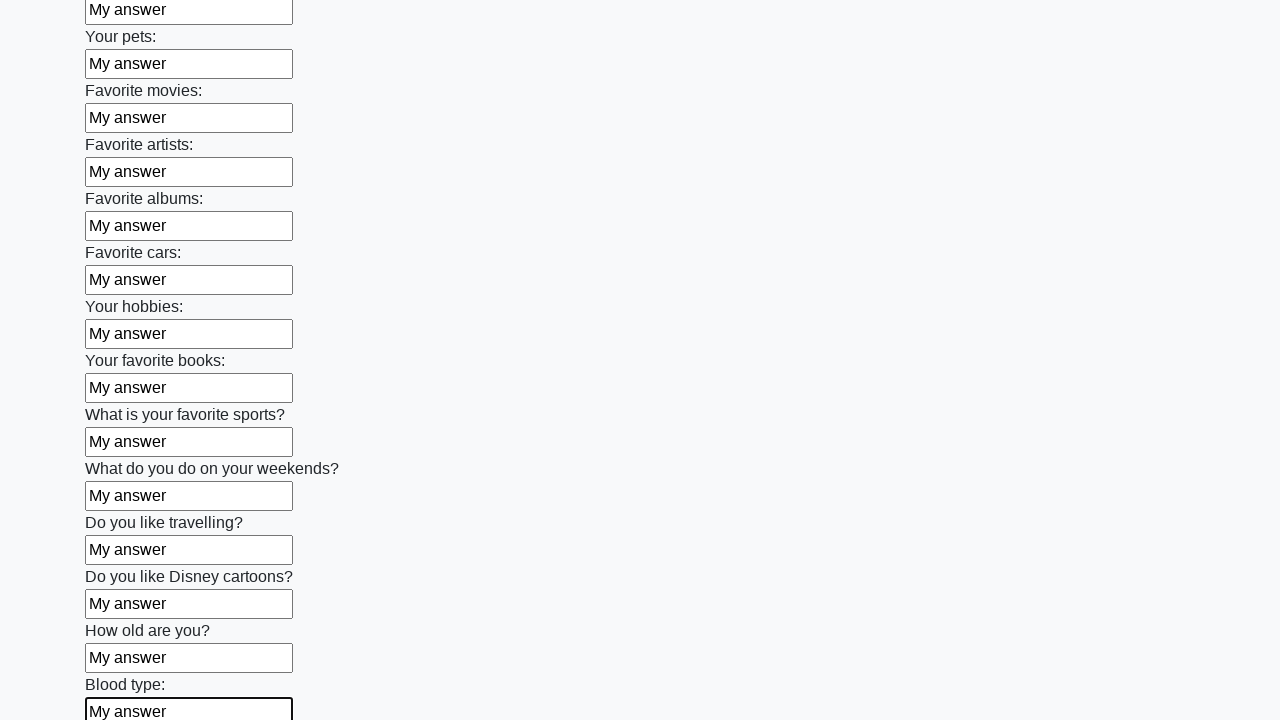

Filled text input field 20 of 100 with 'My answer' on input[type="text"] >> nth=19
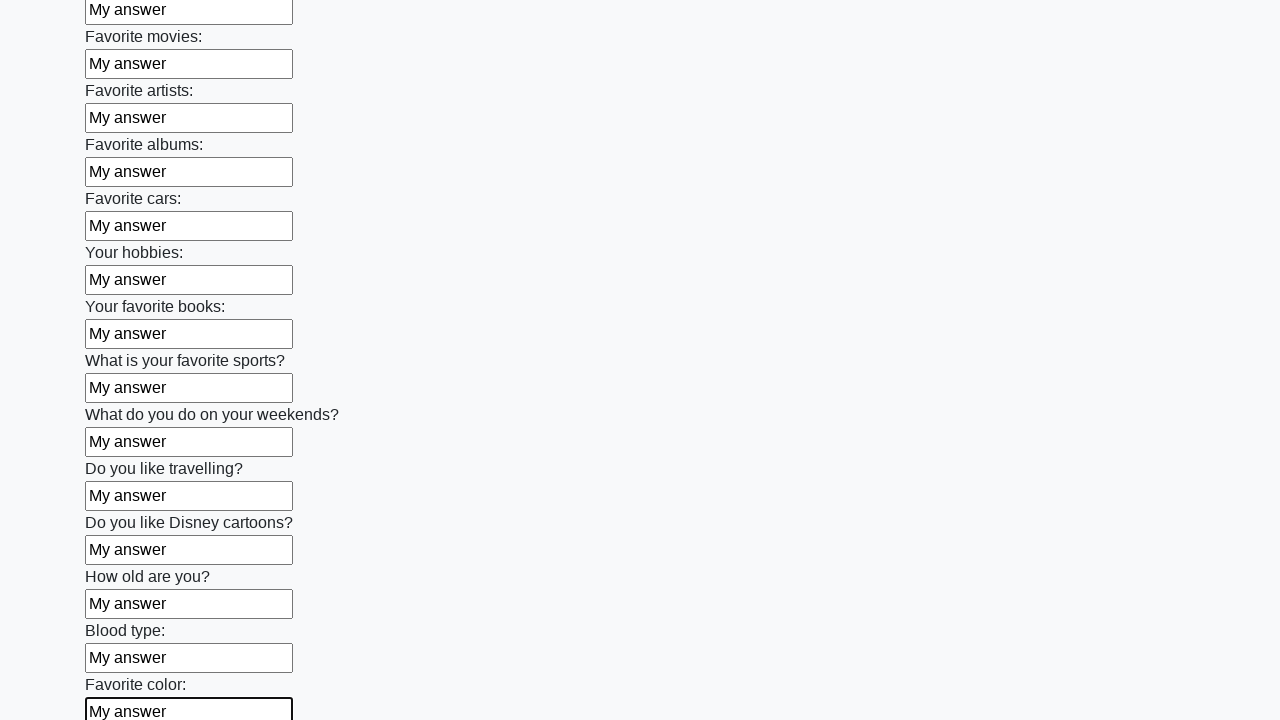

Filled text input field 21 of 100 with 'My answer' on input[type="text"] >> nth=20
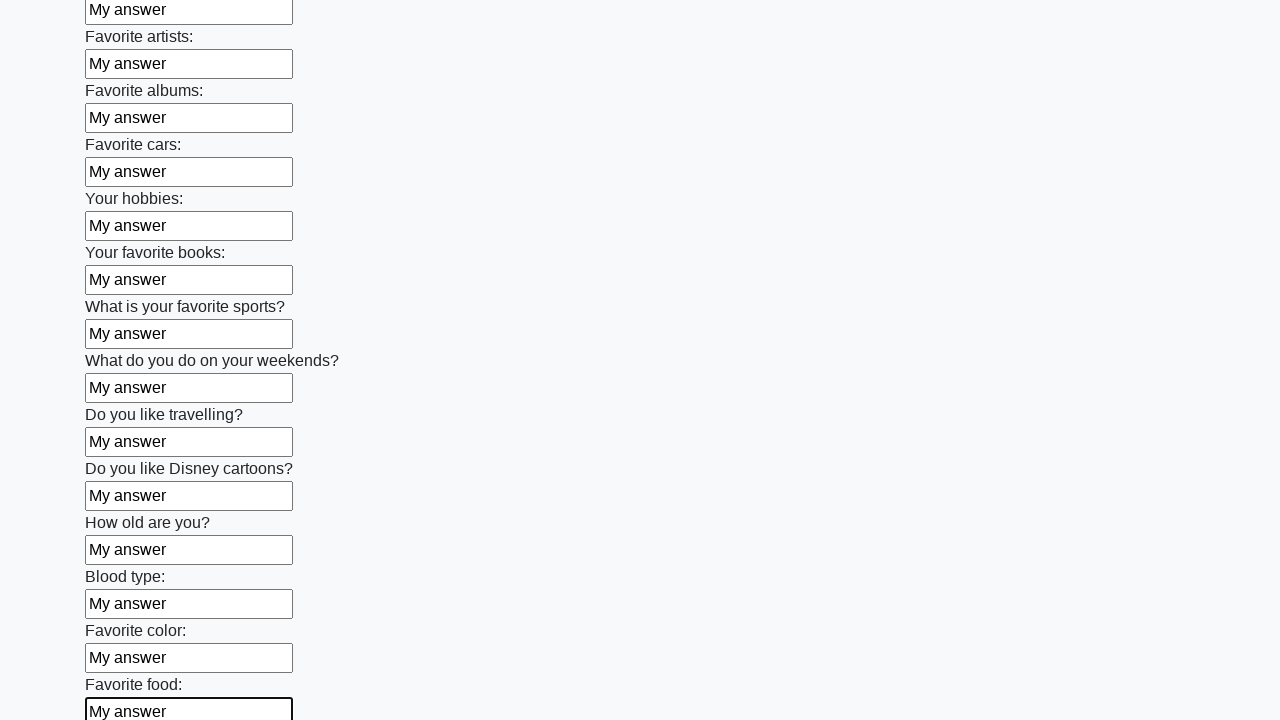

Filled text input field 22 of 100 with 'My answer' on input[type="text"] >> nth=21
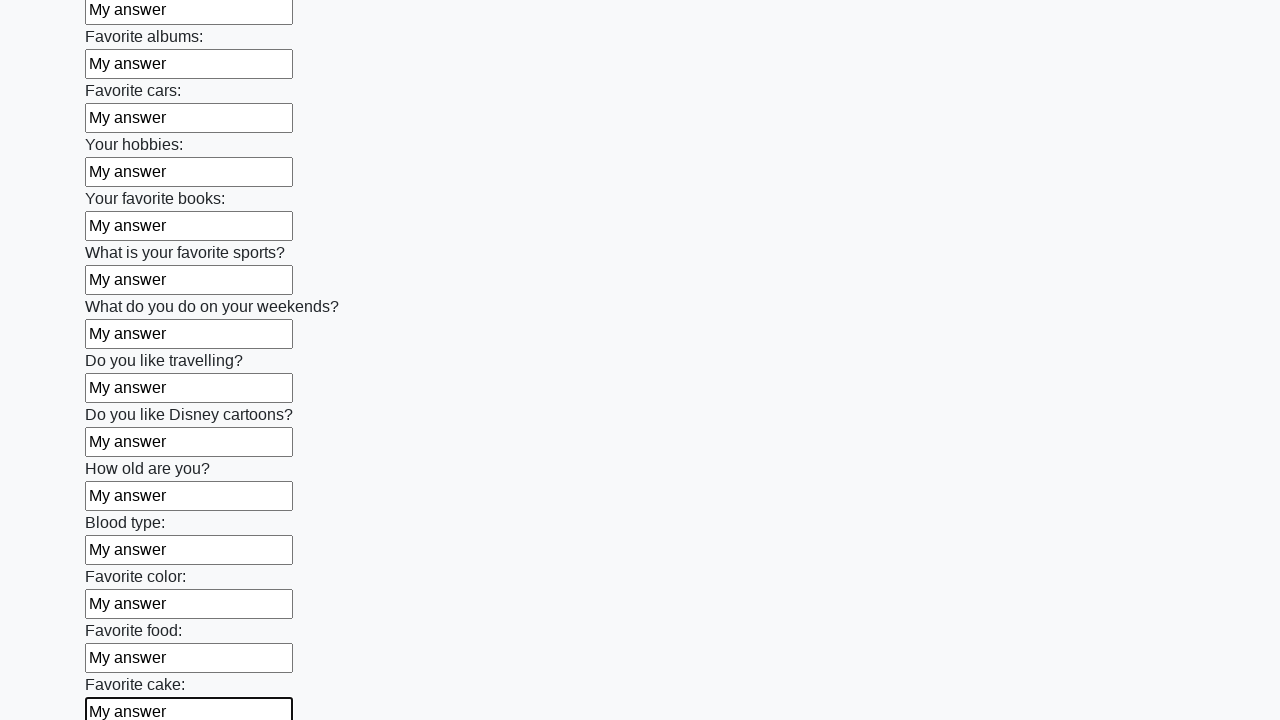

Filled text input field 23 of 100 with 'My answer' on input[type="text"] >> nth=22
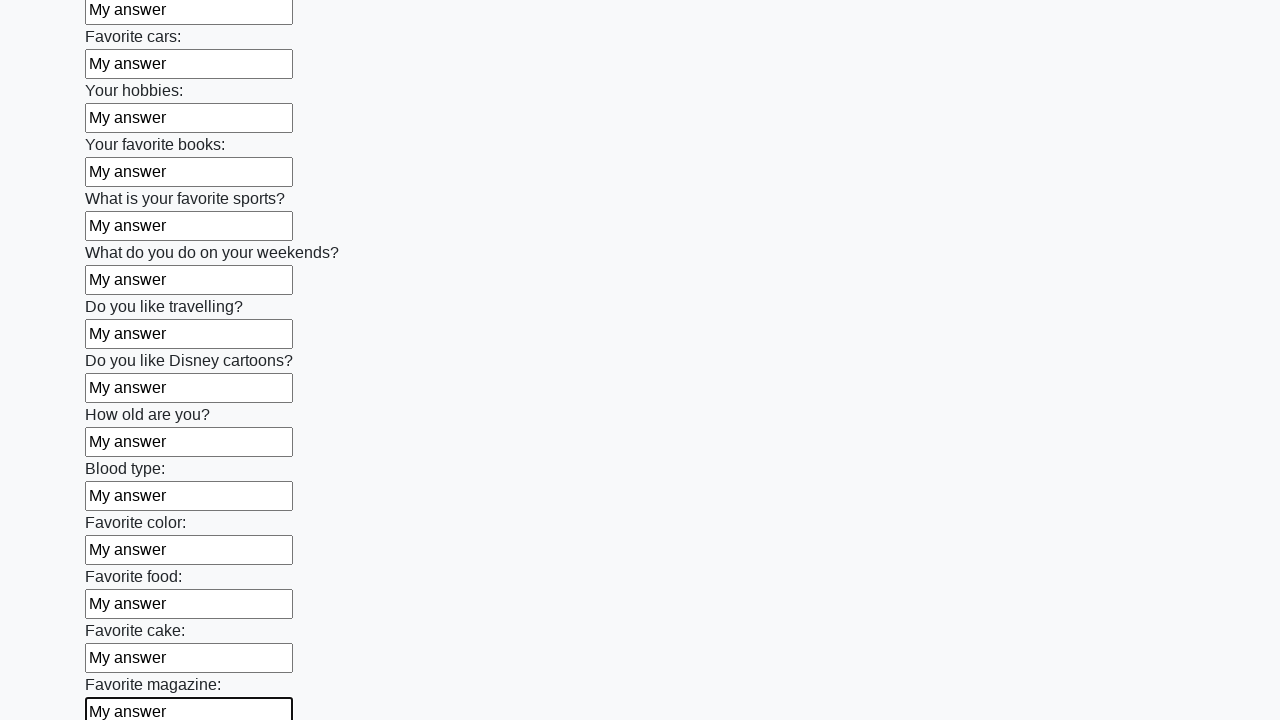

Filled text input field 24 of 100 with 'My answer' on input[type="text"] >> nth=23
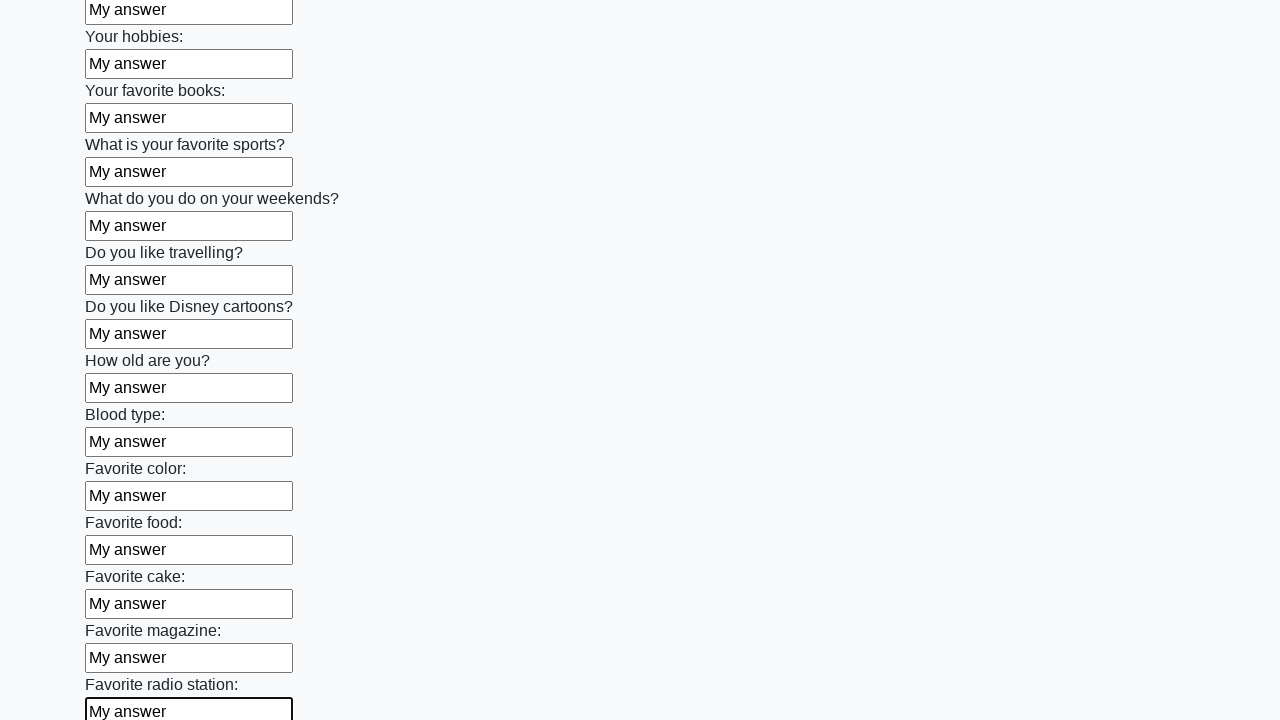

Filled text input field 25 of 100 with 'My answer' on input[type="text"] >> nth=24
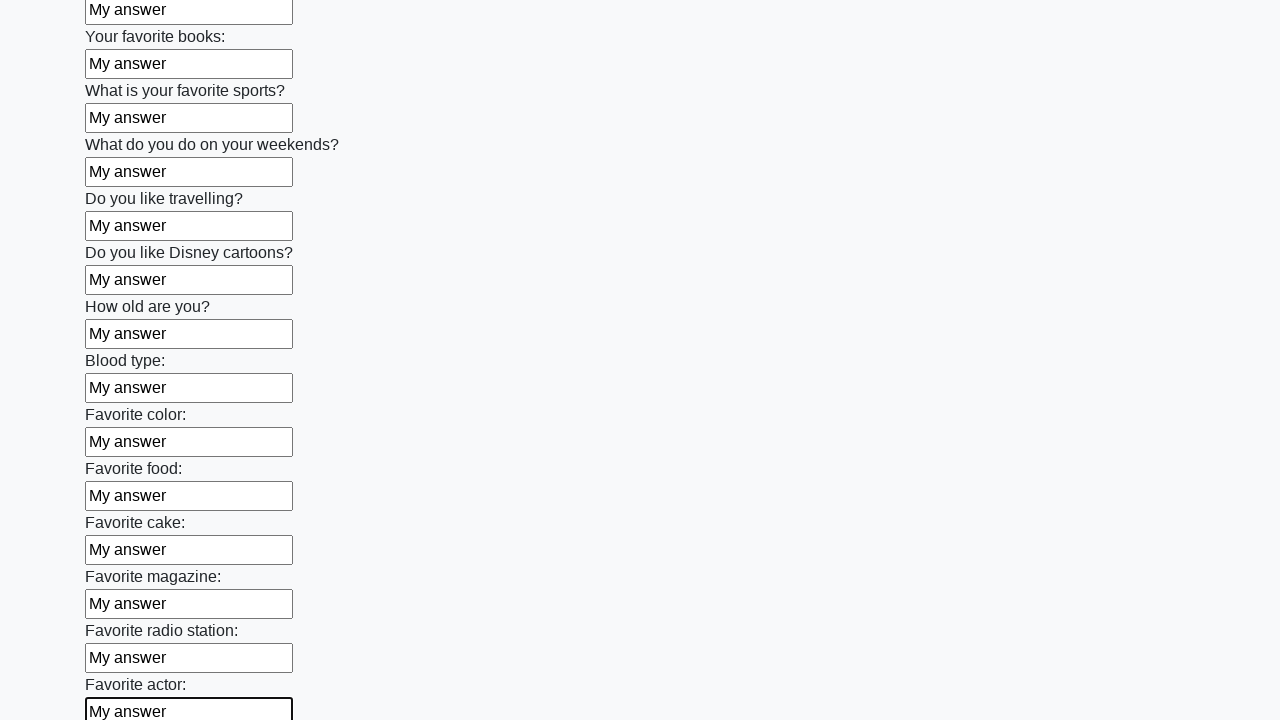

Filled text input field 26 of 100 with 'My answer' on input[type="text"] >> nth=25
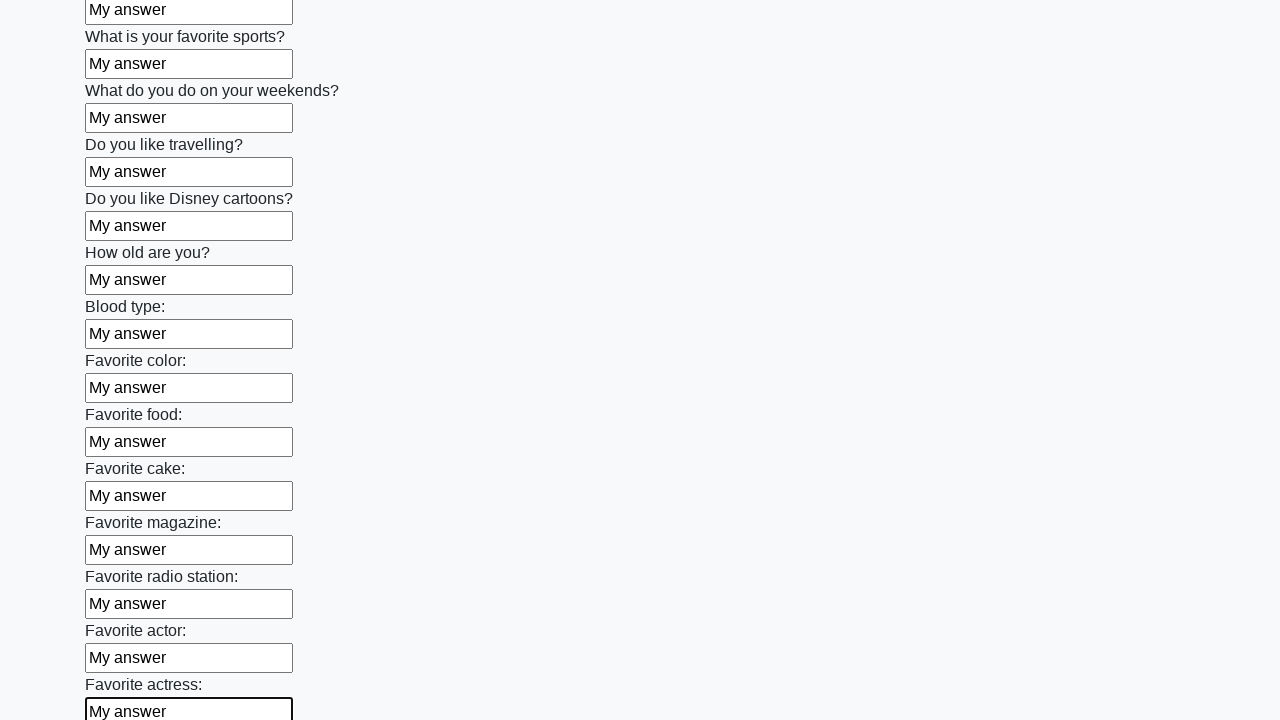

Filled text input field 27 of 100 with 'My answer' on input[type="text"] >> nth=26
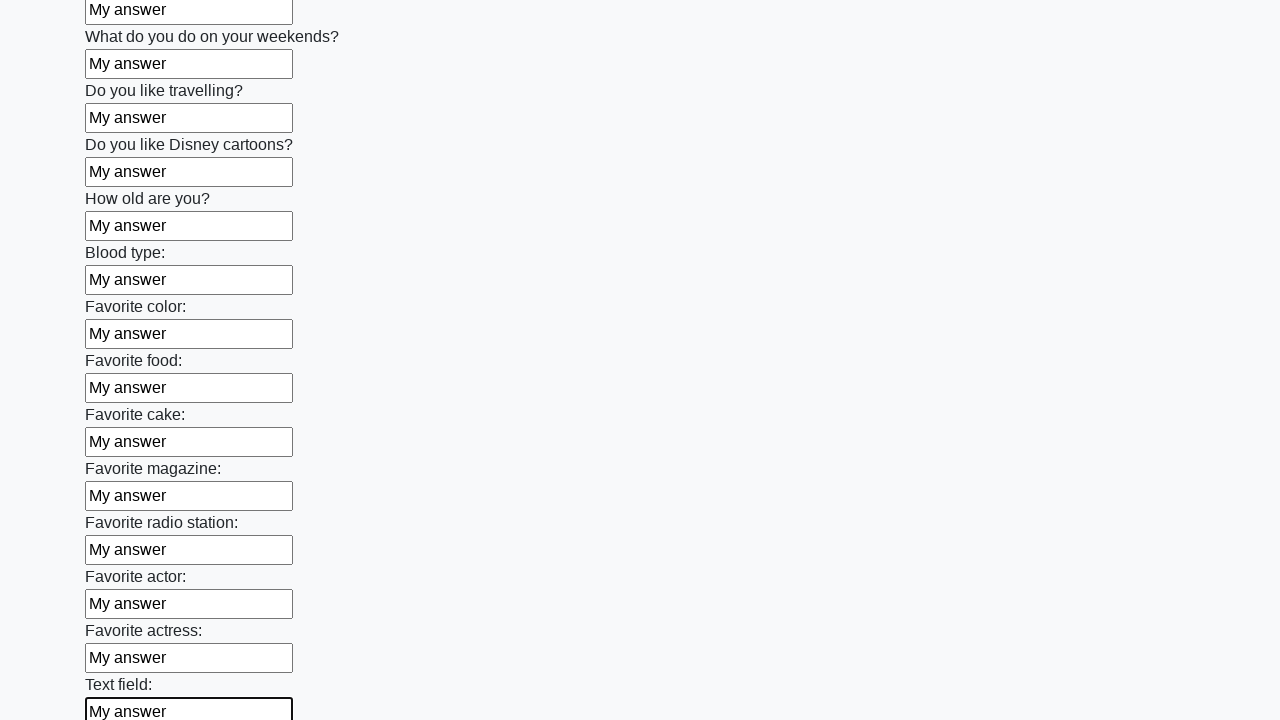

Filled text input field 28 of 100 with 'My answer' on input[type="text"] >> nth=27
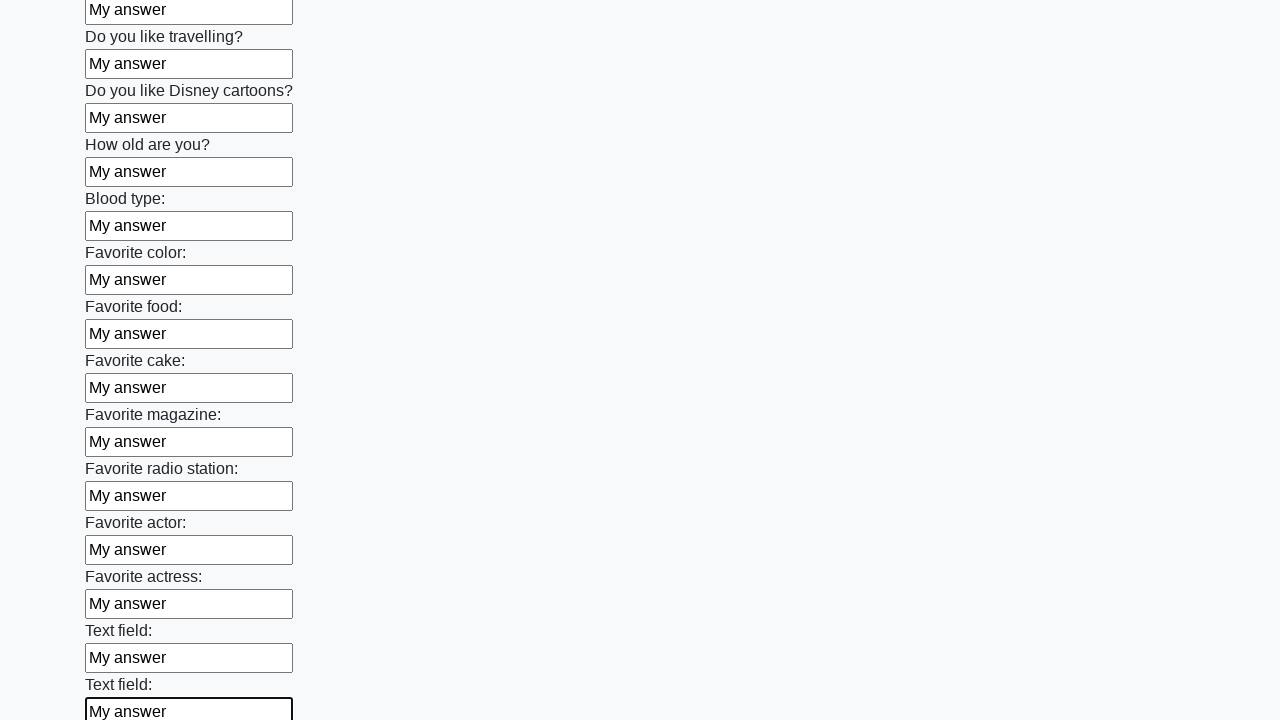

Filled text input field 29 of 100 with 'My answer' on input[type="text"] >> nth=28
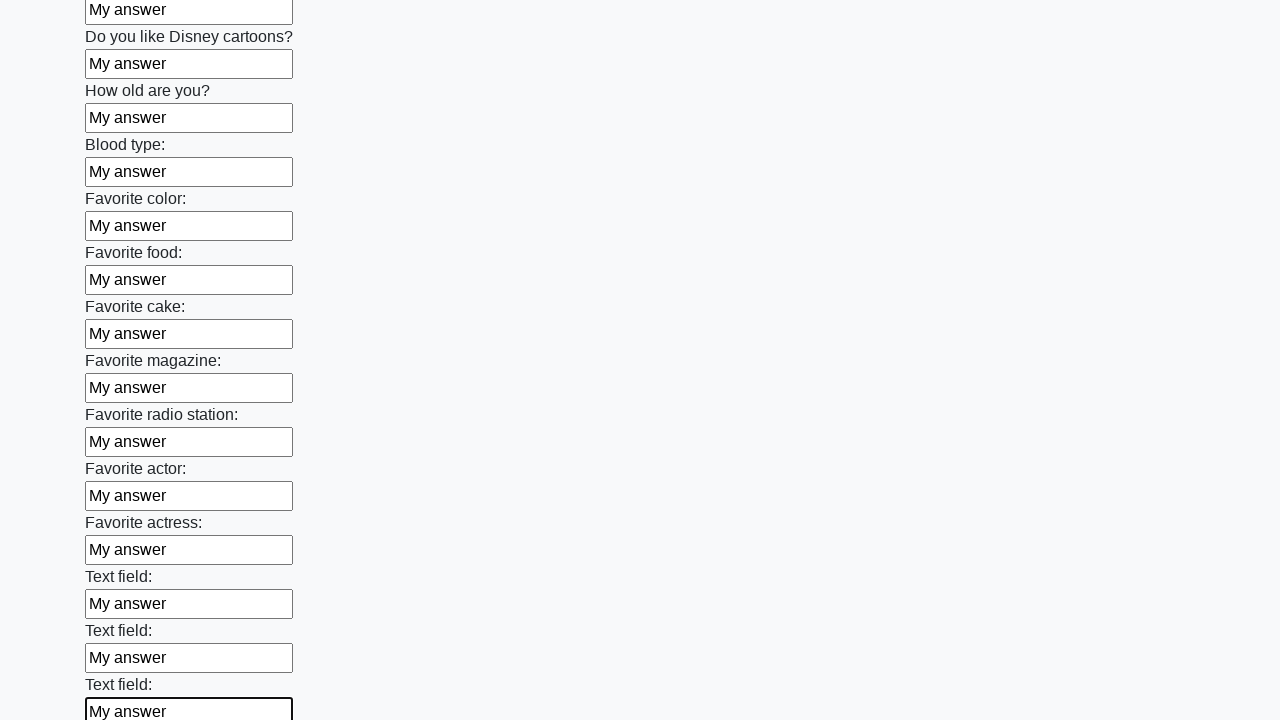

Filled text input field 30 of 100 with 'My answer' on input[type="text"] >> nth=29
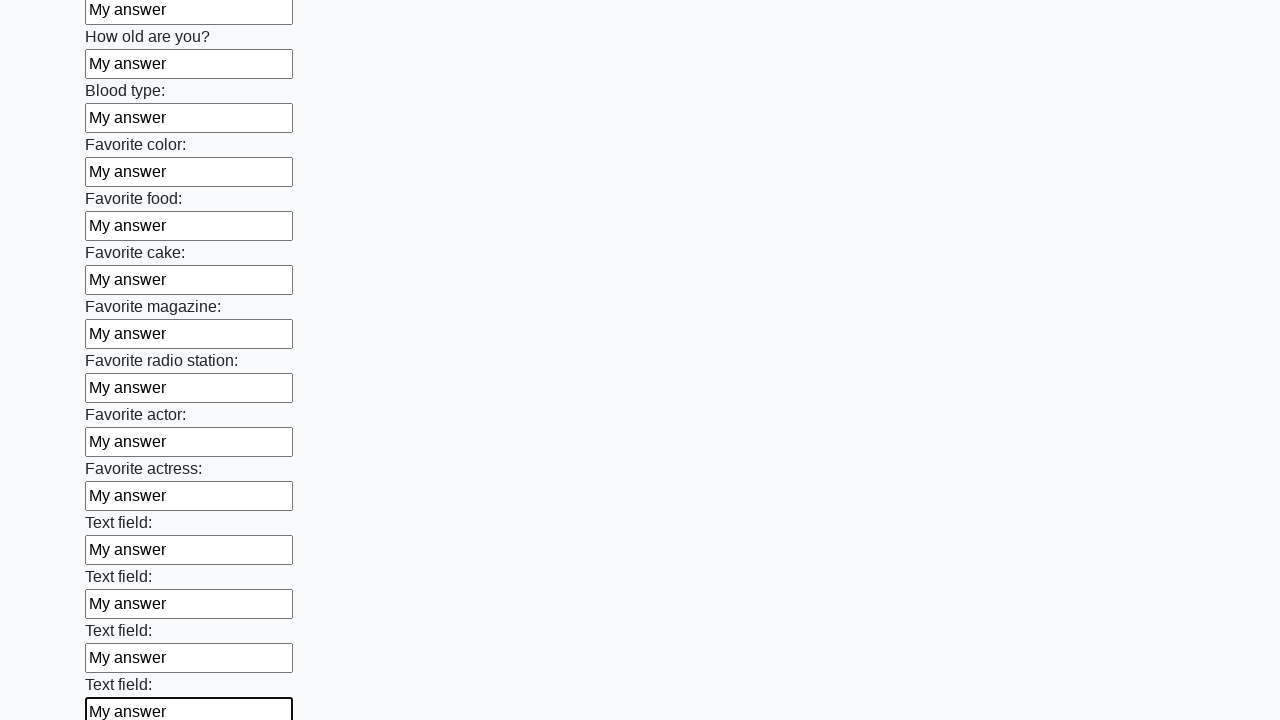

Filled text input field 31 of 100 with 'My answer' on input[type="text"] >> nth=30
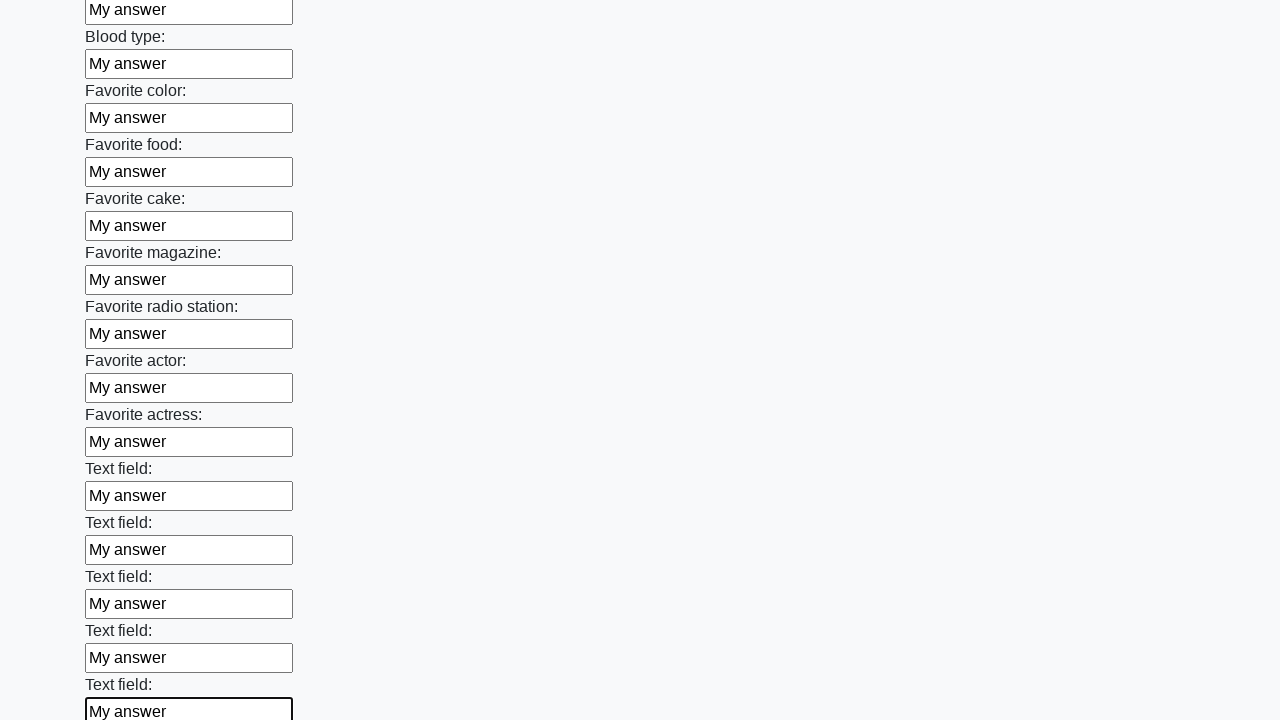

Filled text input field 32 of 100 with 'My answer' on input[type="text"] >> nth=31
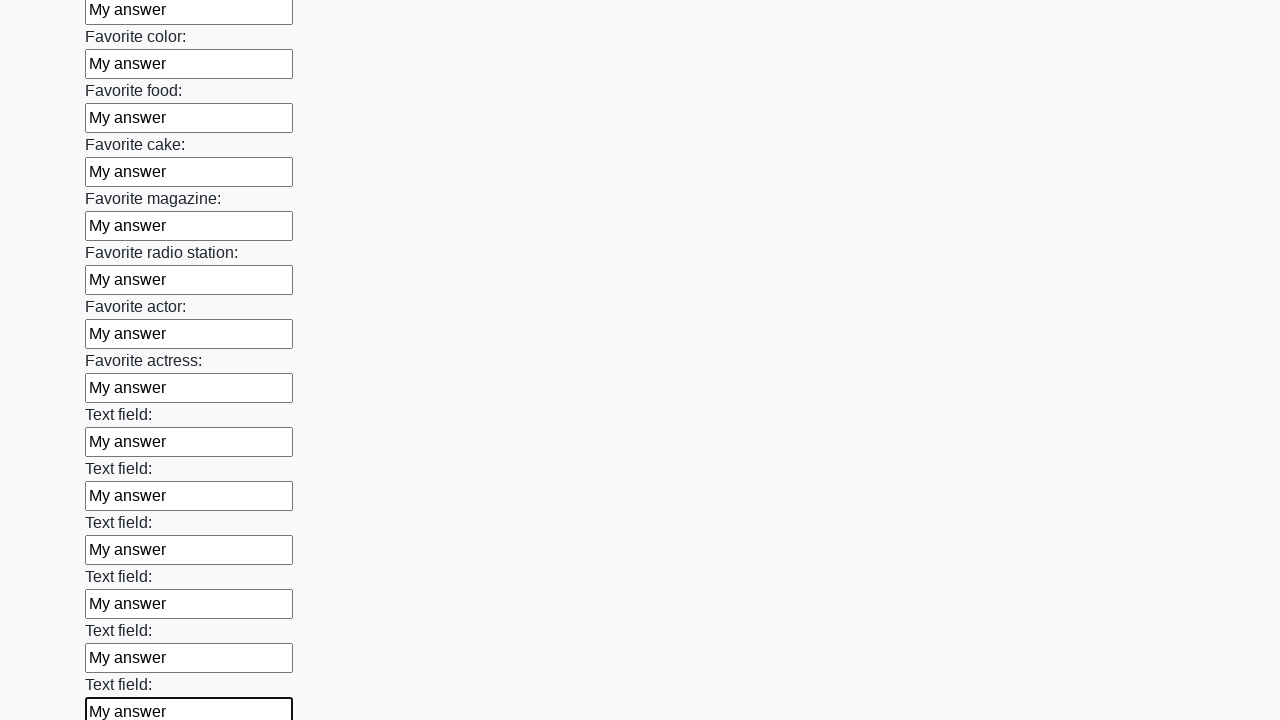

Filled text input field 33 of 100 with 'My answer' on input[type="text"] >> nth=32
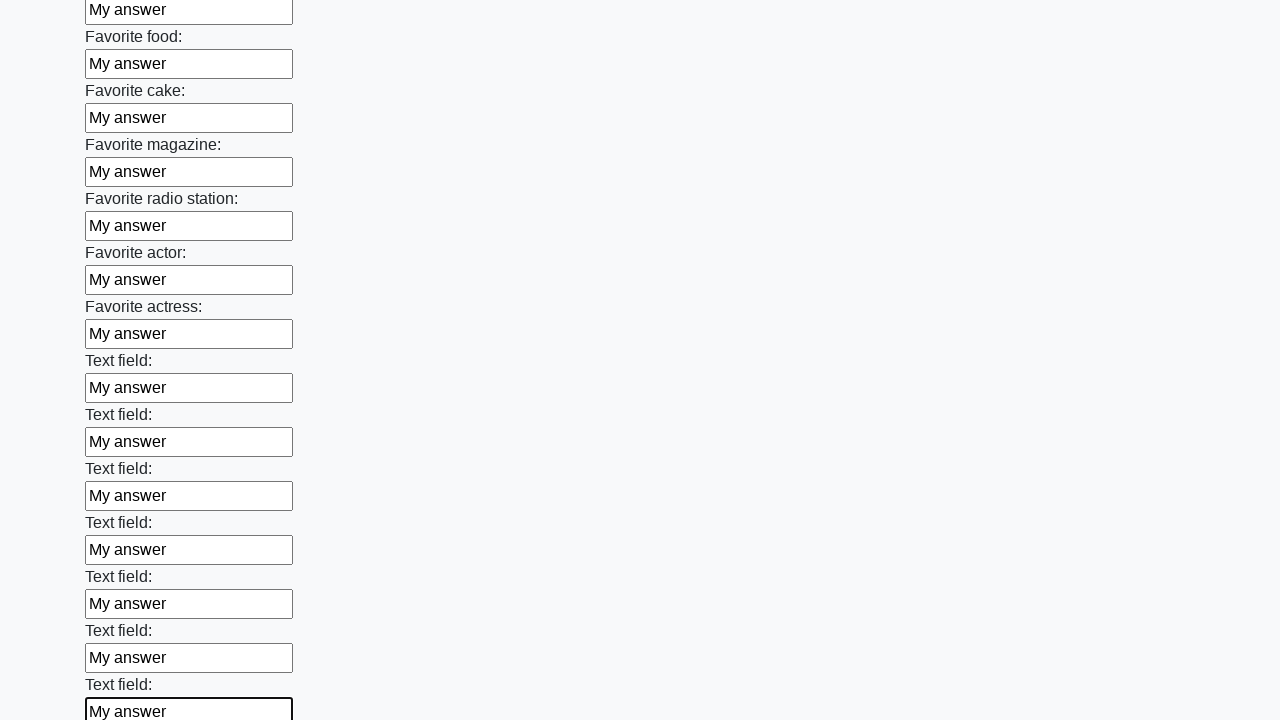

Filled text input field 34 of 100 with 'My answer' on input[type="text"] >> nth=33
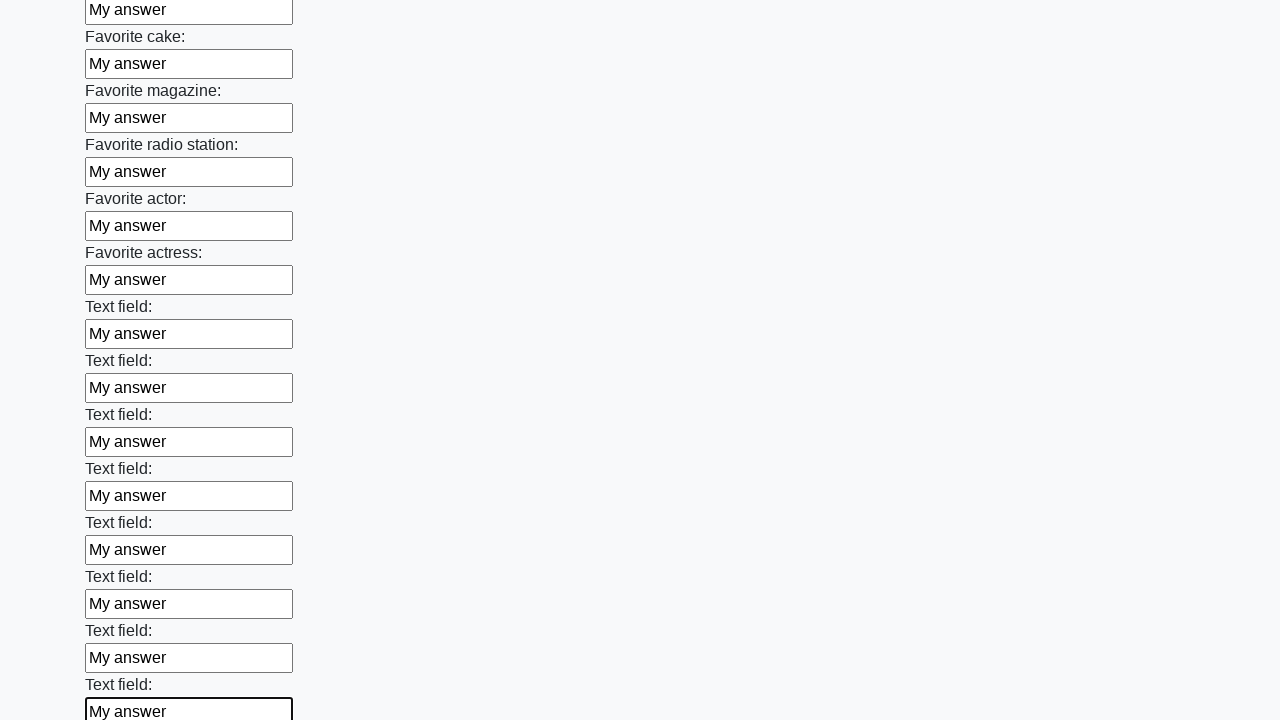

Filled text input field 35 of 100 with 'My answer' on input[type="text"] >> nth=34
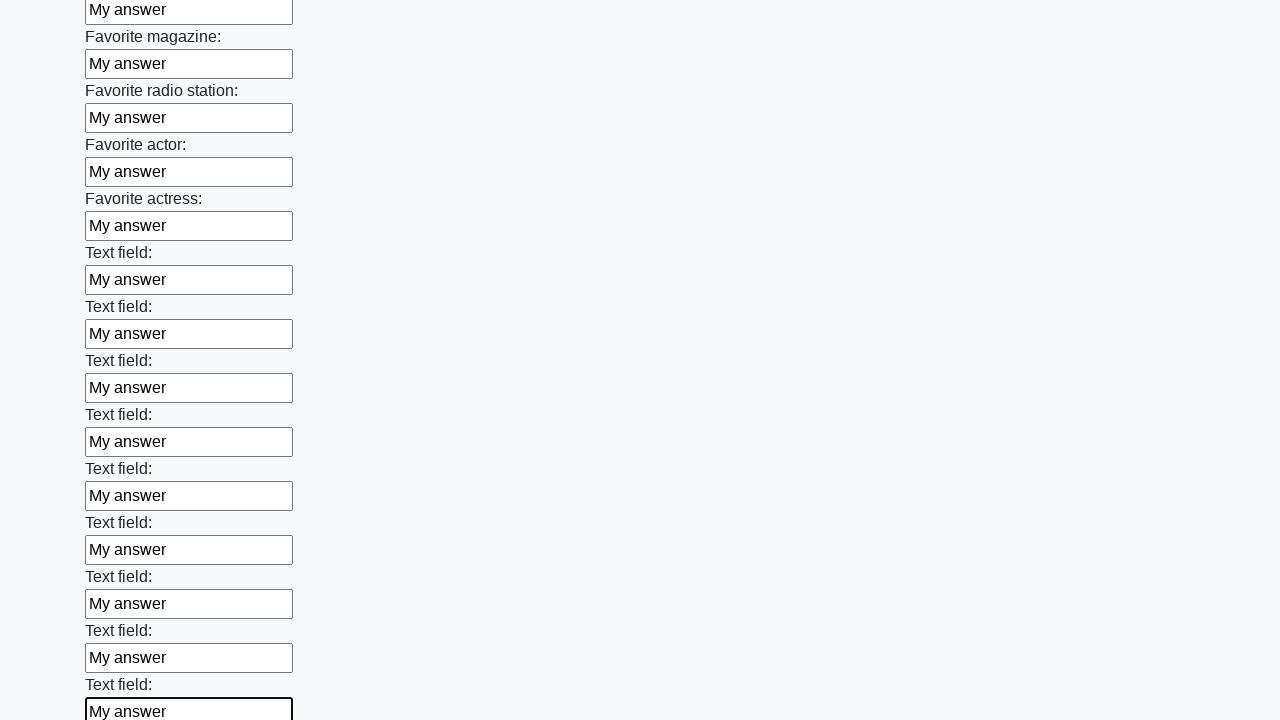

Filled text input field 36 of 100 with 'My answer' on input[type="text"] >> nth=35
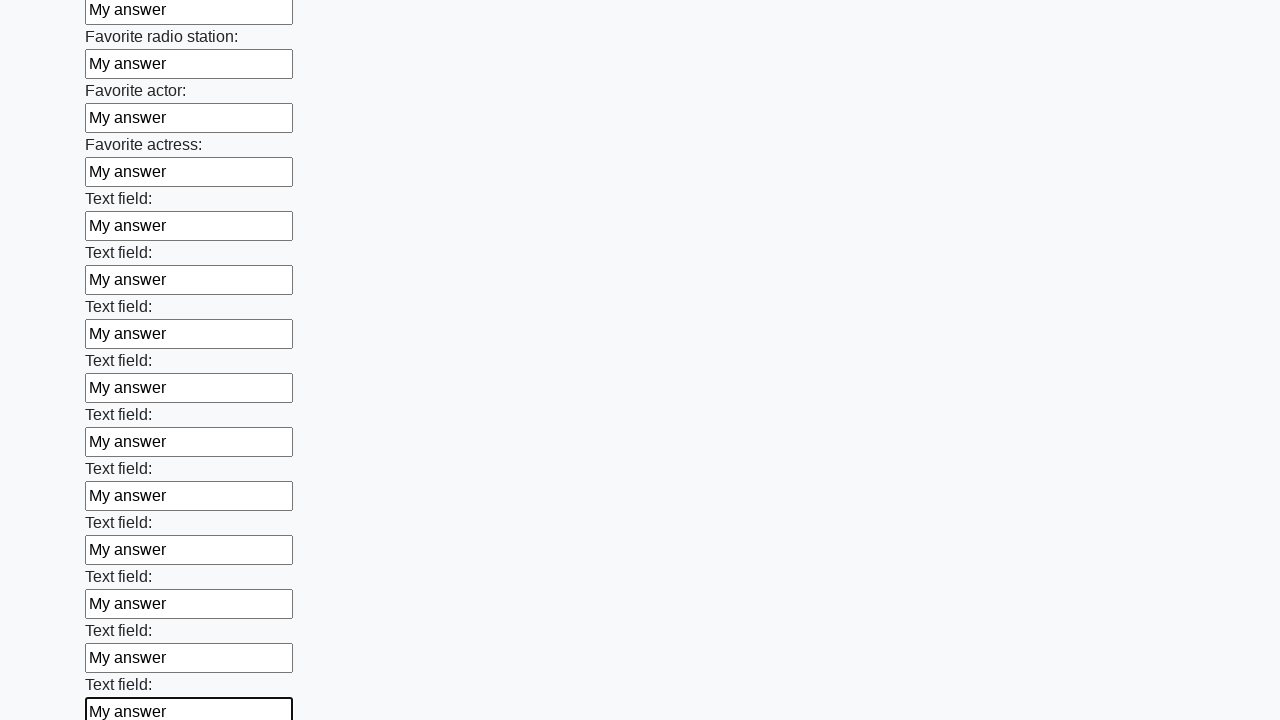

Filled text input field 37 of 100 with 'My answer' on input[type="text"] >> nth=36
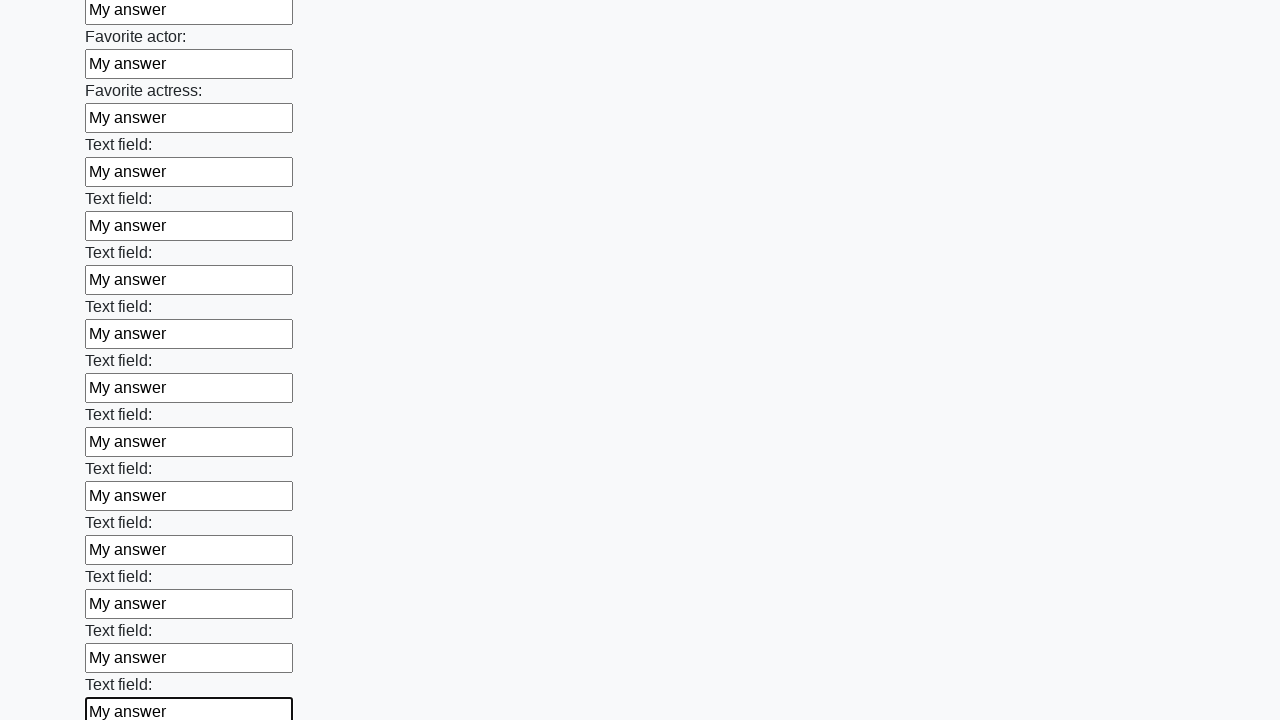

Filled text input field 38 of 100 with 'My answer' on input[type="text"] >> nth=37
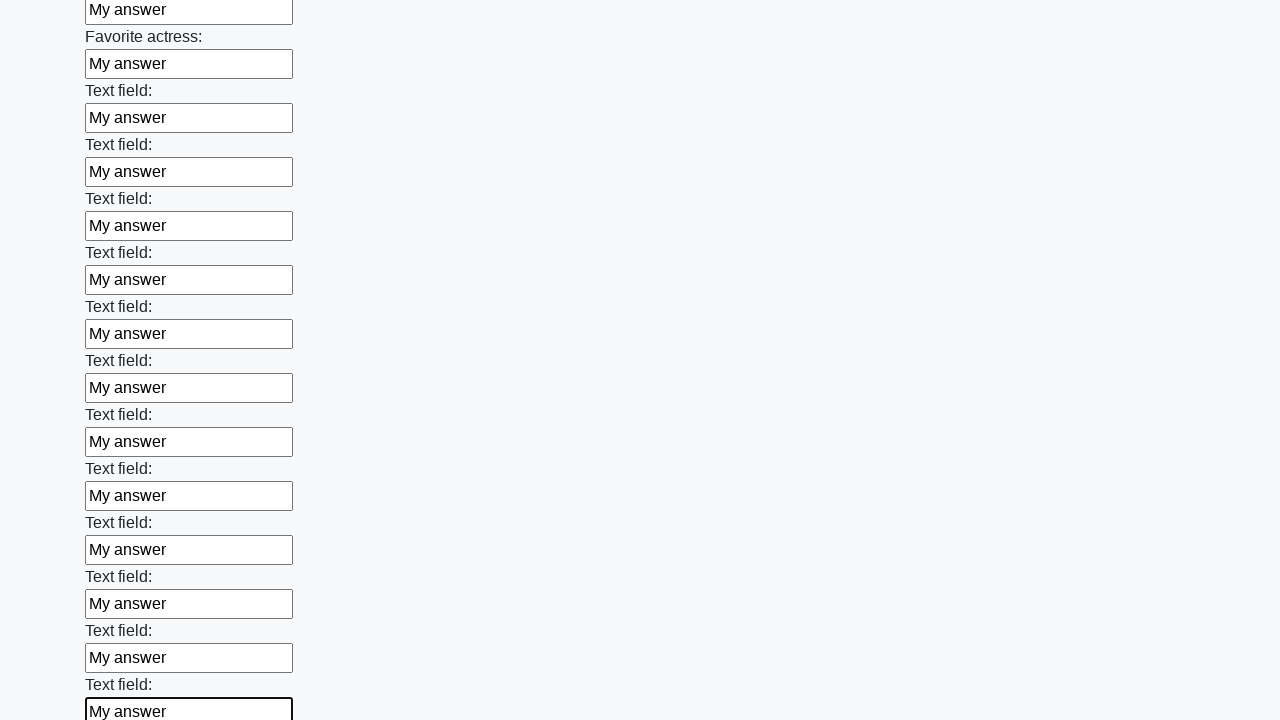

Filled text input field 39 of 100 with 'My answer' on input[type="text"] >> nth=38
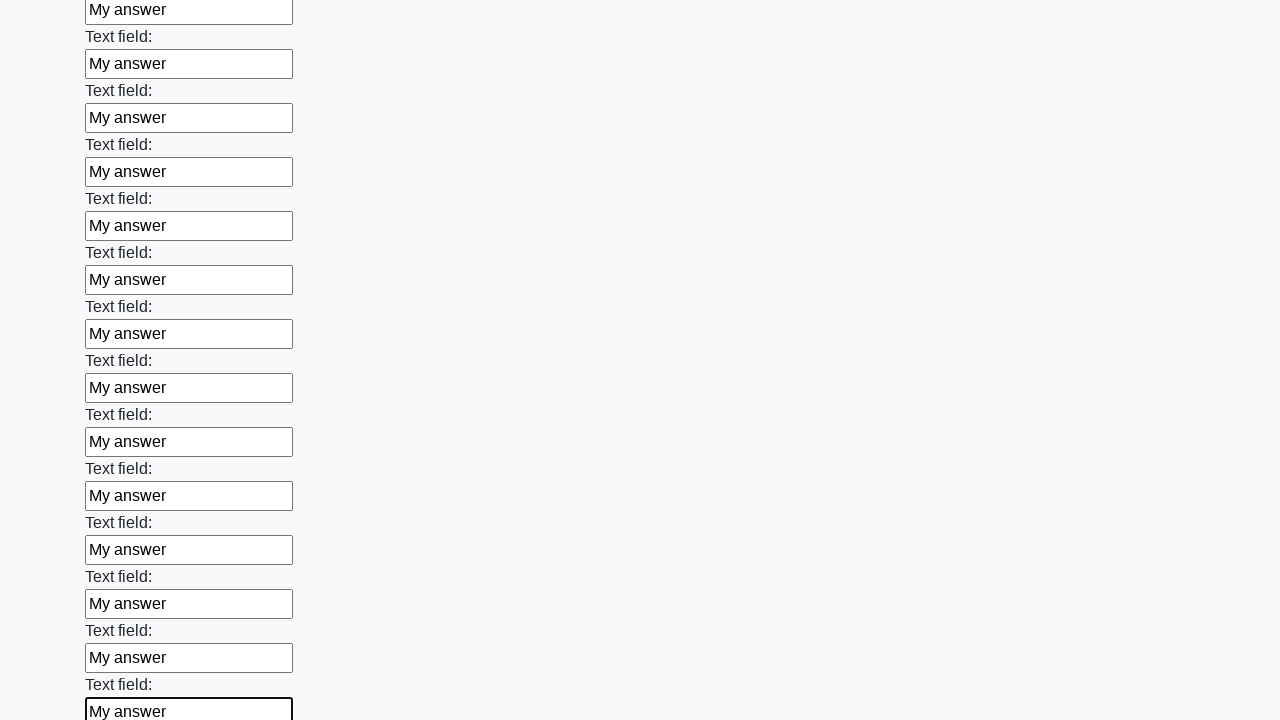

Filled text input field 40 of 100 with 'My answer' on input[type="text"] >> nth=39
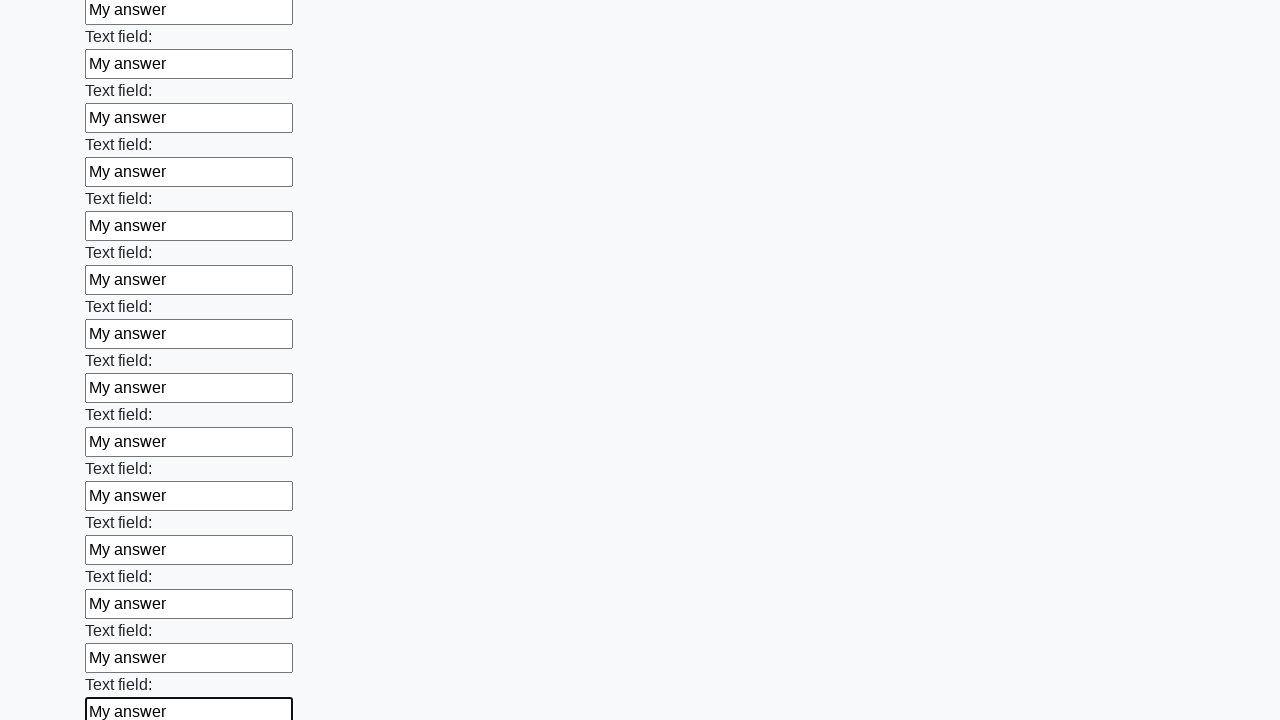

Filled text input field 41 of 100 with 'My answer' on input[type="text"] >> nth=40
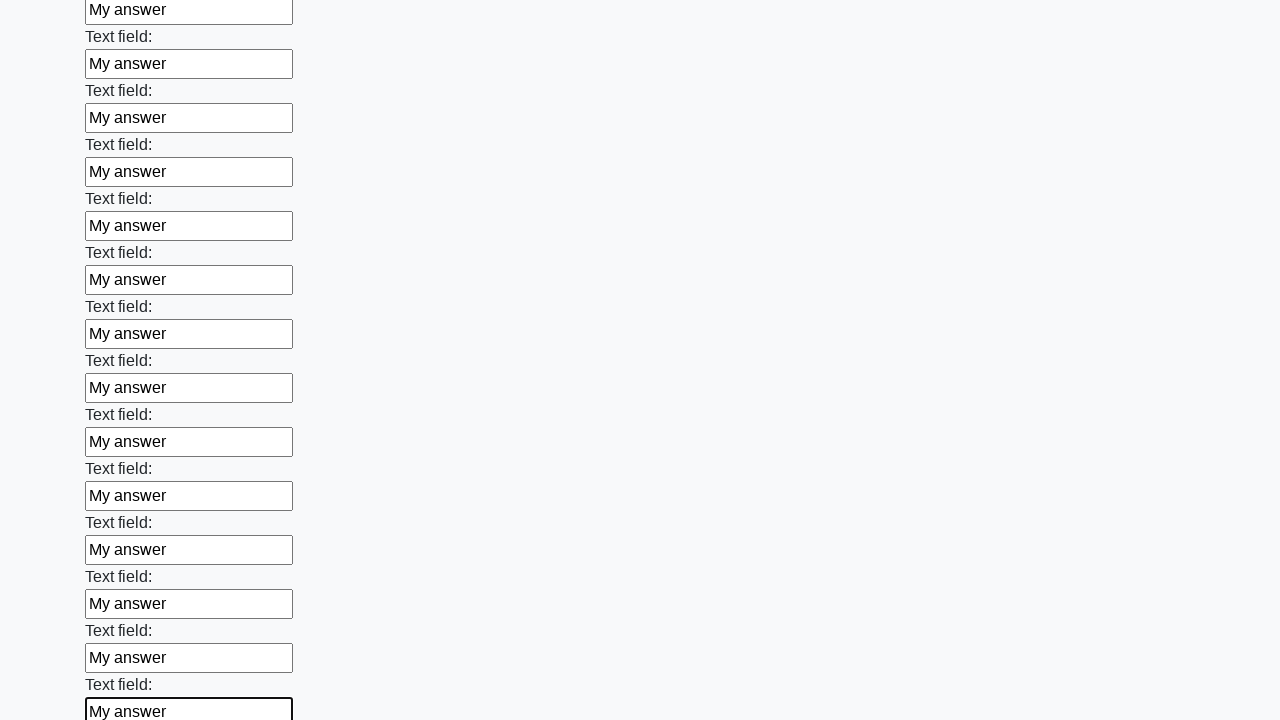

Filled text input field 42 of 100 with 'My answer' on input[type="text"] >> nth=41
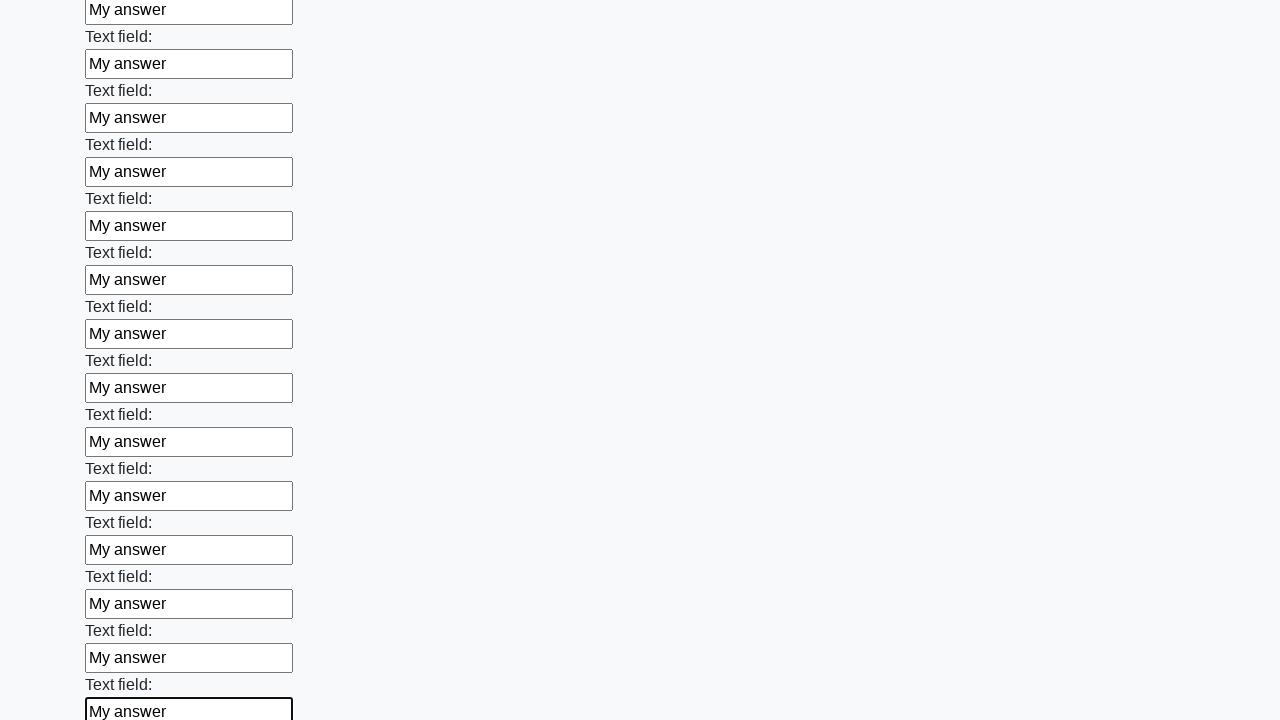

Filled text input field 43 of 100 with 'My answer' on input[type="text"] >> nth=42
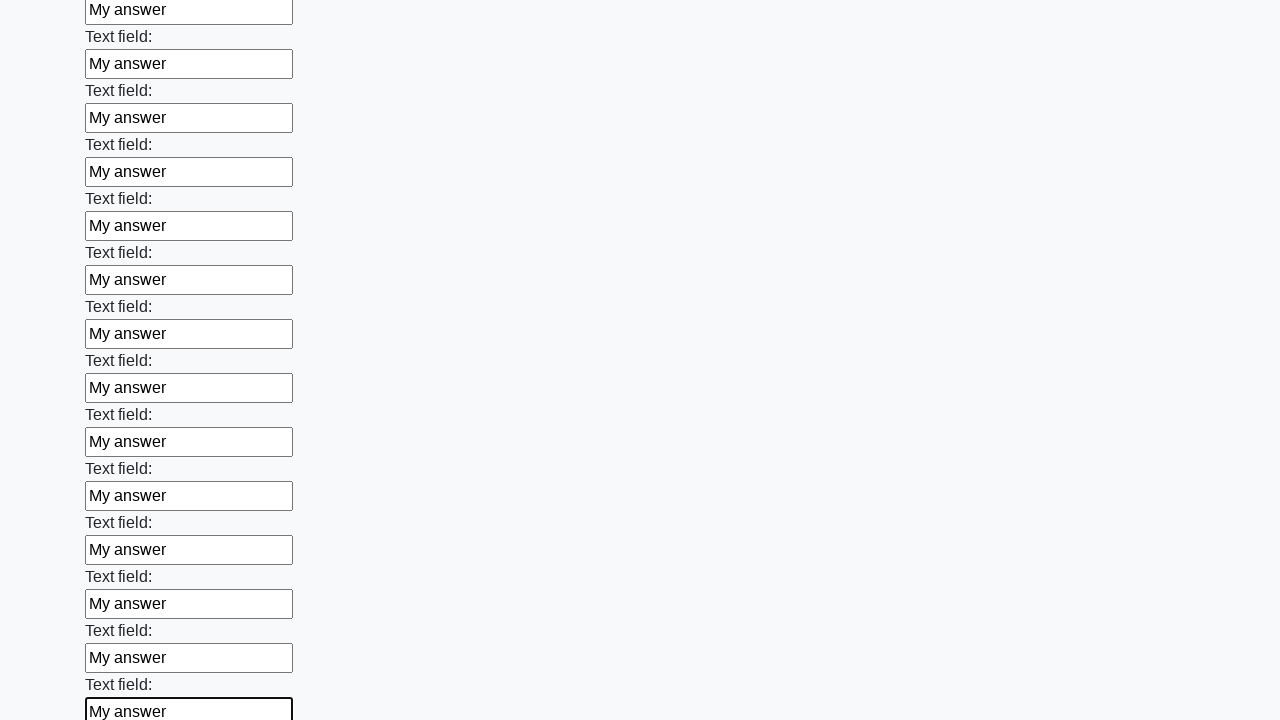

Filled text input field 44 of 100 with 'My answer' on input[type="text"] >> nth=43
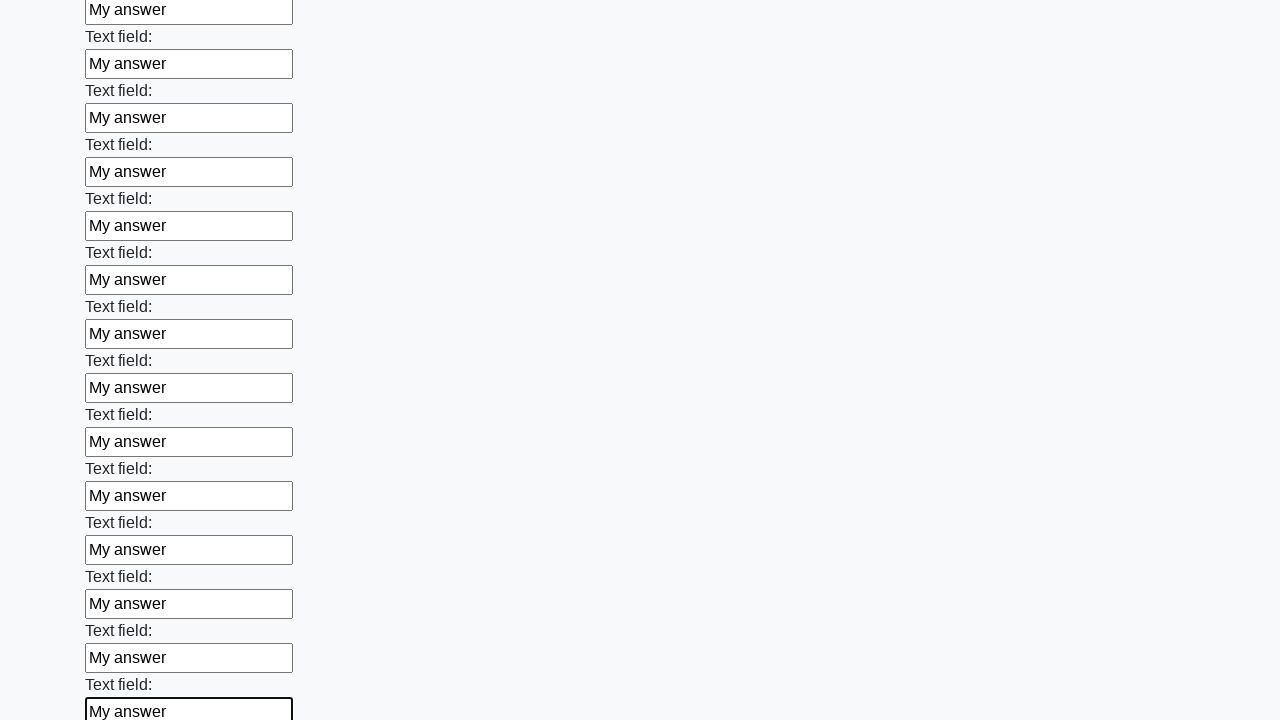

Filled text input field 45 of 100 with 'My answer' on input[type="text"] >> nth=44
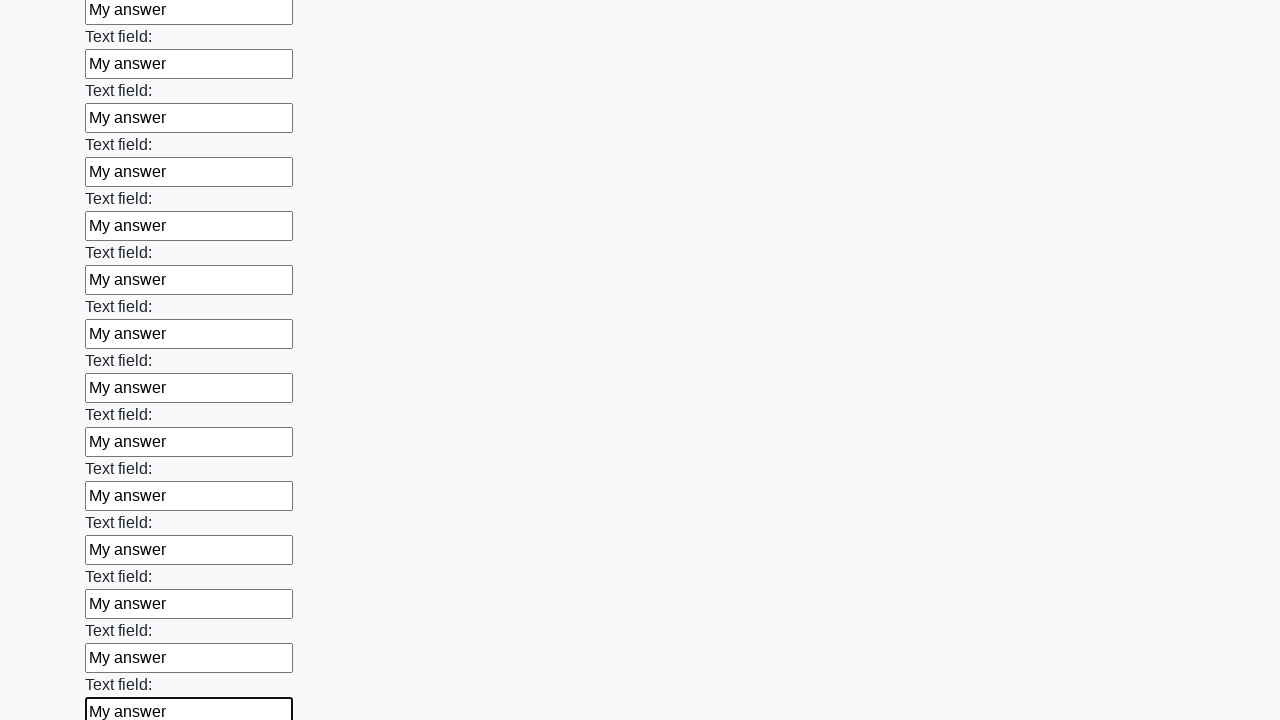

Filled text input field 46 of 100 with 'My answer' on input[type="text"] >> nth=45
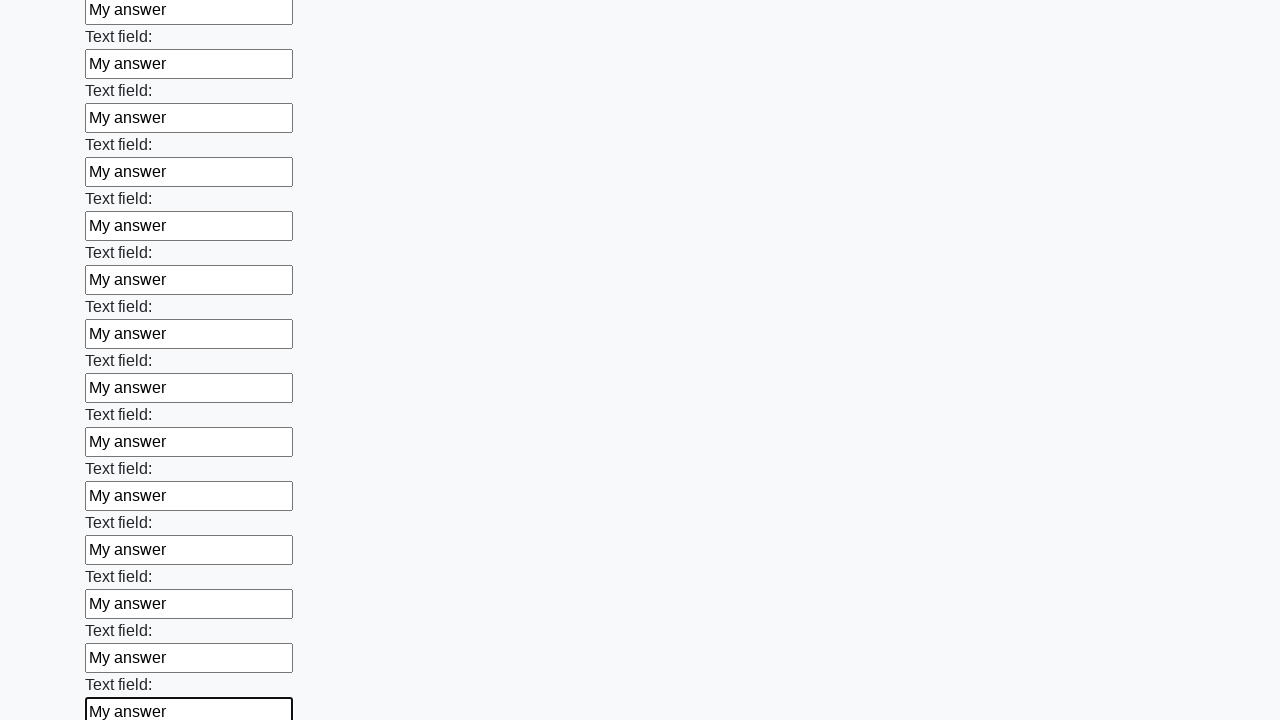

Filled text input field 47 of 100 with 'My answer' on input[type="text"] >> nth=46
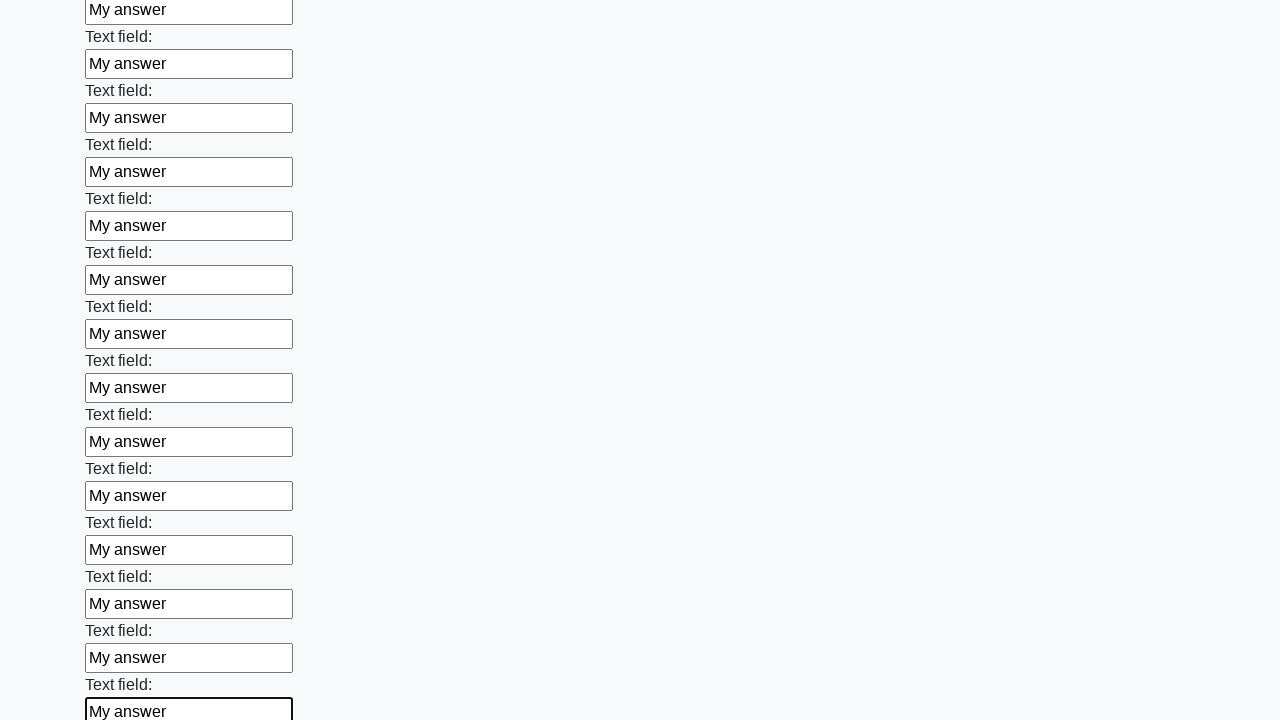

Filled text input field 48 of 100 with 'My answer' on input[type="text"] >> nth=47
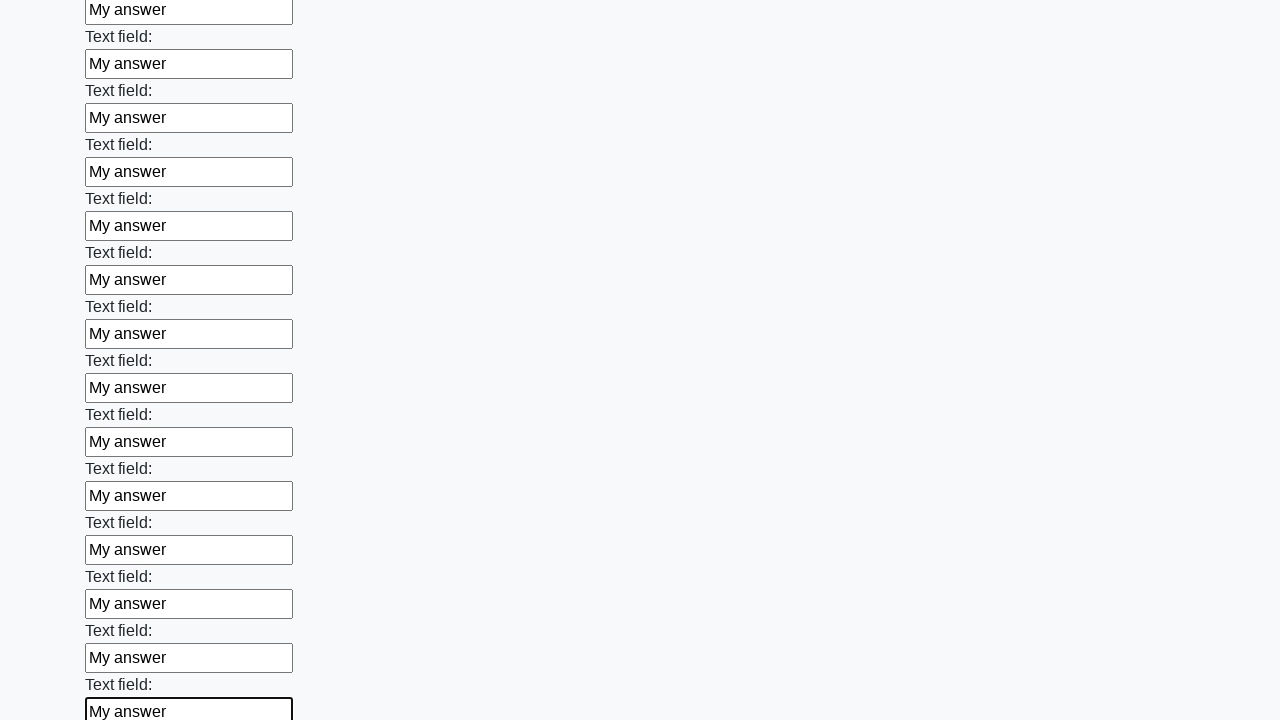

Filled text input field 49 of 100 with 'My answer' on input[type="text"] >> nth=48
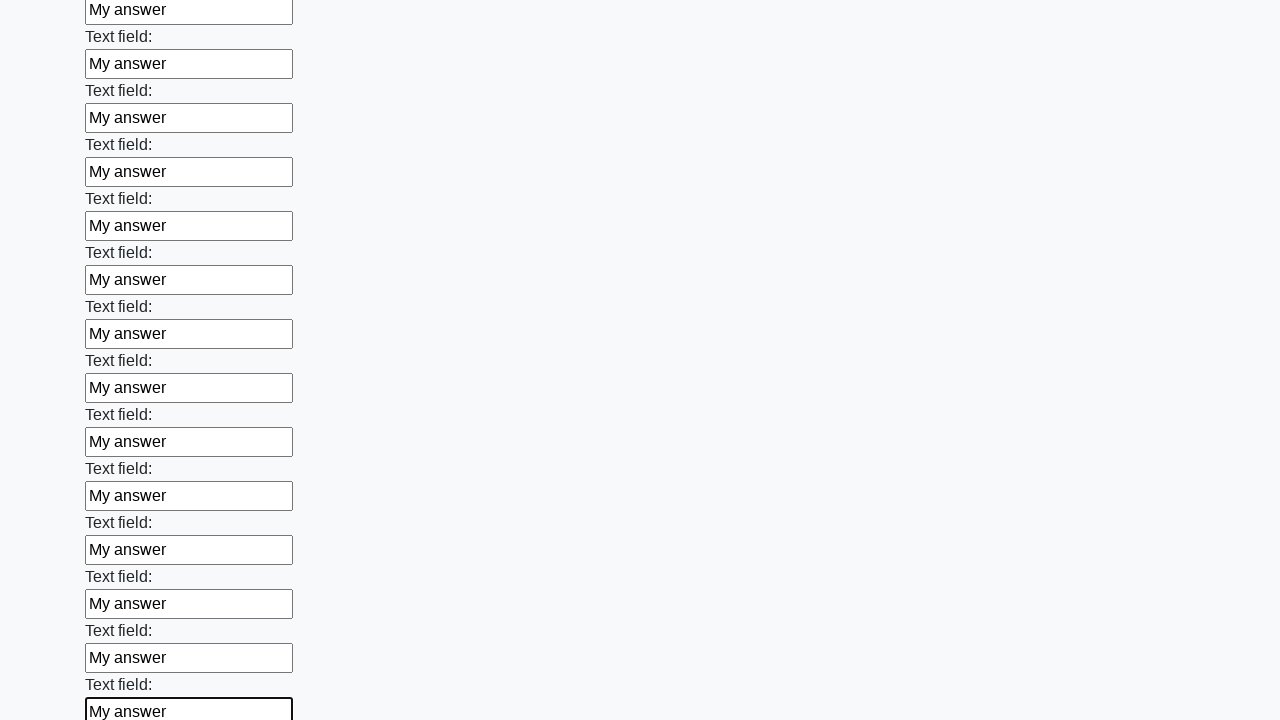

Filled text input field 50 of 100 with 'My answer' on input[type="text"] >> nth=49
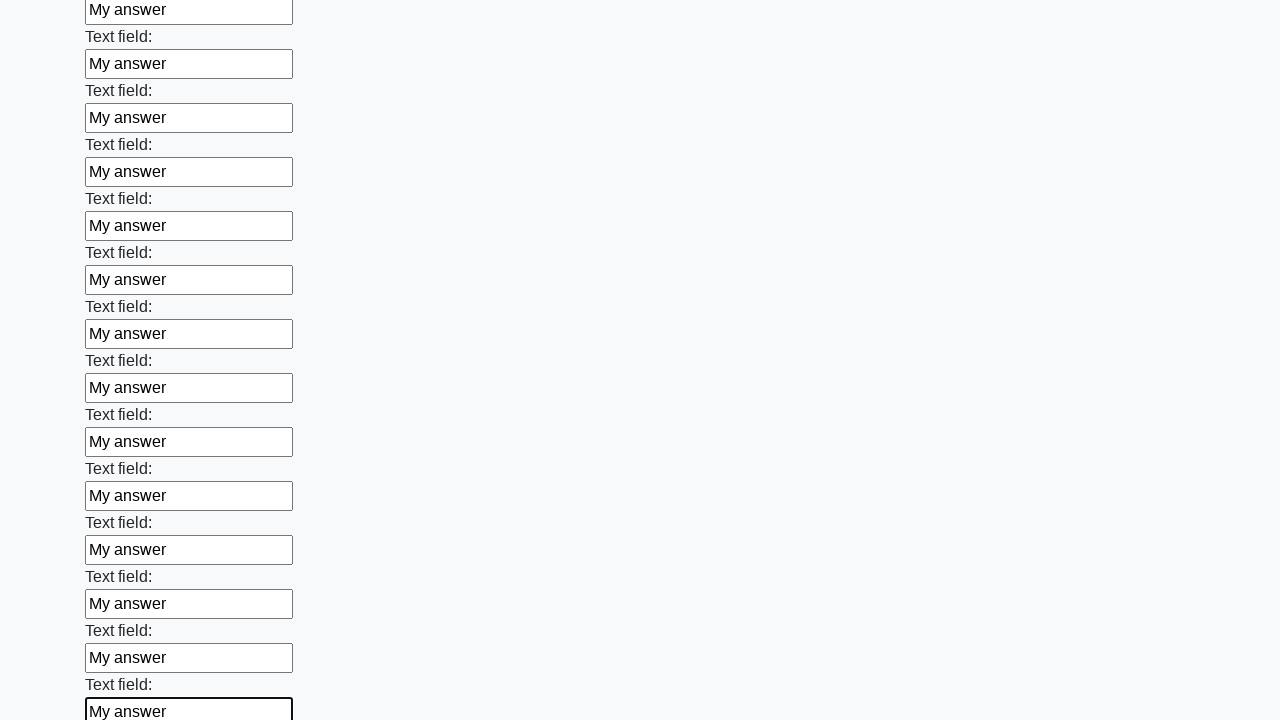

Filled text input field 51 of 100 with 'My answer' on input[type="text"] >> nth=50
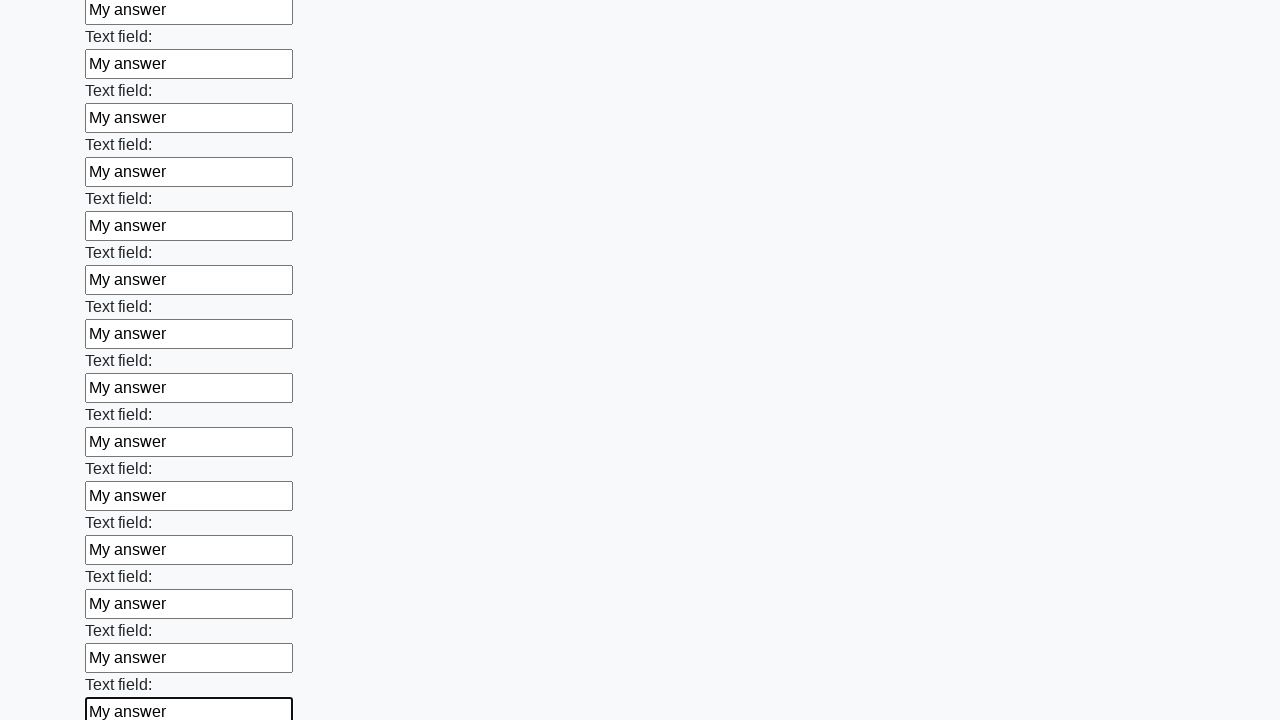

Filled text input field 52 of 100 with 'My answer' on input[type="text"] >> nth=51
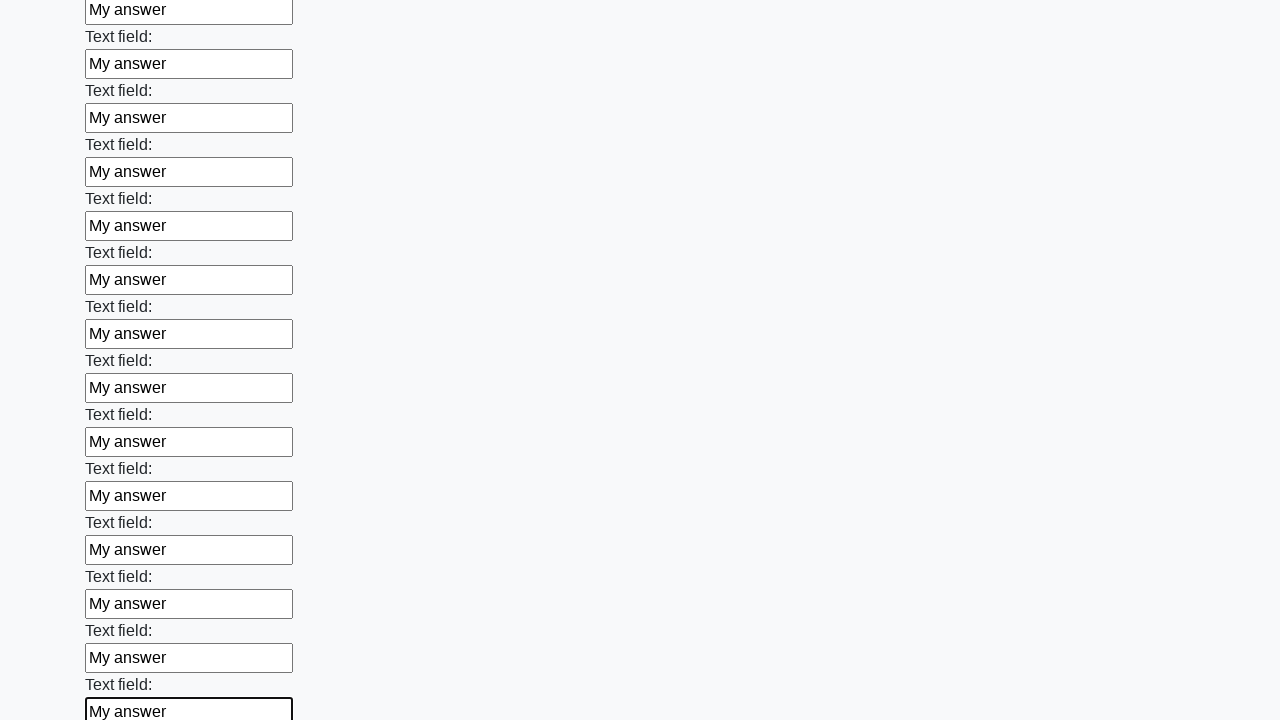

Filled text input field 53 of 100 with 'My answer' on input[type="text"] >> nth=52
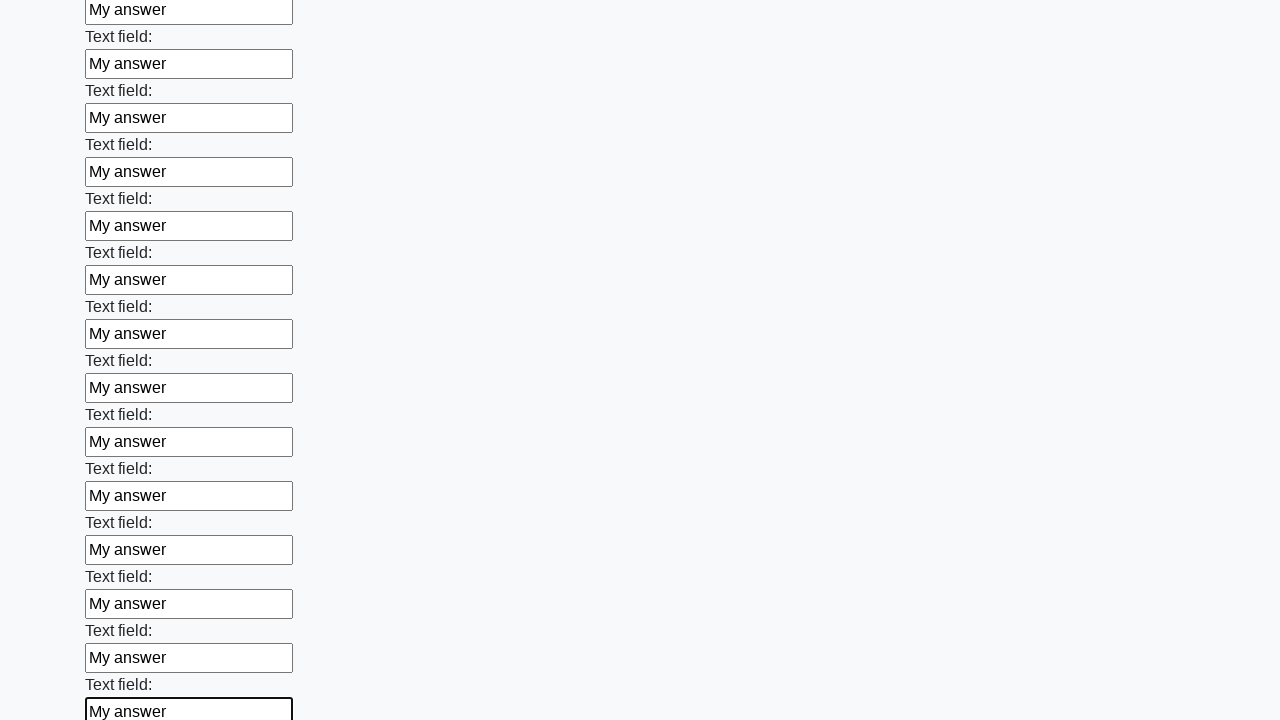

Filled text input field 54 of 100 with 'My answer' on input[type="text"] >> nth=53
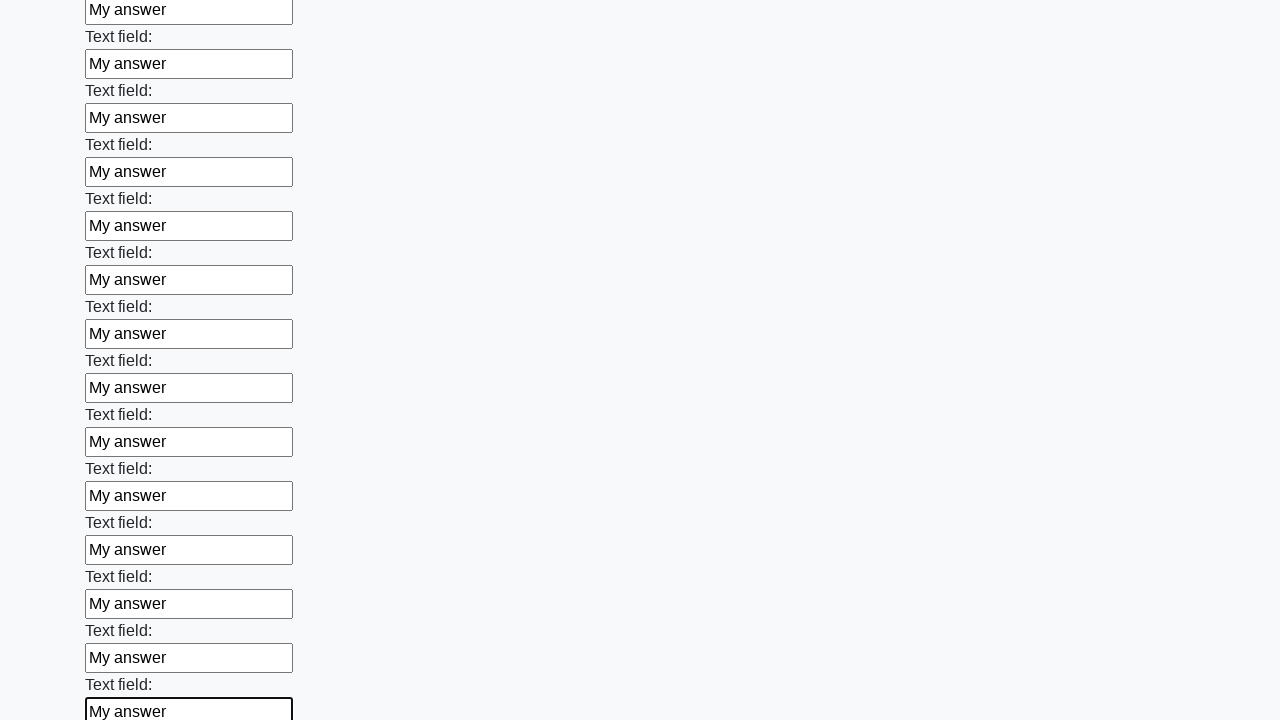

Filled text input field 55 of 100 with 'My answer' on input[type="text"] >> nth=54
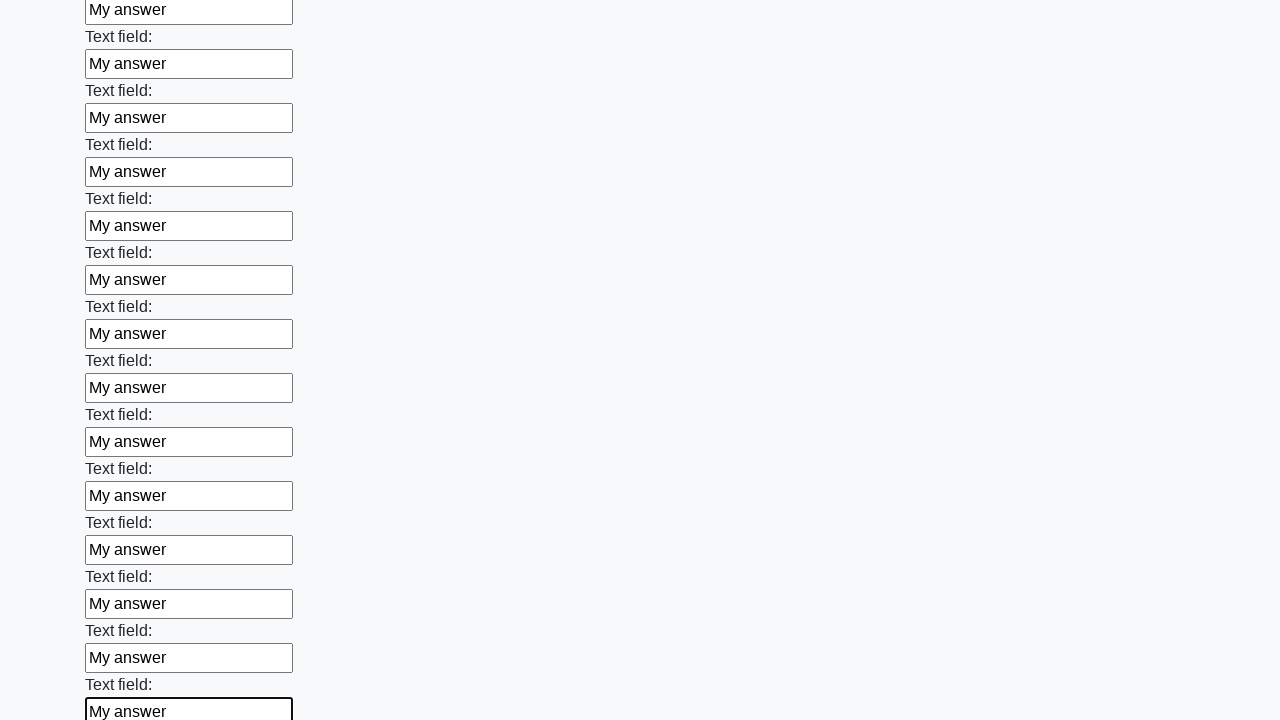

Filled text input field 56 of 100 with 'My answer' on input[type="text"] >> nth=55
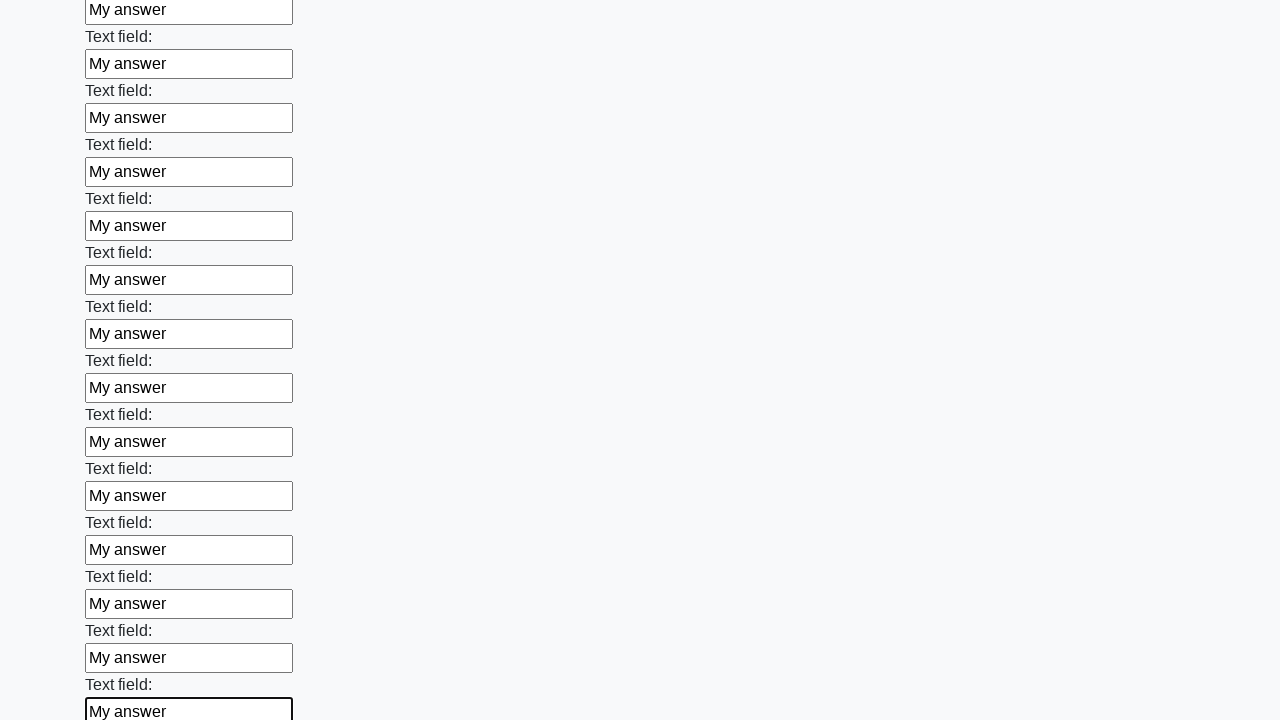

Filled text input field 57 of 100 with 'My answer' on input[type="text"] >> nth=56
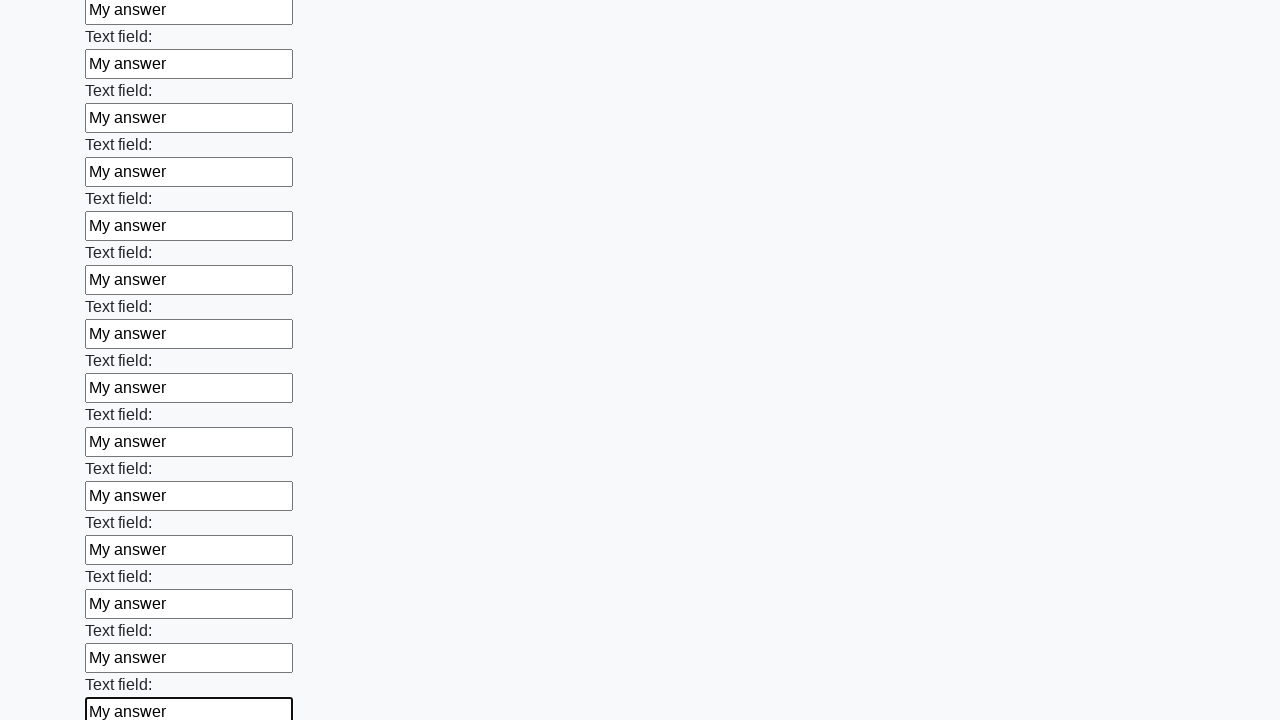

Filled text input field 58 of 100 with 'My answer' on input[type="text"] >> nth=57
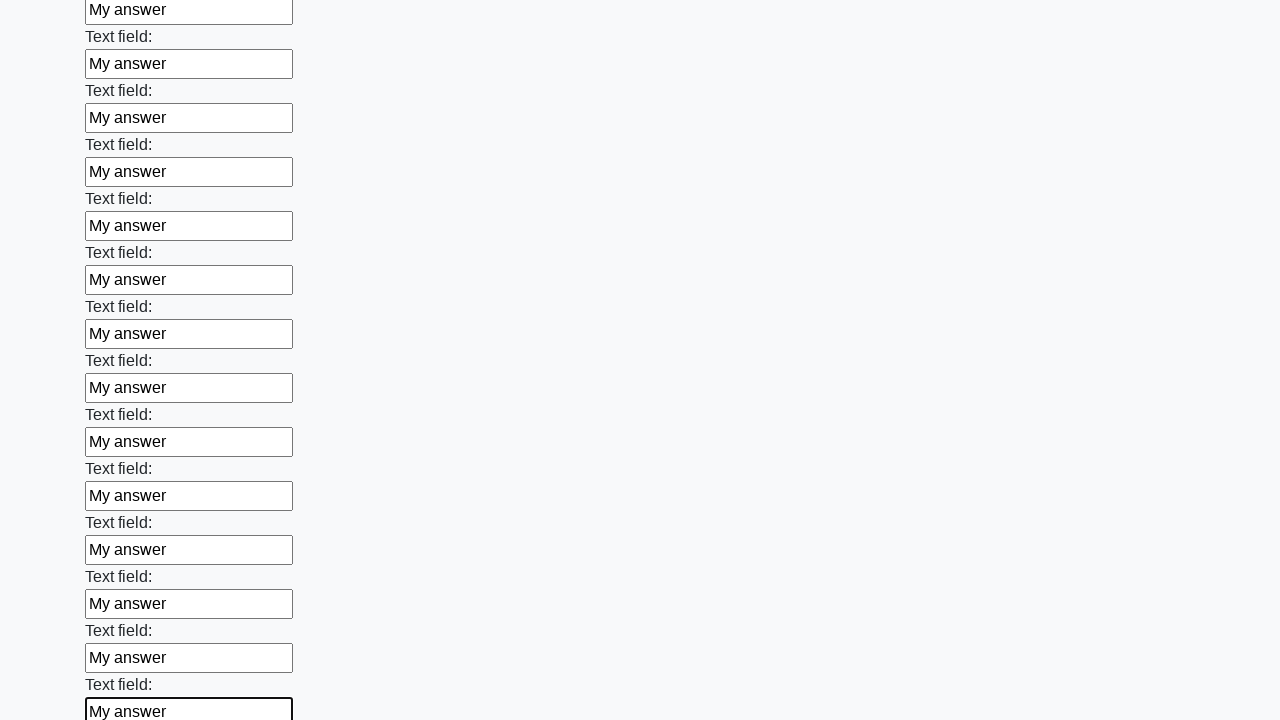

Filled text input field 59 of 100 with 'My answer' on input[type="text"] >> nth=58
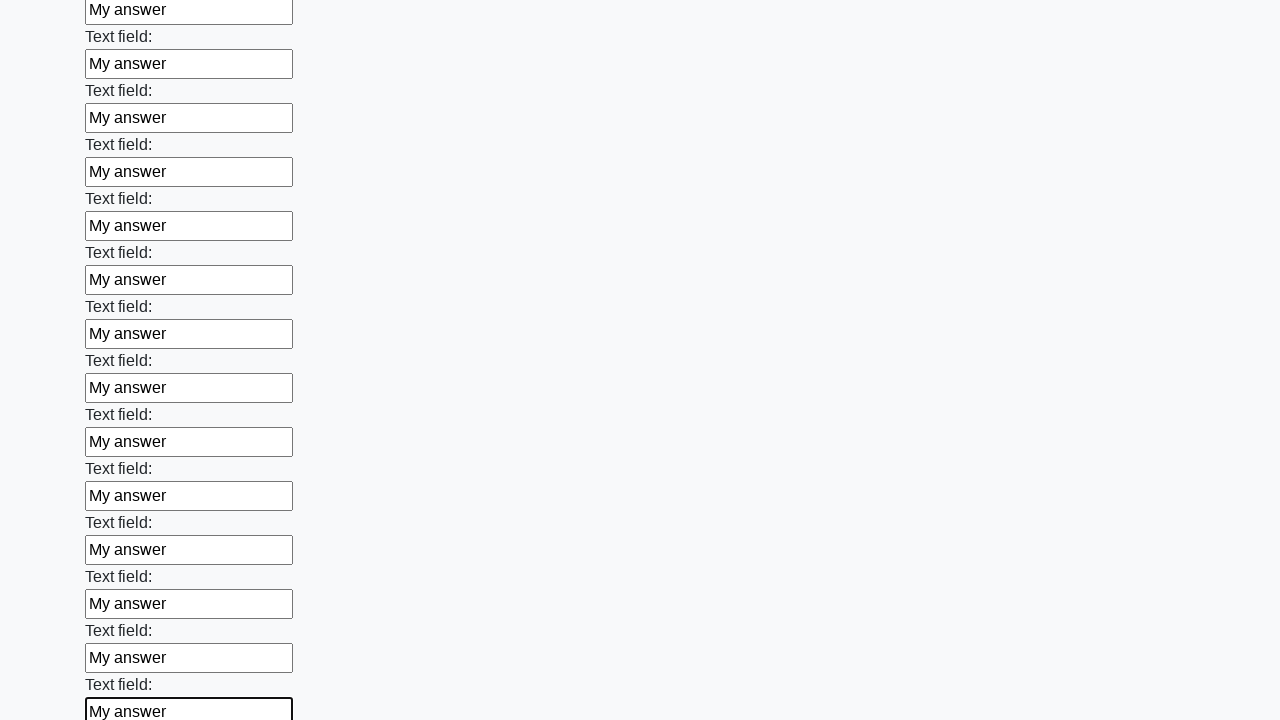

Filled text input field 60 of 100 with 'My answer' on input[type="text"] >> nth=59
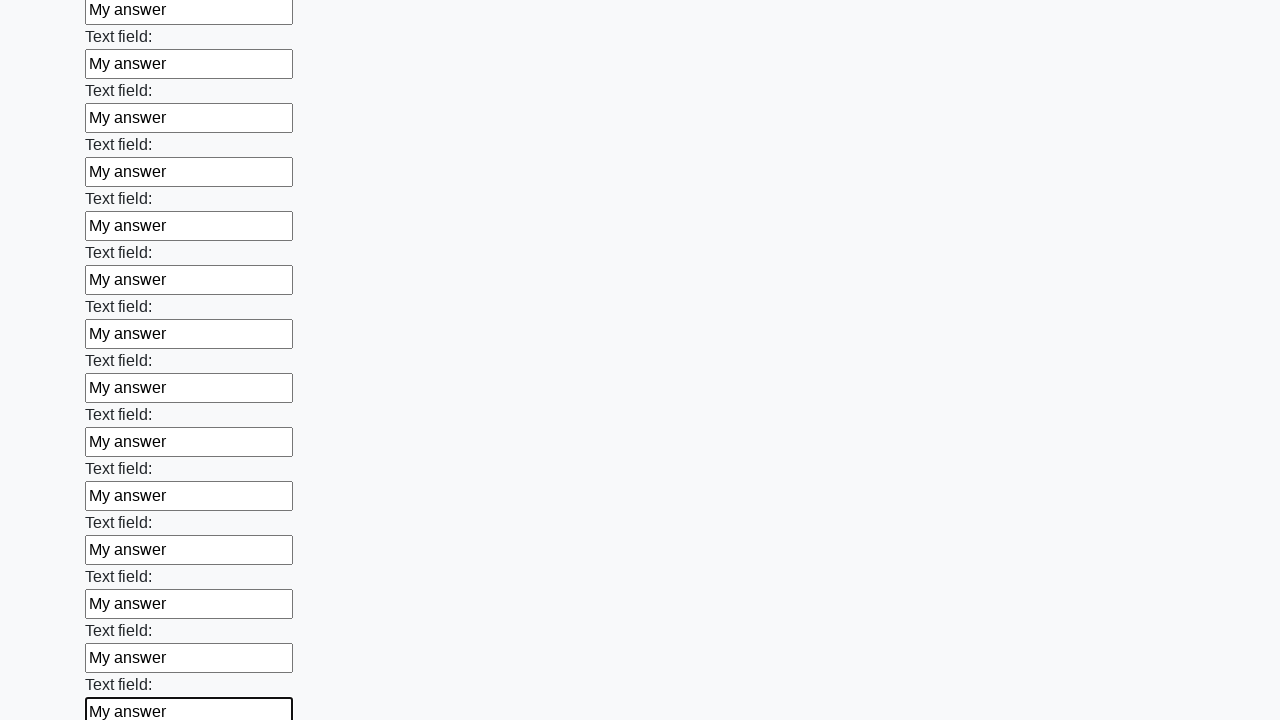

Filled text input field 61 of 100 with 'My answer' on input[type="text"] >> nth=60
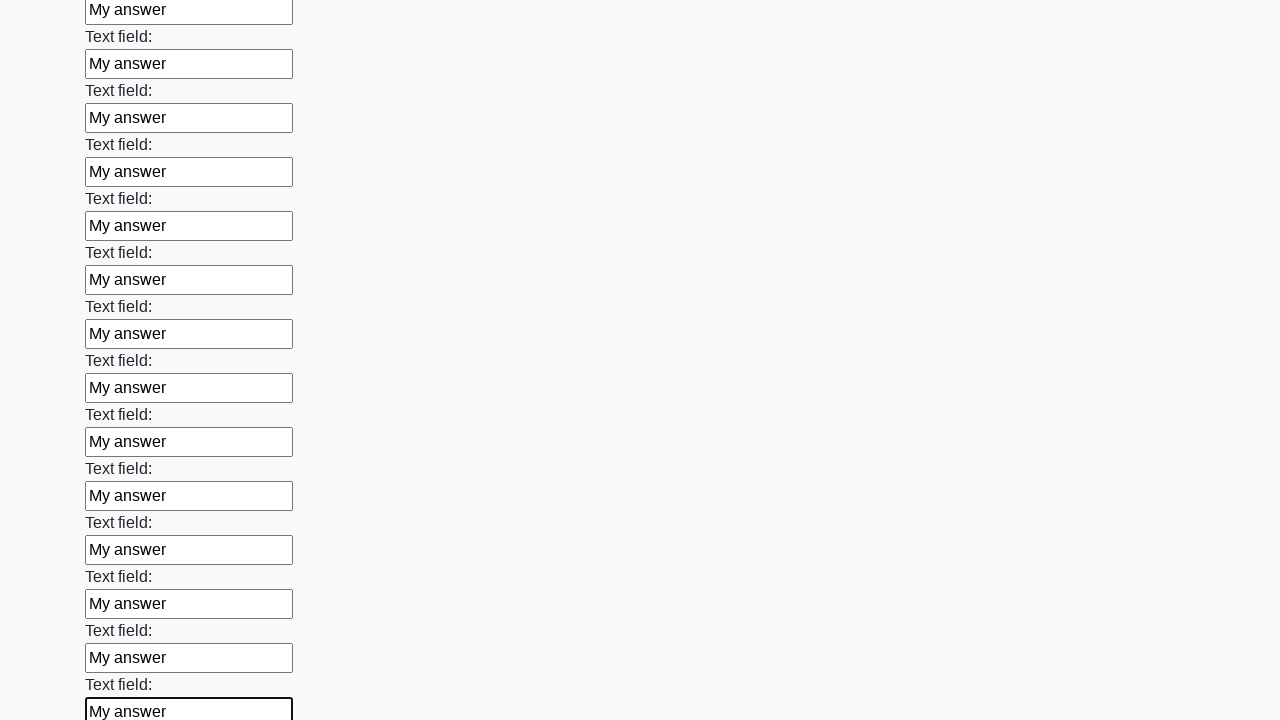

Filled text input field 62 of 100 with 'My answer' on input[type="text"] >> nth=61
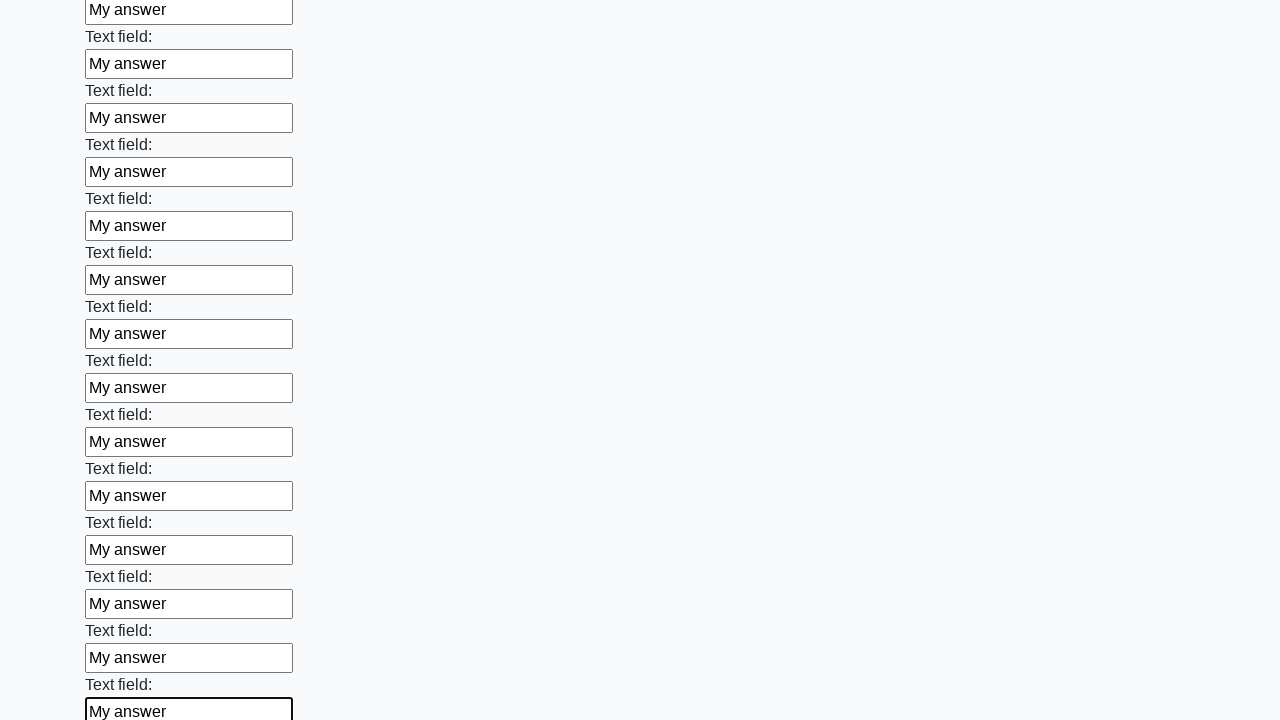

Filled text input field 63 of 100 with 'My answer' on input[type="text"] >> nth=62
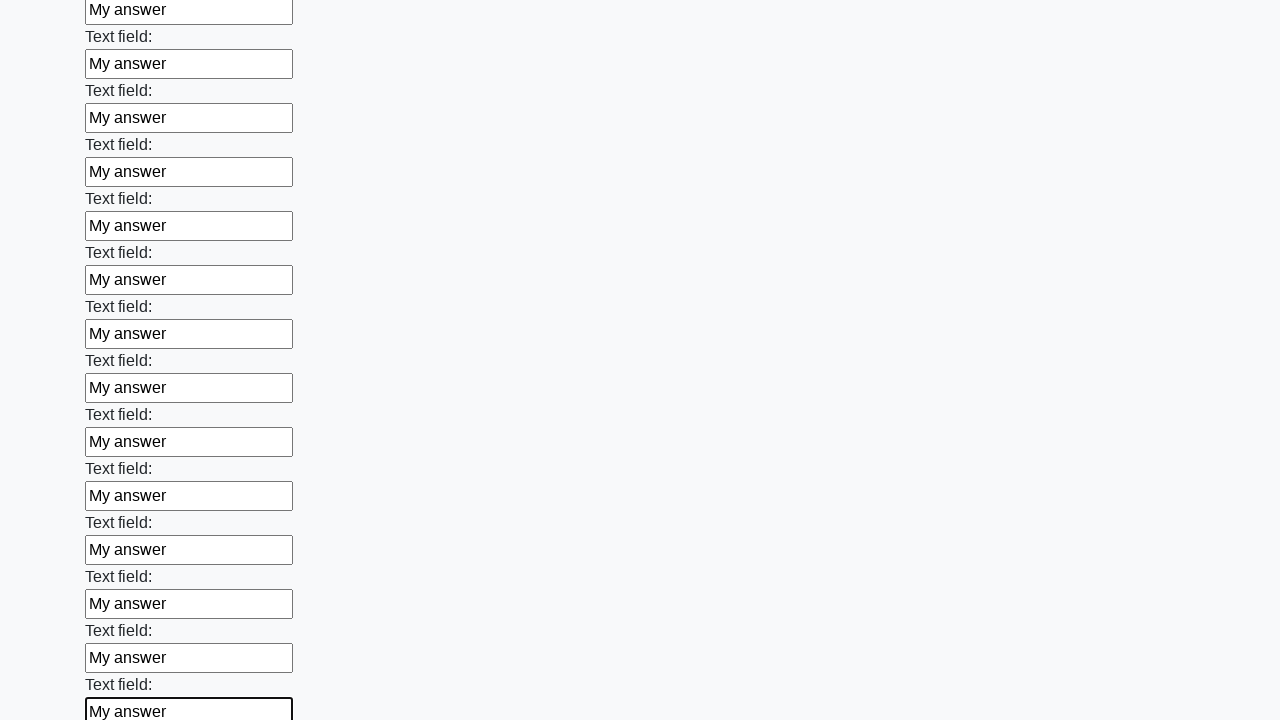

Filled text input field 64 of 100 with 'My answer' on input[type="text"] >> nth=63
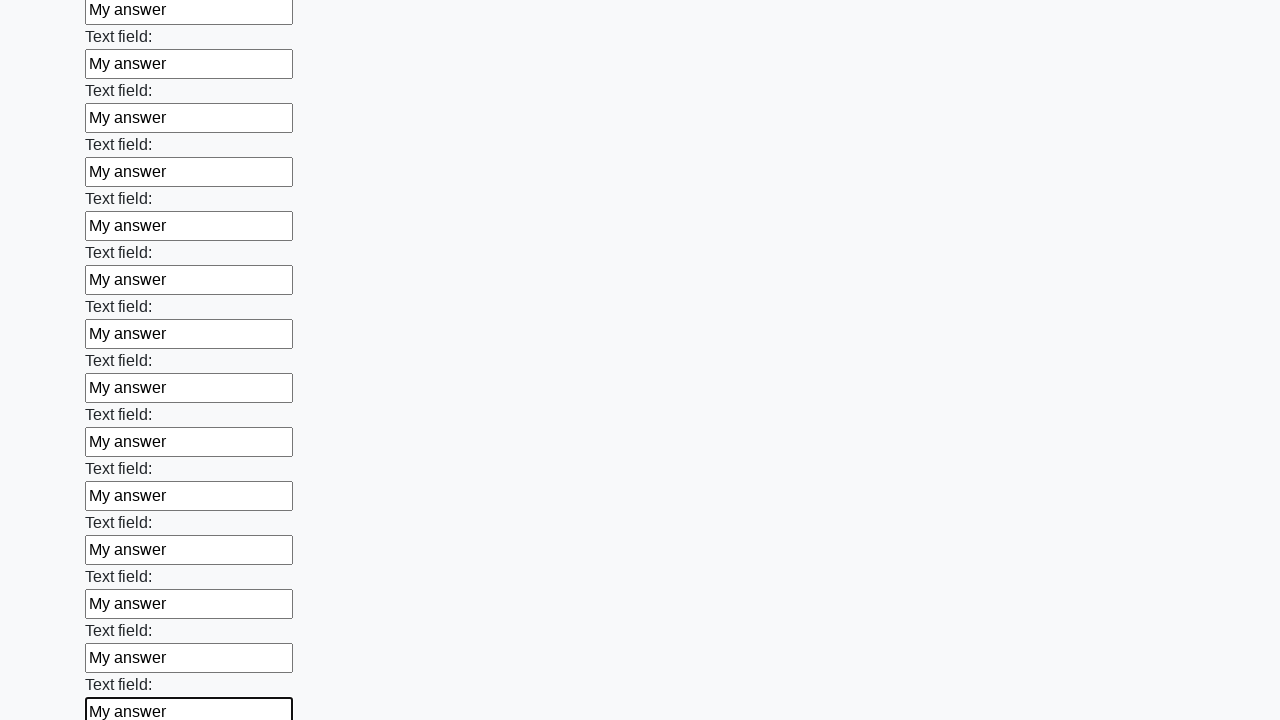

Filled text input field 65 of 100 with 'My answer' on input[type="text"] >> nth=64
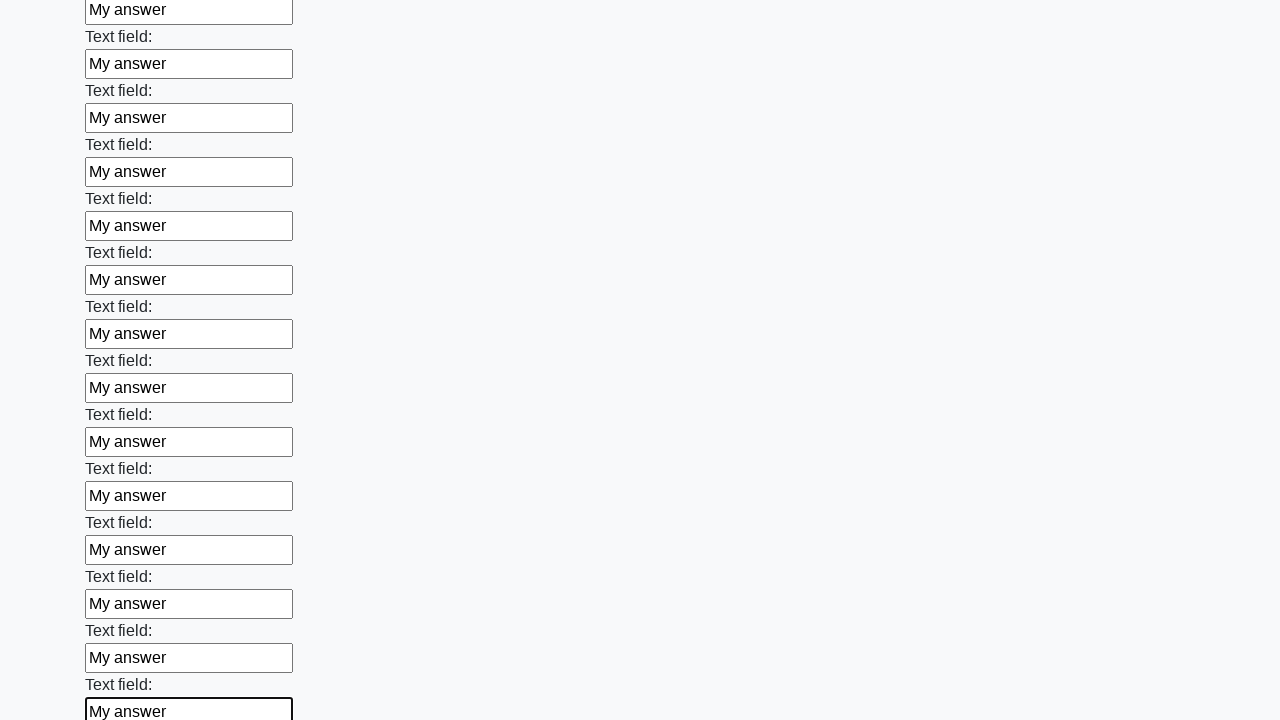

Filled text input field 66 of 100 with 'My answer' on input[type="text"] >> nth=65
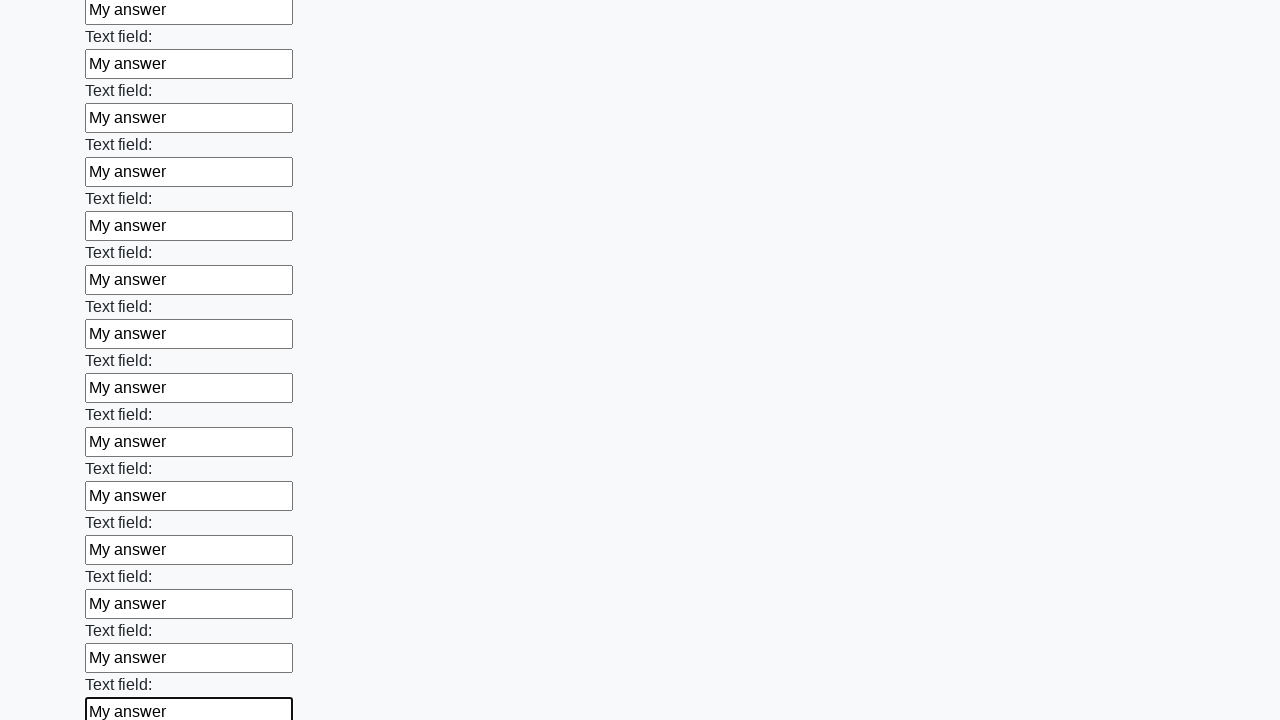

Filled text input field 67 of 100 with 'My answer' on input[type="text"] >> nth=66
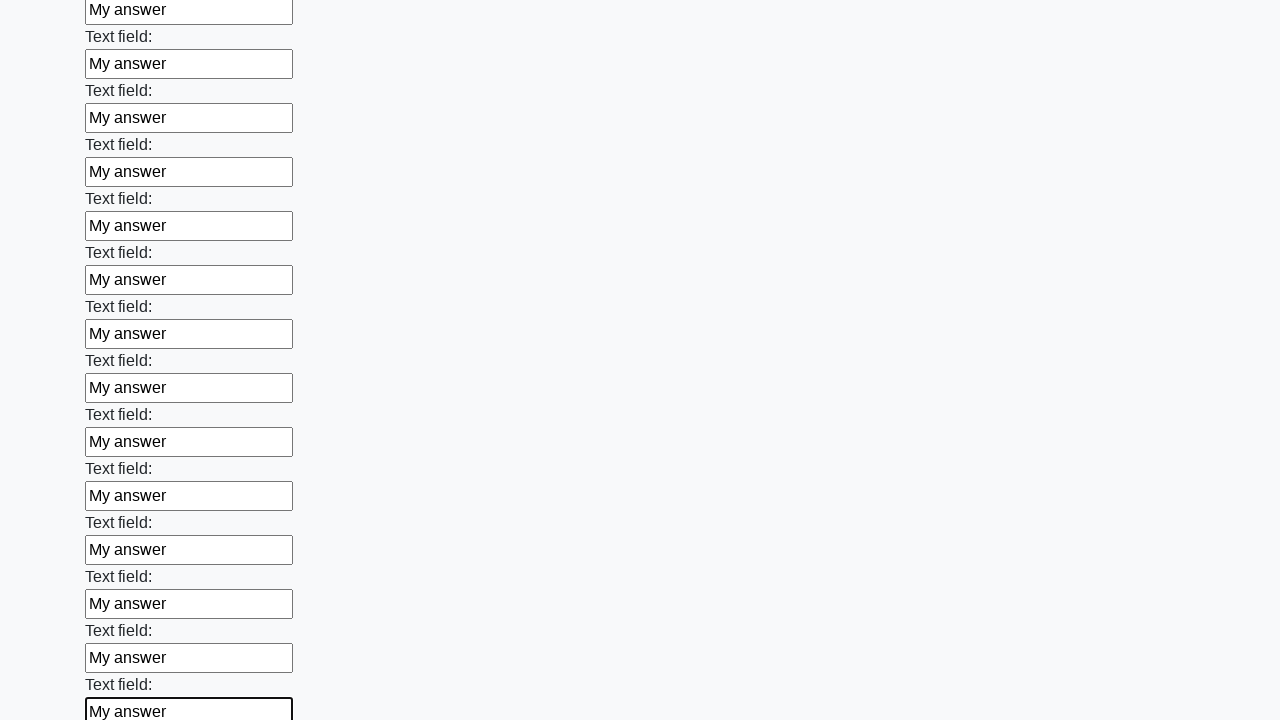

Filled text input field 68 of 100 with 'My answer' on input[type="text"] >> nth=67
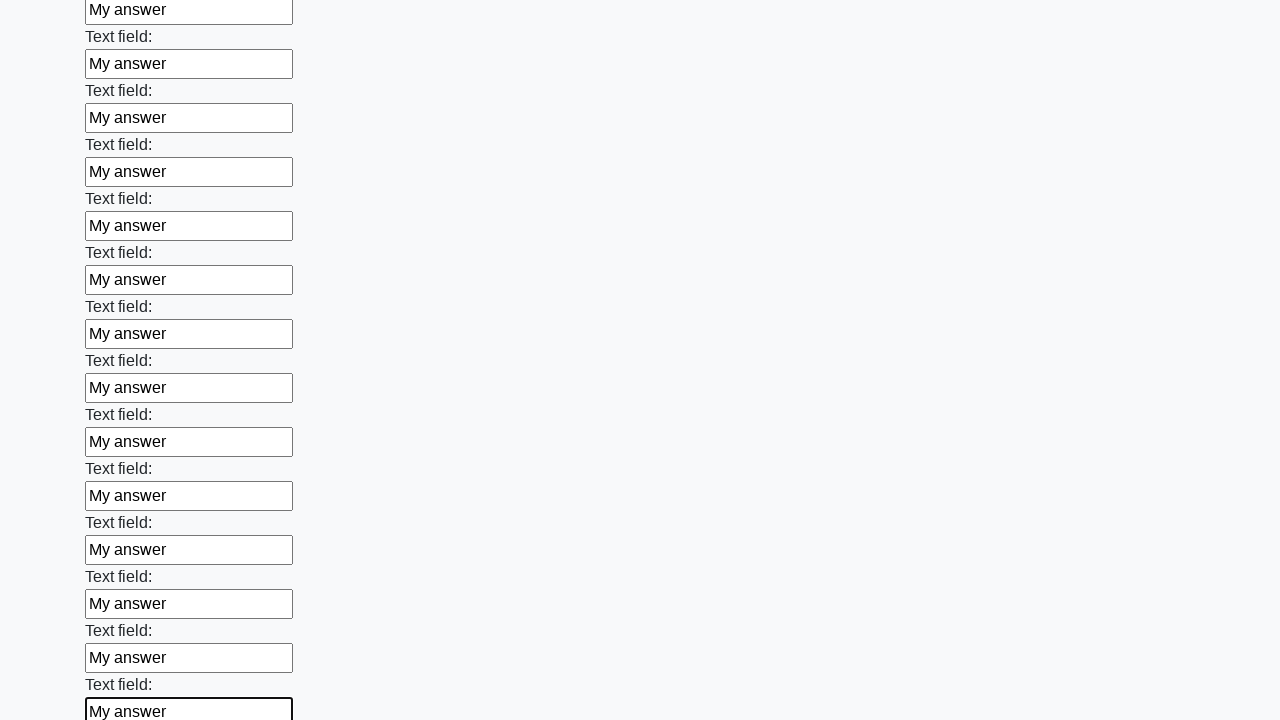

Filled text input field 69 of 100 with 'My answer' on input[type="text"] >> nth=68
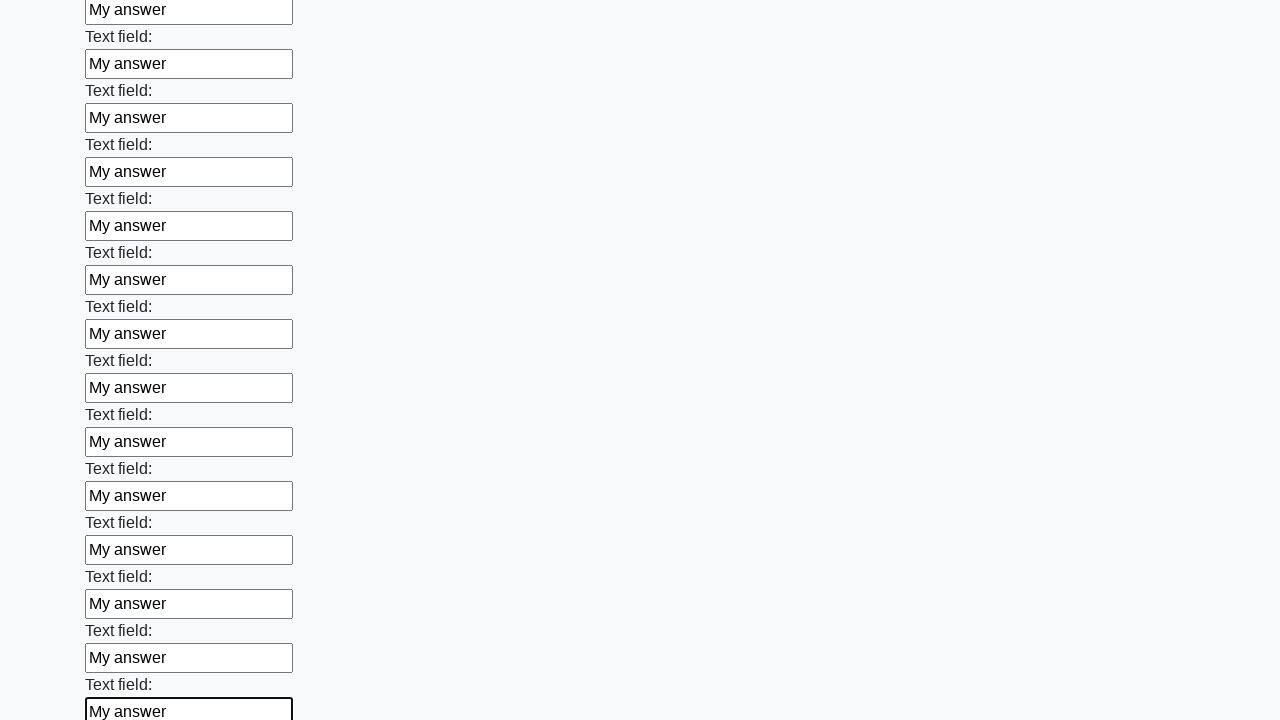

Filled text input field 70 of 100 with 'My answer' on input[type="text"] >> nth=69
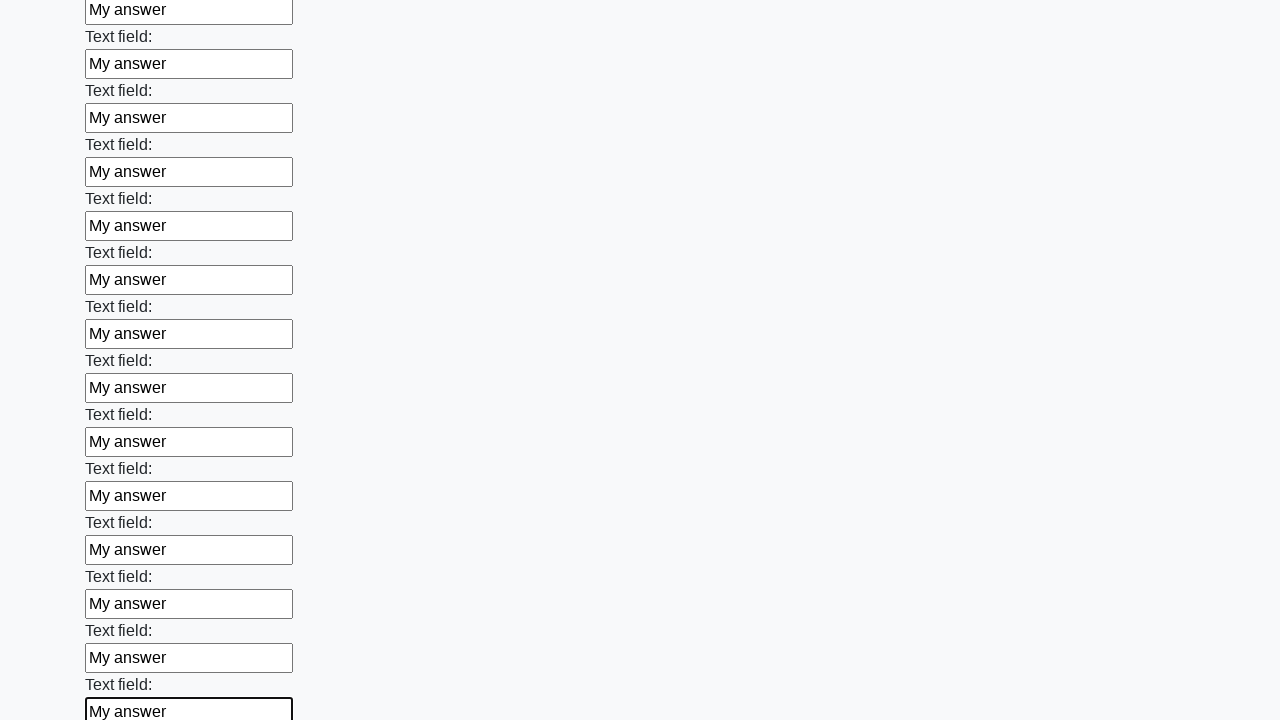

Filled text input field 71 of 100 with 'My answer' on input[type="text"] >> nth=70
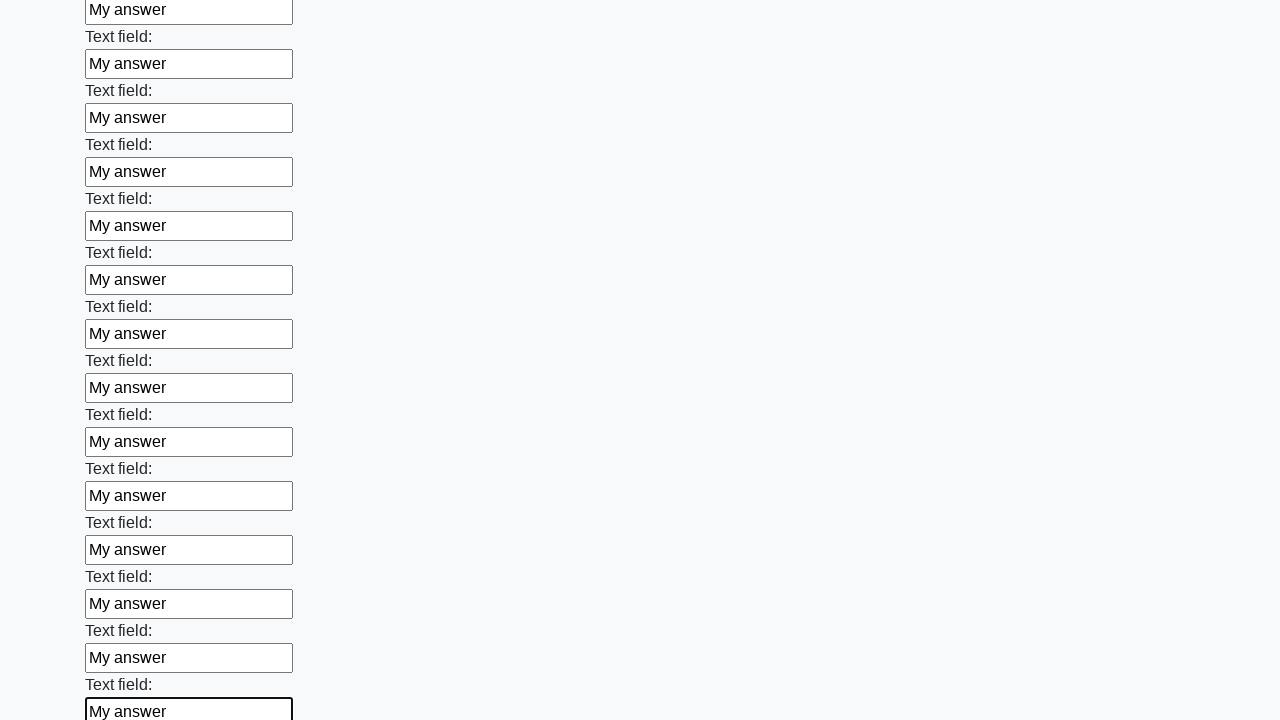

Filled text input field 72 of 100 with 'My answer' on input[type="text"] >> nth=71
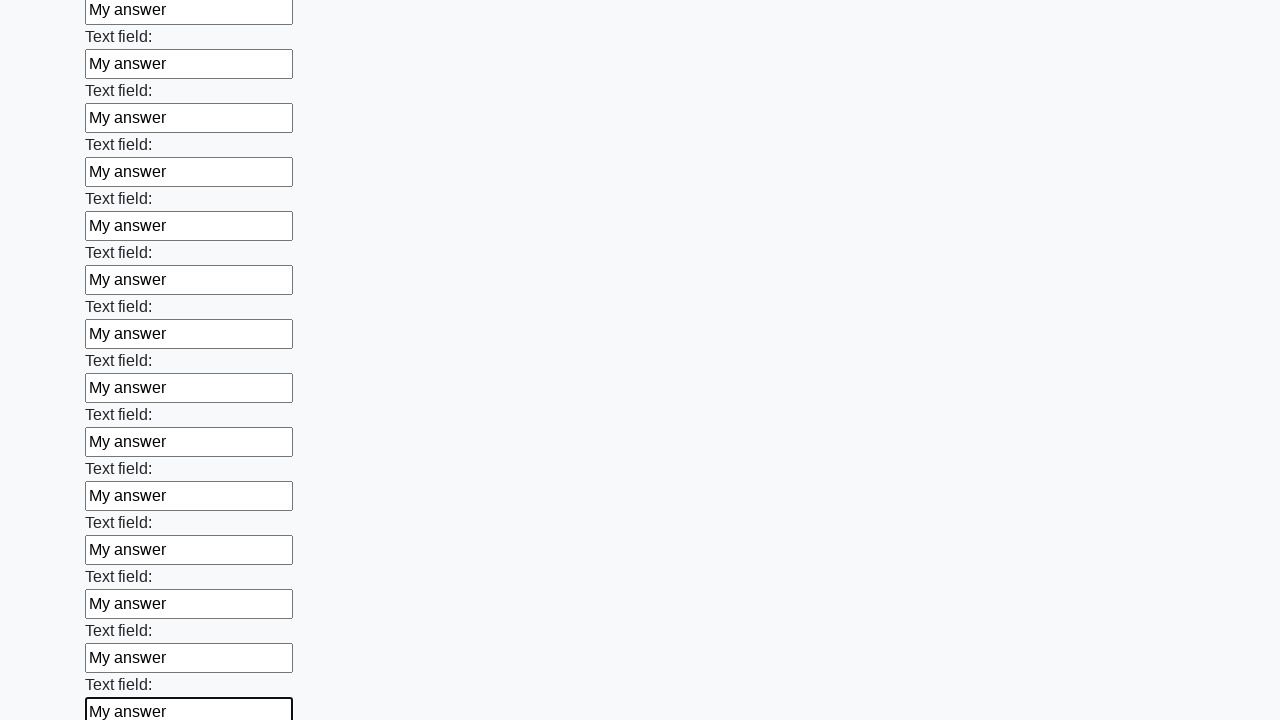

Filled text input field 73 of 100 with 'My answer' on input[type="text"] >> nth=72
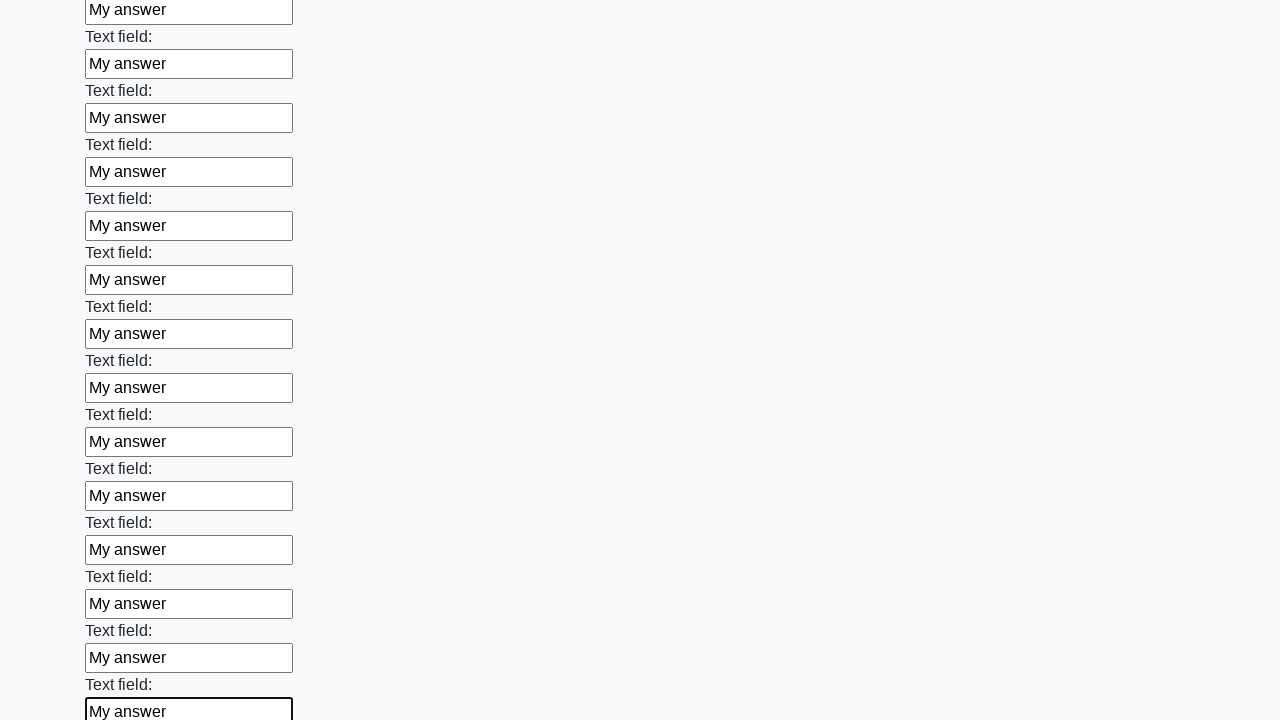

Filled text input field 74 of 100 with 'My answer' on input[type="text"] >> nth=73
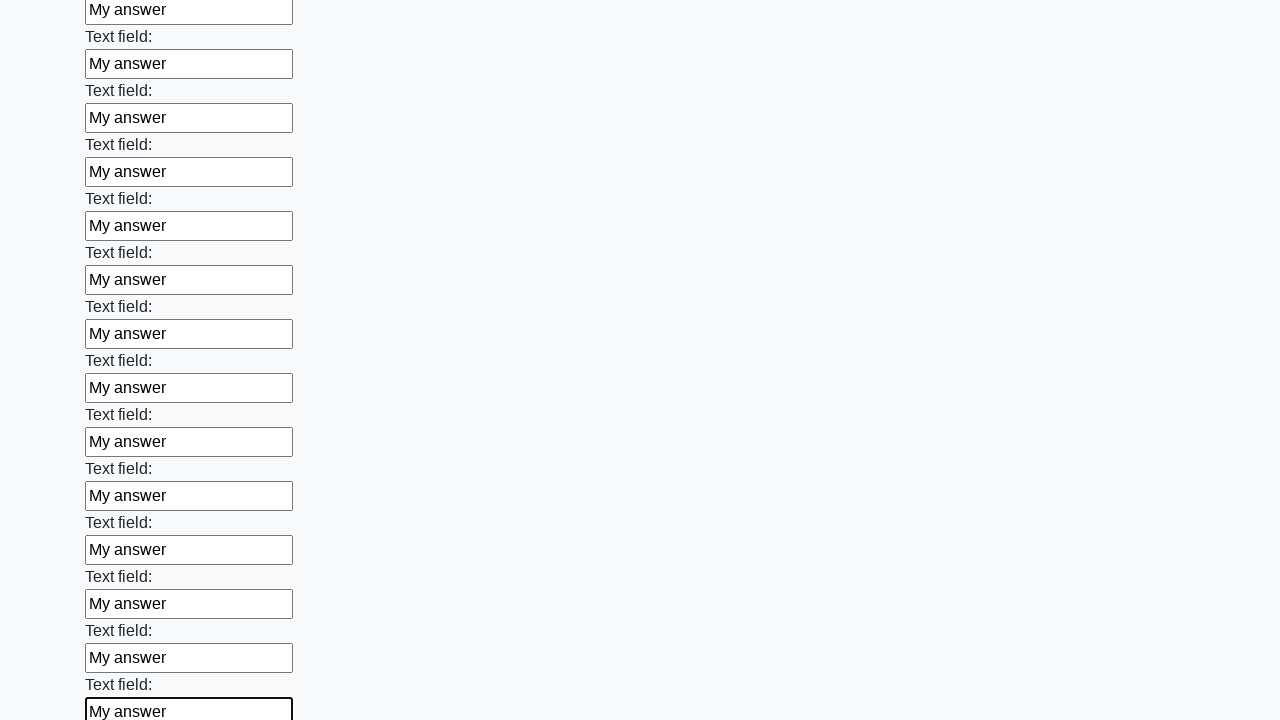

Filled text input field 75 of 100 with 'My answer' on input[type="text"] >> nth=74
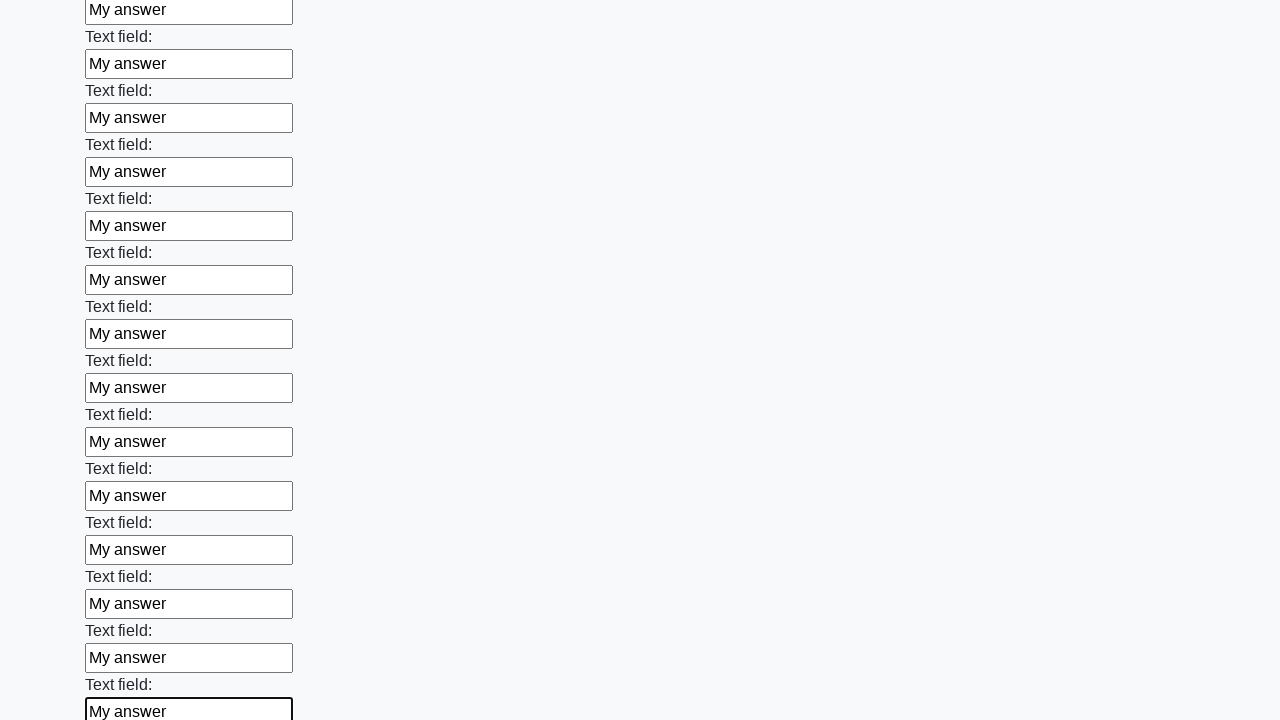

Filled text input field 76 of 100 with 'My answer' on input[type="text"] >> nth=75
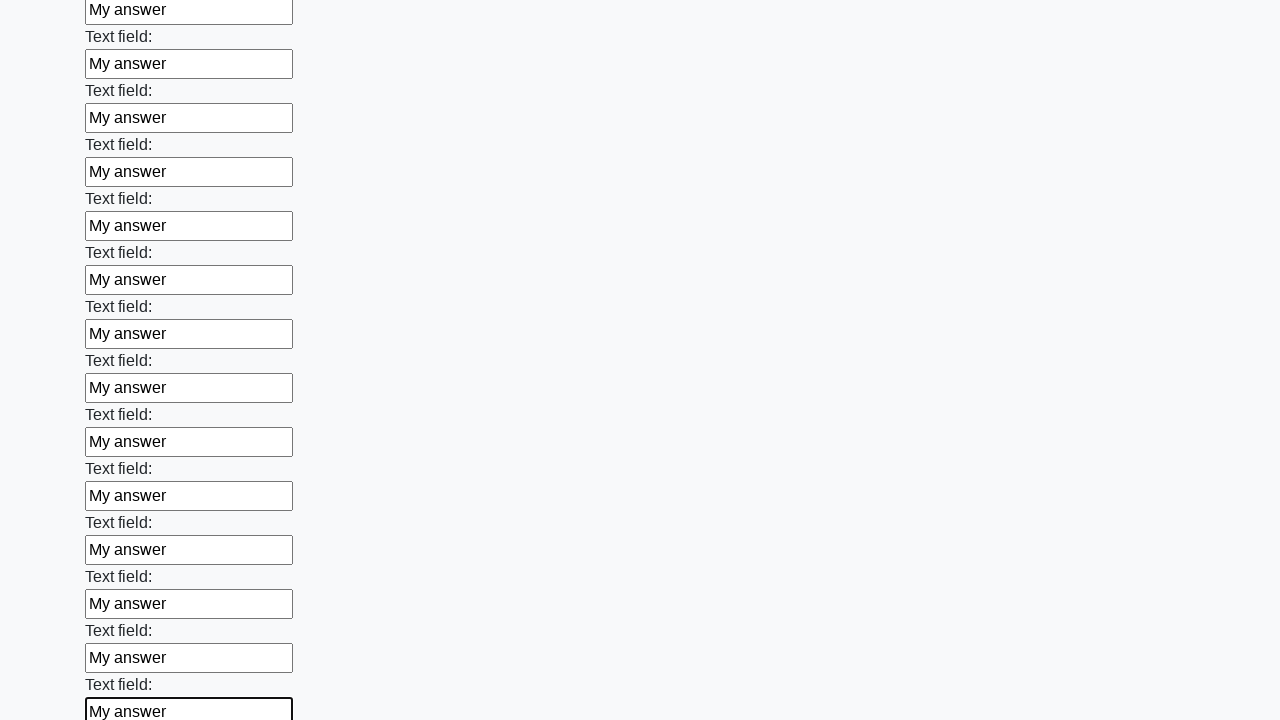

Filled text input field 77 of 100 with 'My answer' on input[type="text"] >> nth=76
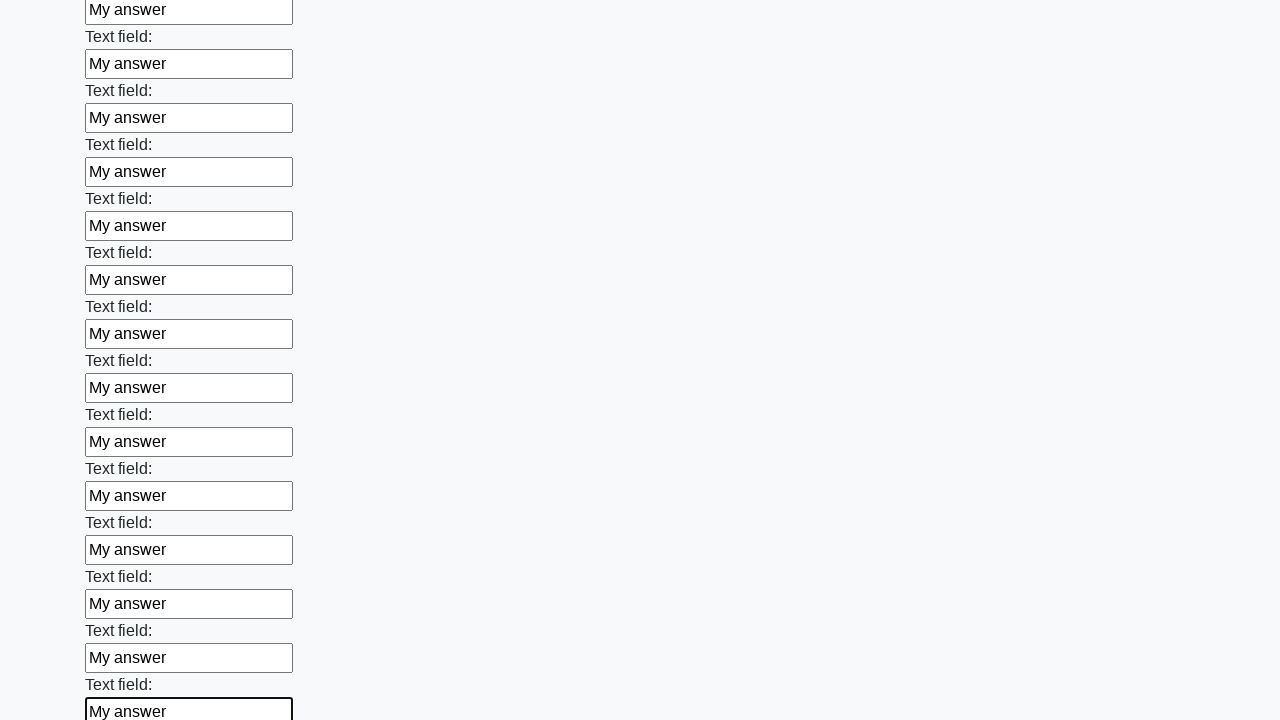

Filled text input field 78 of 100 with 'My answer' on input[type="text"] >> nth=77
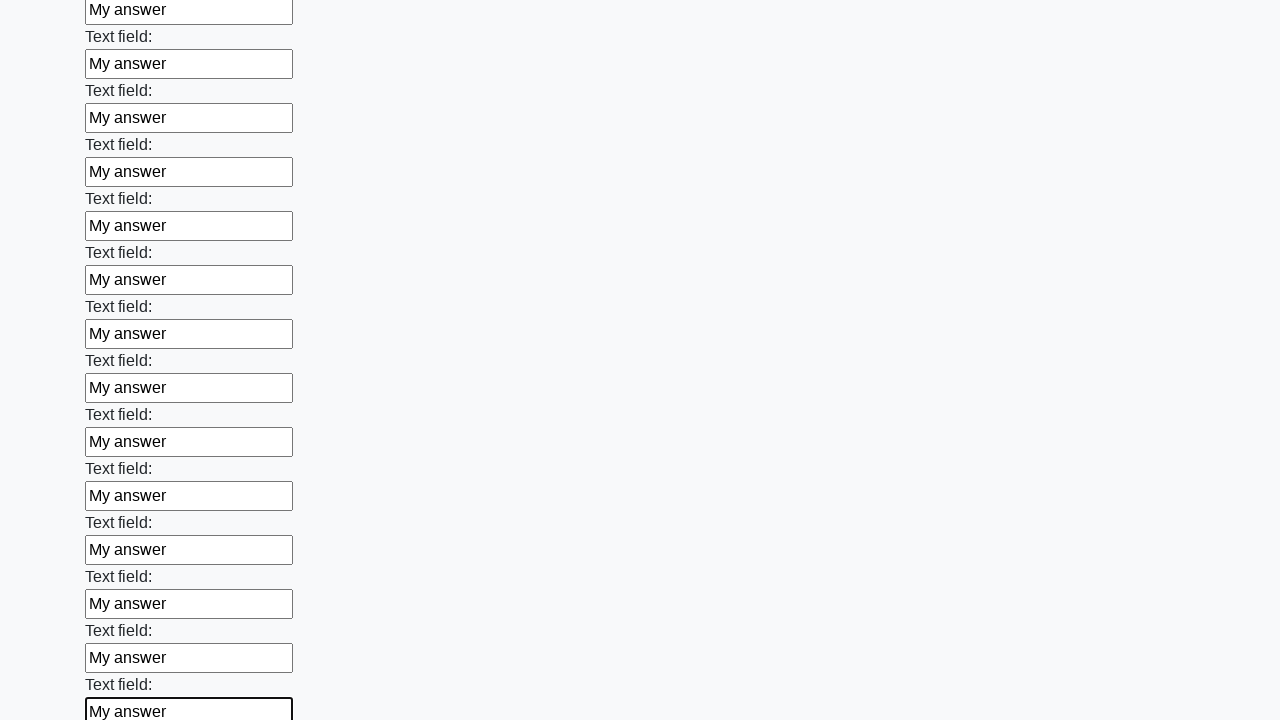

Filled text input field 79 of 100 with 'My answer' on input[type="text"] >> nth=78
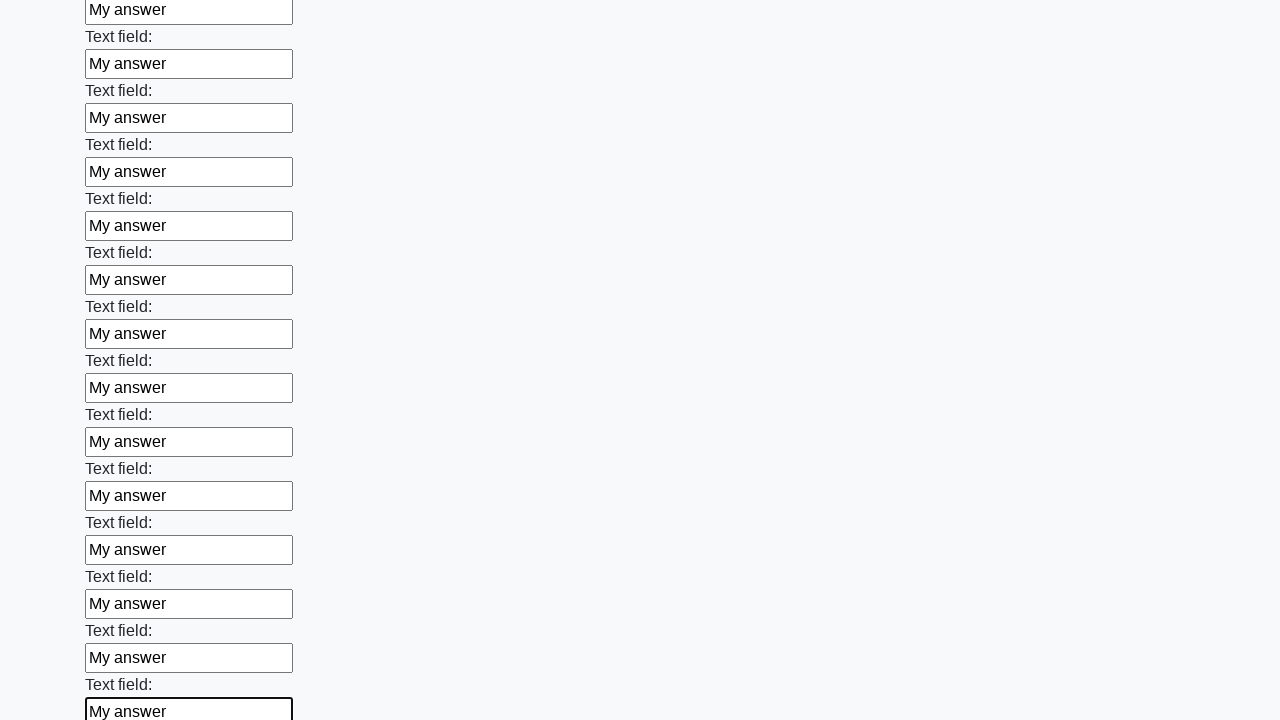

Filled text input field 80 of 100 with 'My answer' on input[type="text"] >> nth=79
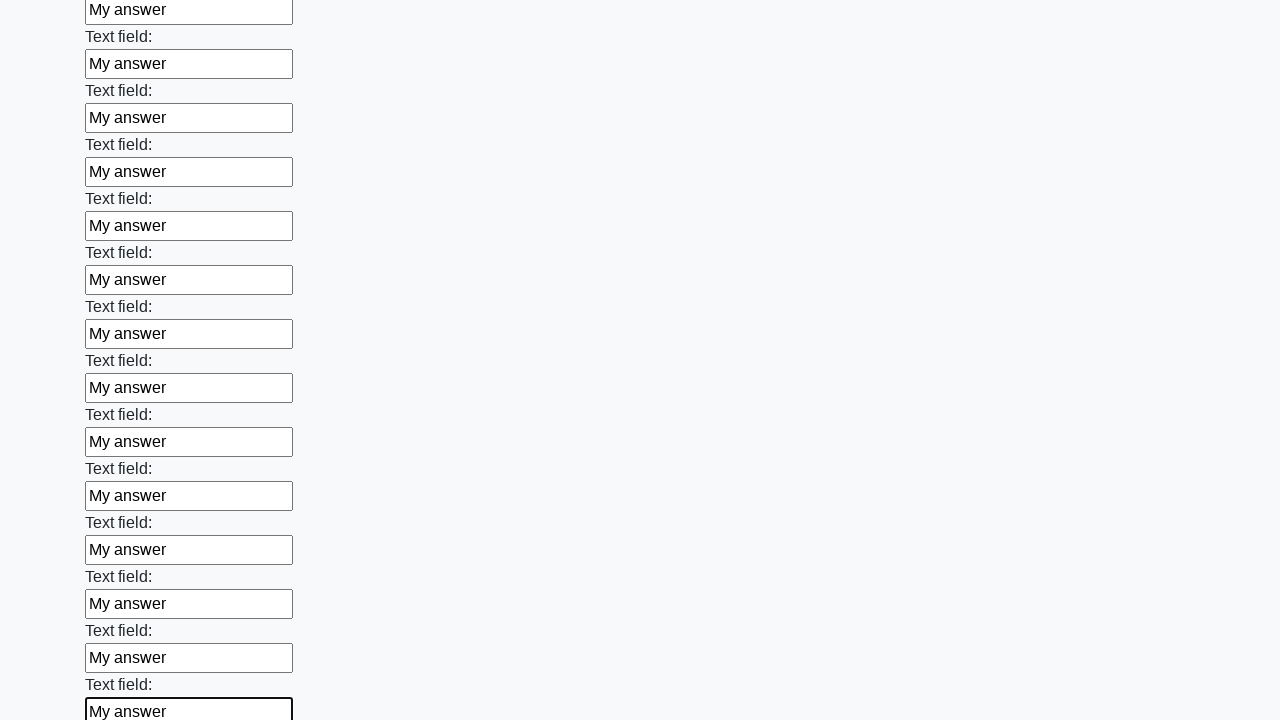

Filled text input field 81 of 100 with 'My answer' on input[type="text"] >> nth=80
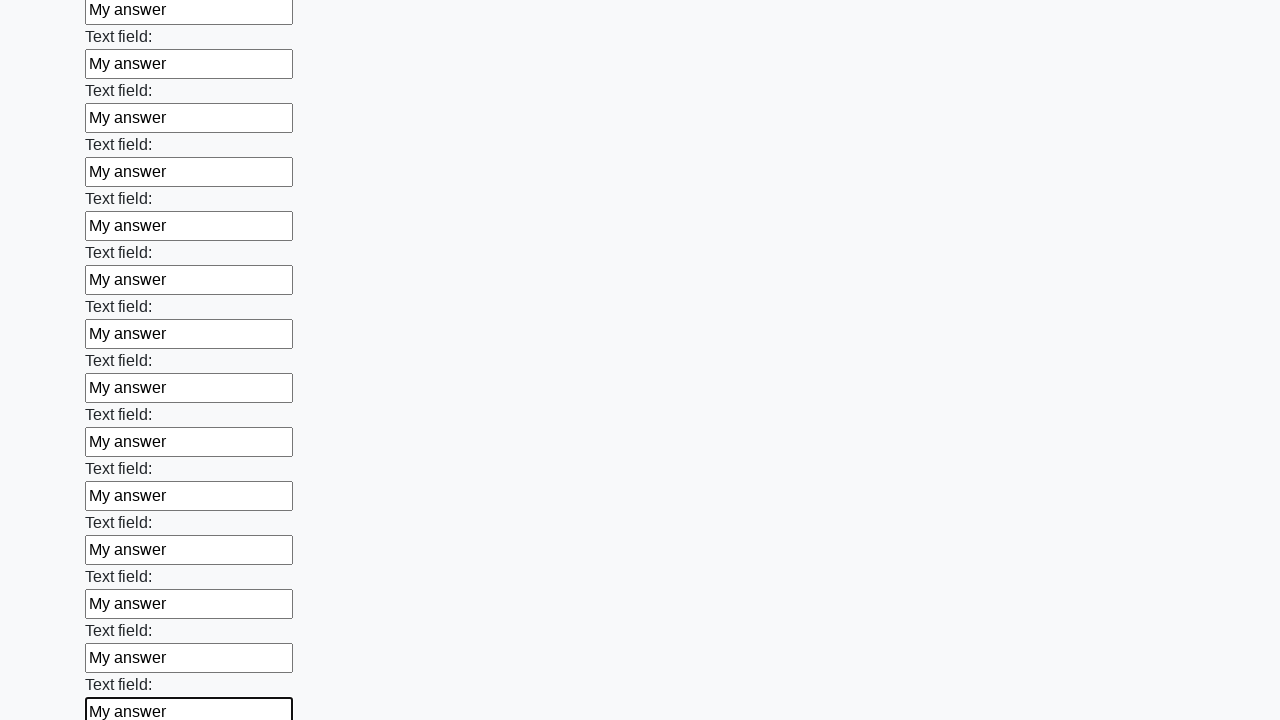

Filled text input field 82 of 100 with 'My answer' on input[type="text"] >> nth=81
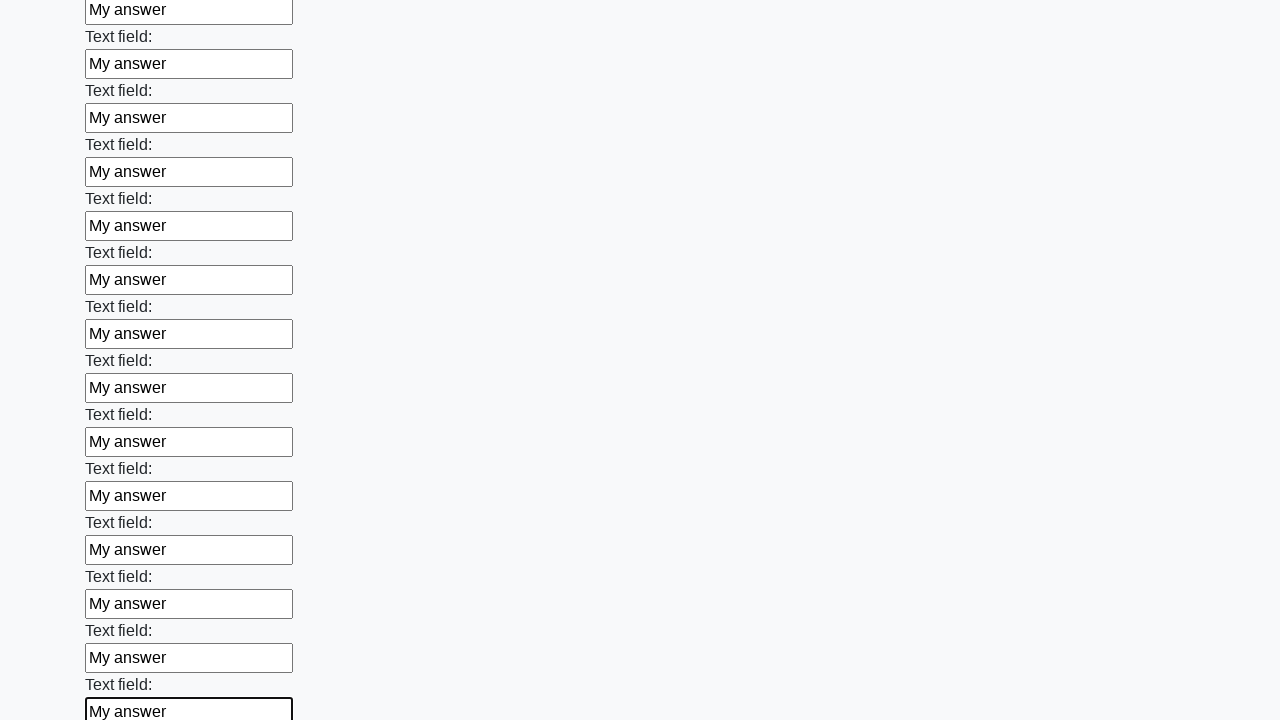

Filled text input field 83 of 100 with 'My answer' on input[type="text"] >> nth=82
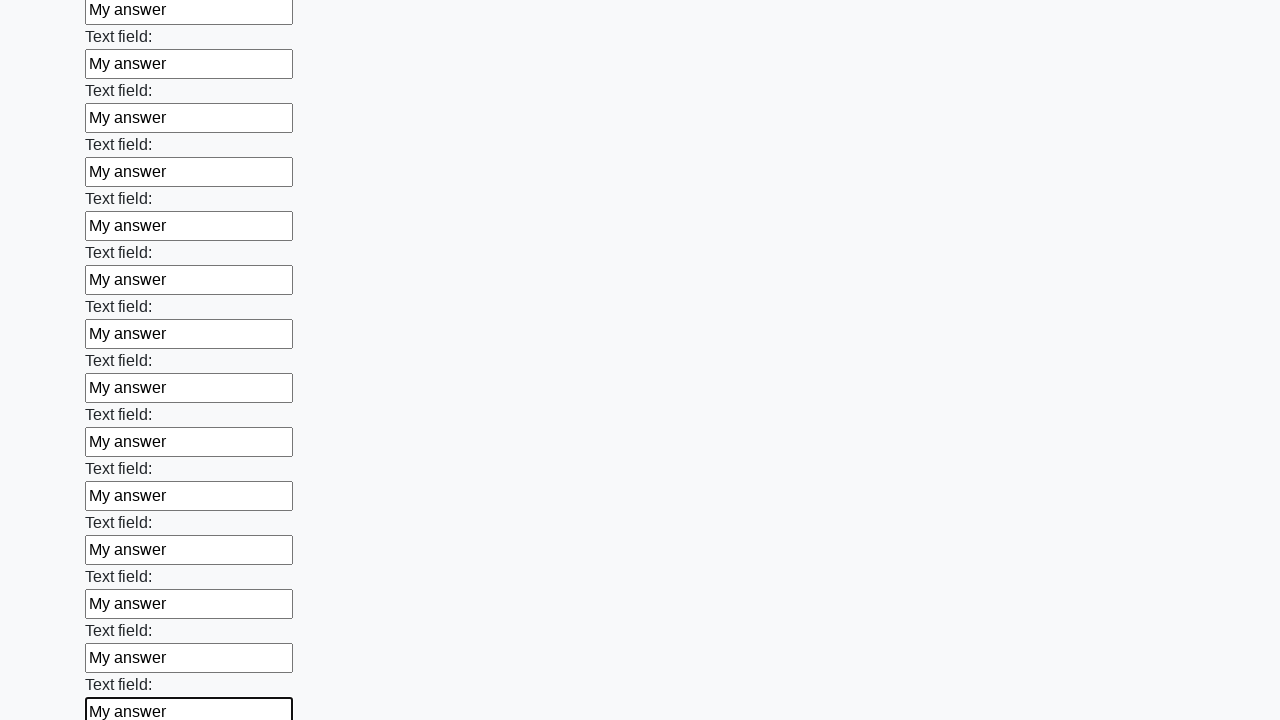

Filled text input field 84 of 100 with 'My answer' on input[type="text"] >> nth=83
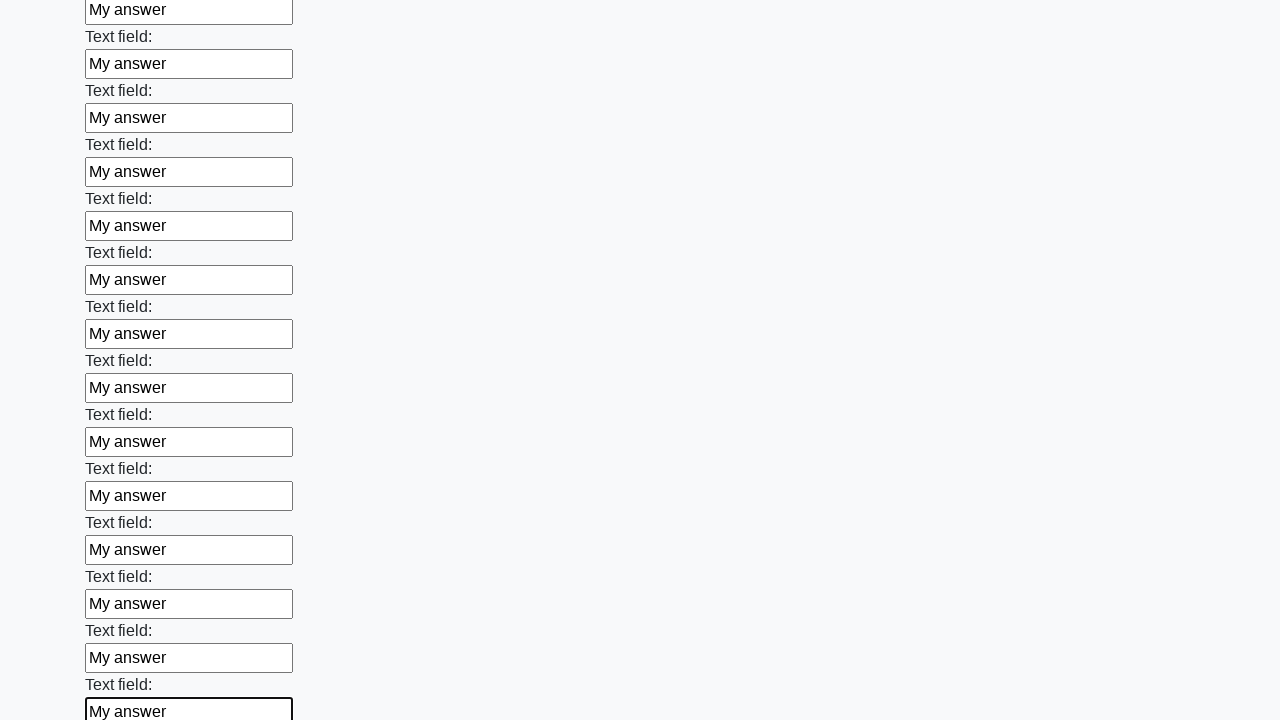

Filled text input field 85 of 100 with 'My answer' on input[type="text"] >> nth=84
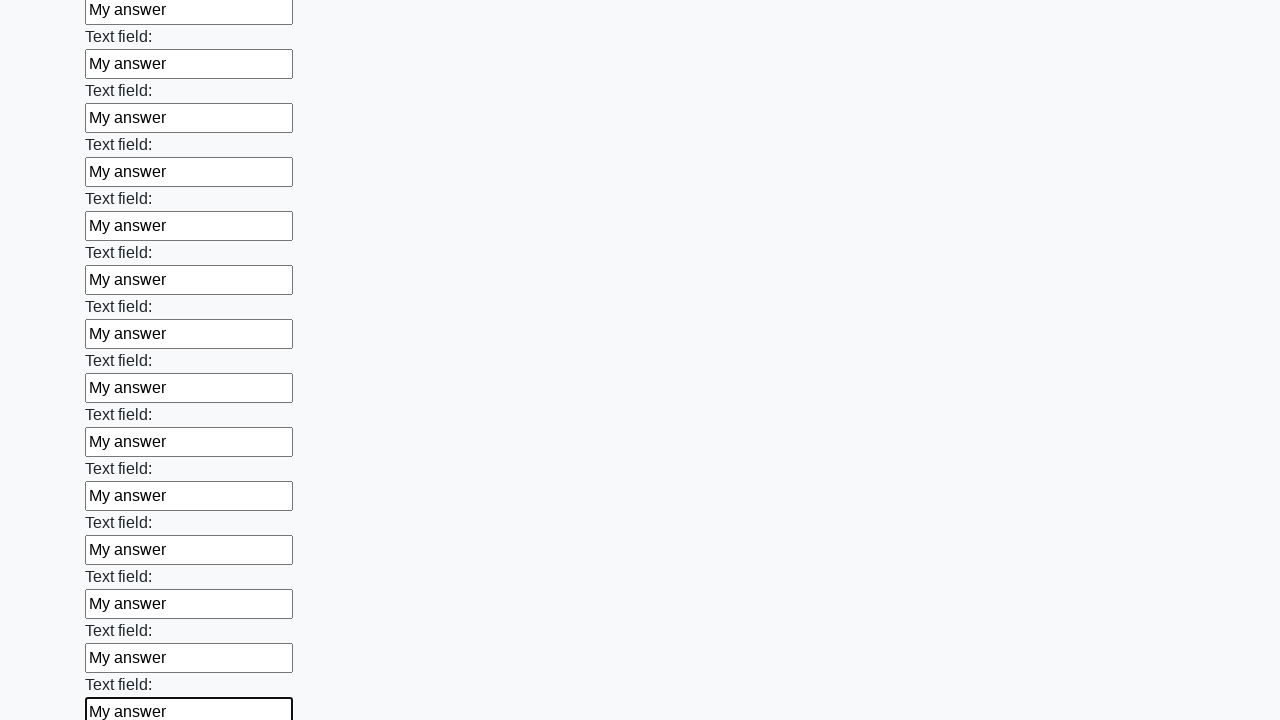

Filled text input field 86 of 100 with 'My answer' on input[type="text"] >> nth=85
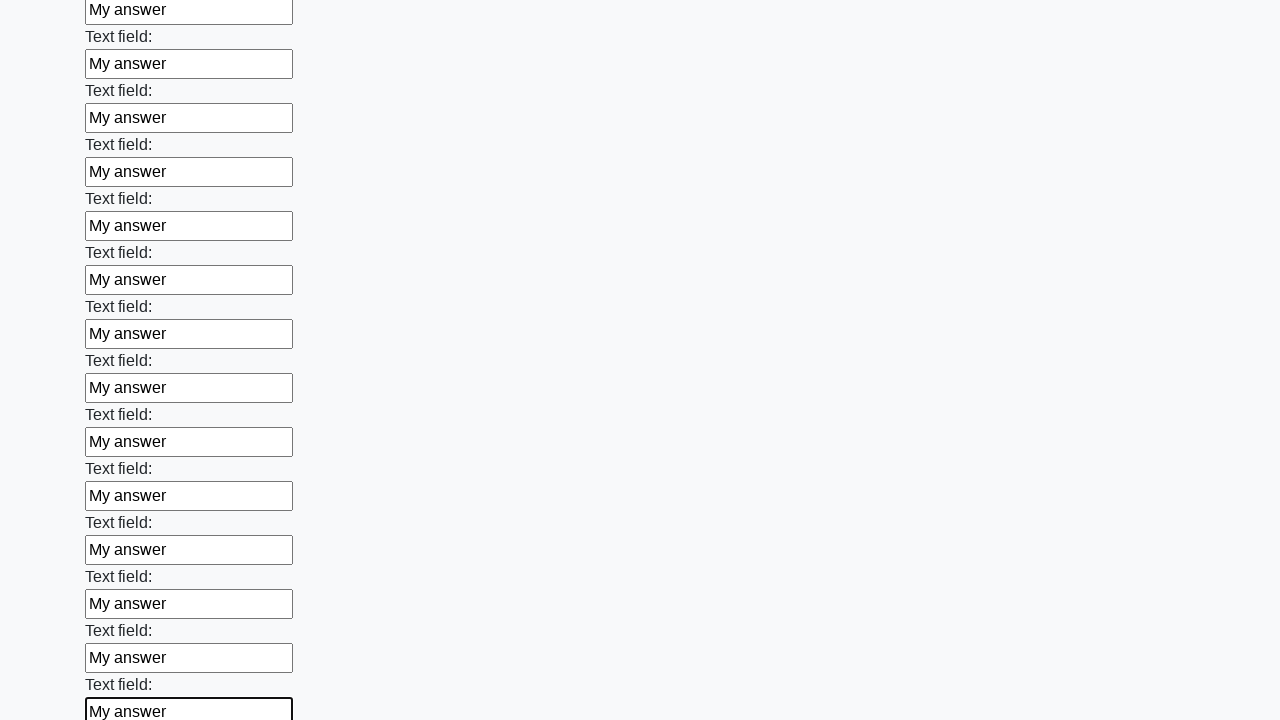

Filled text input field 87 of 100 with 'My answer' on input[type="text"] >> nth=86
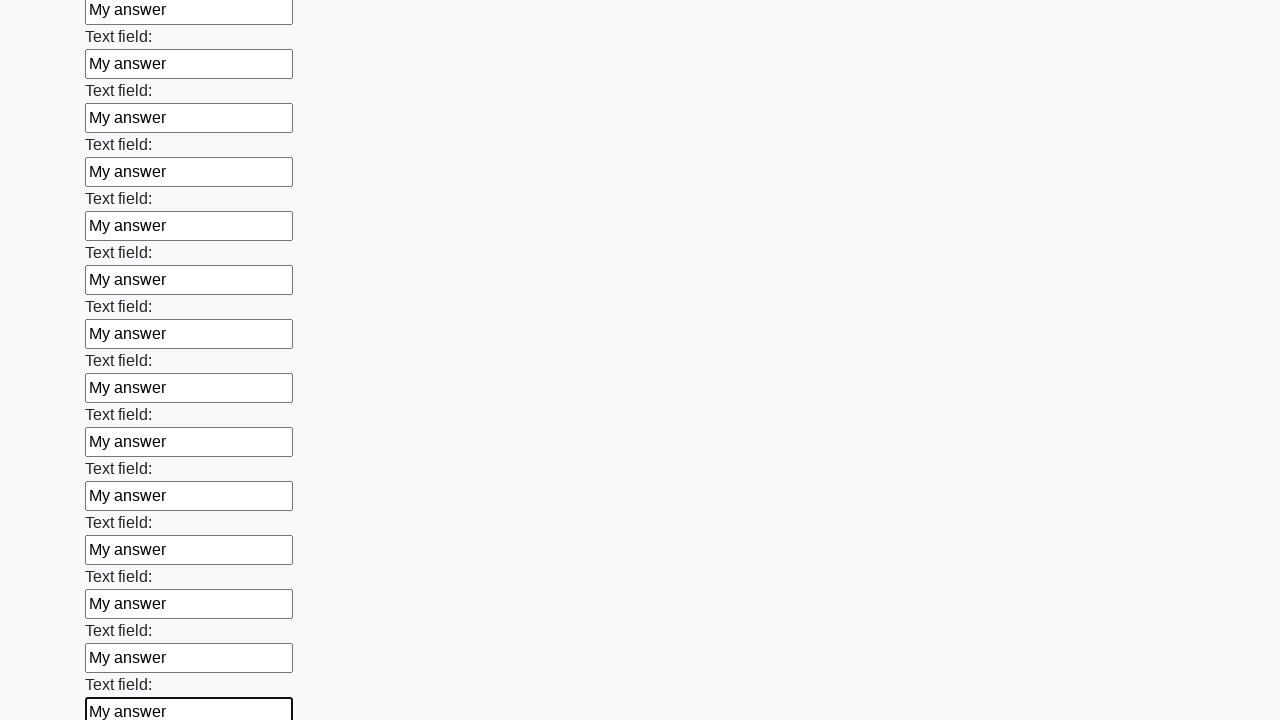

Filled text input field 88 of 100 with 'My answer' on input[type="text"] >> nth=87
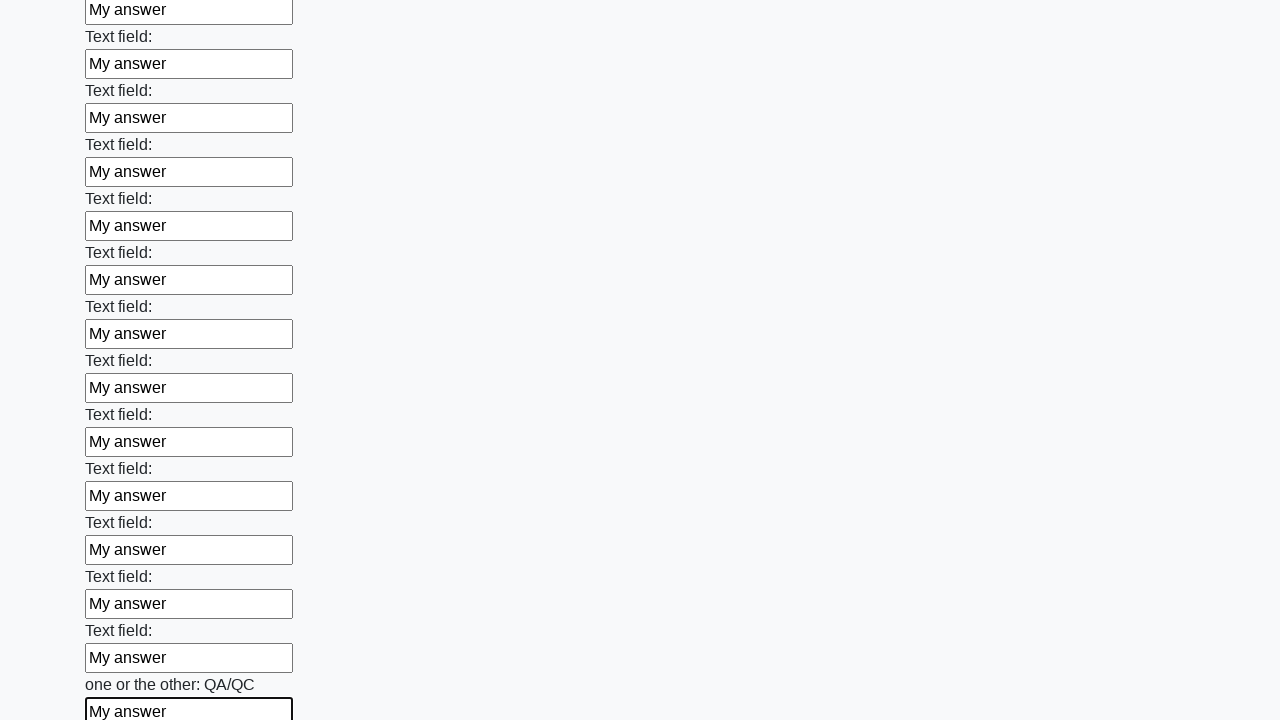

Filled text input field 89 of 100 with 'My answer' on input[type="text"] >> nth=88
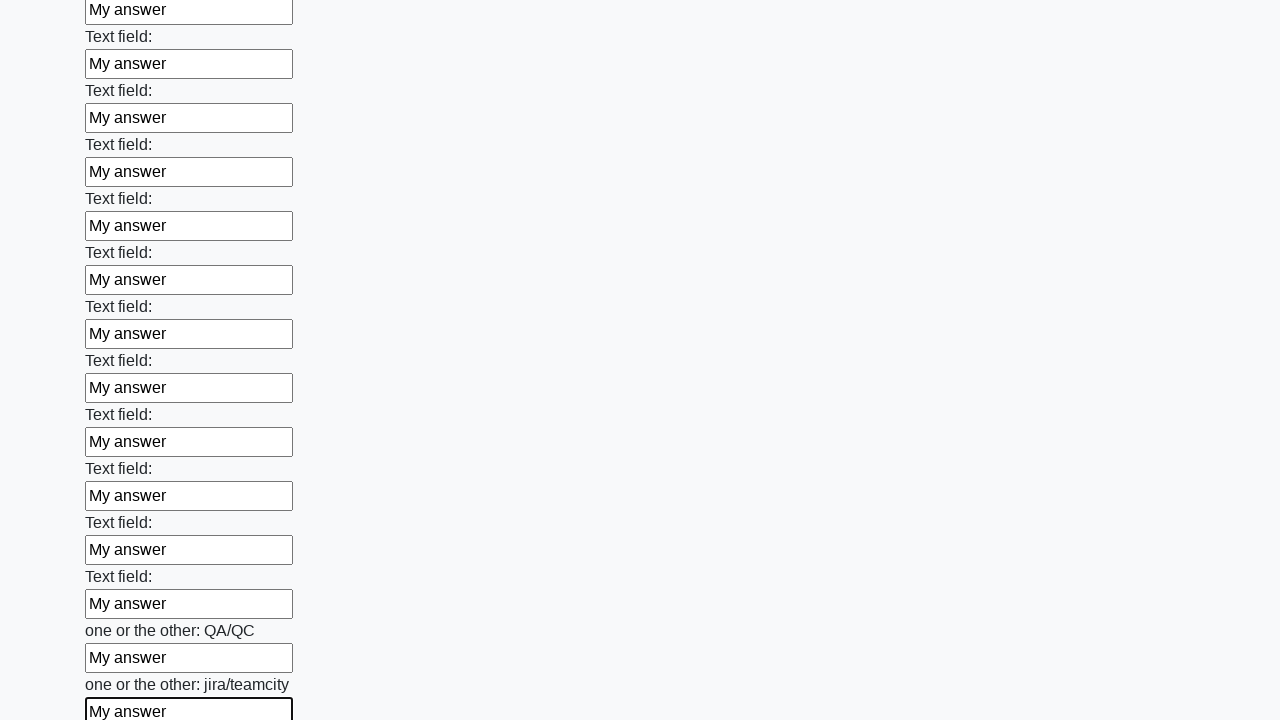

Filled text input field 90 of 100 with 'My answer' on input[type="text"] >> nth=89
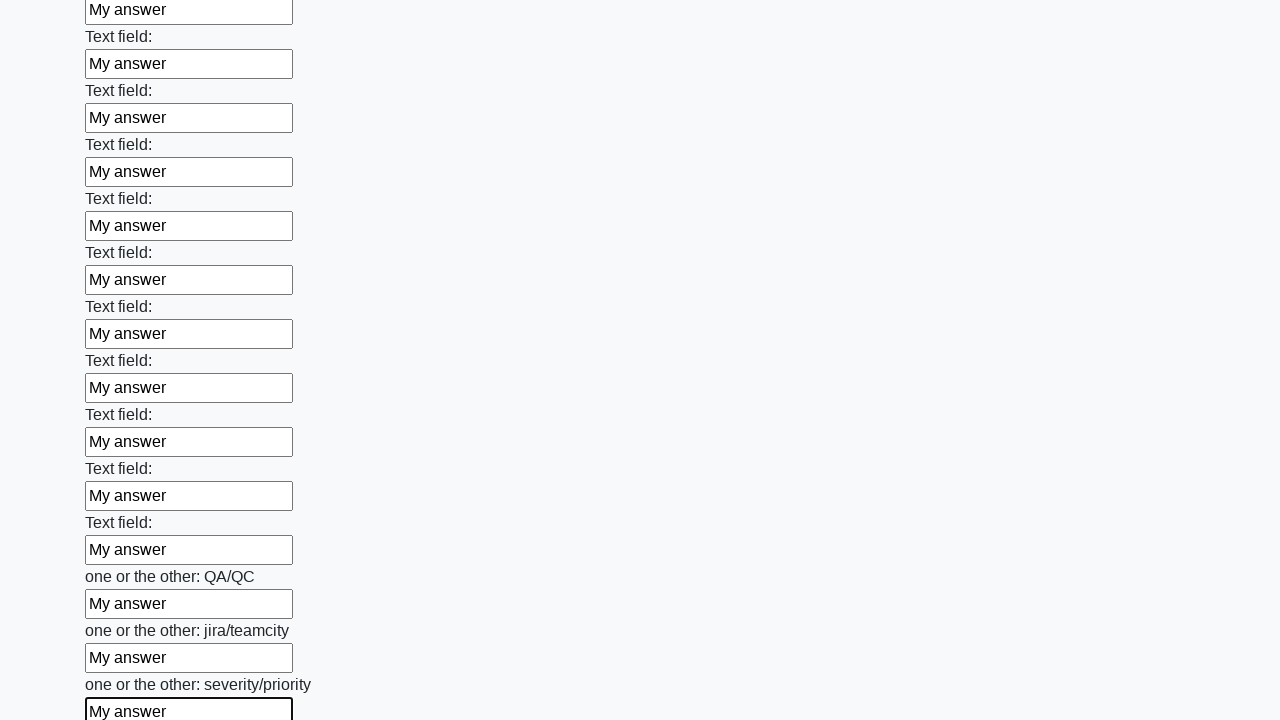

Filled text input field 91 of 100 with 'My answer' on input[type="text"] >> nth=90
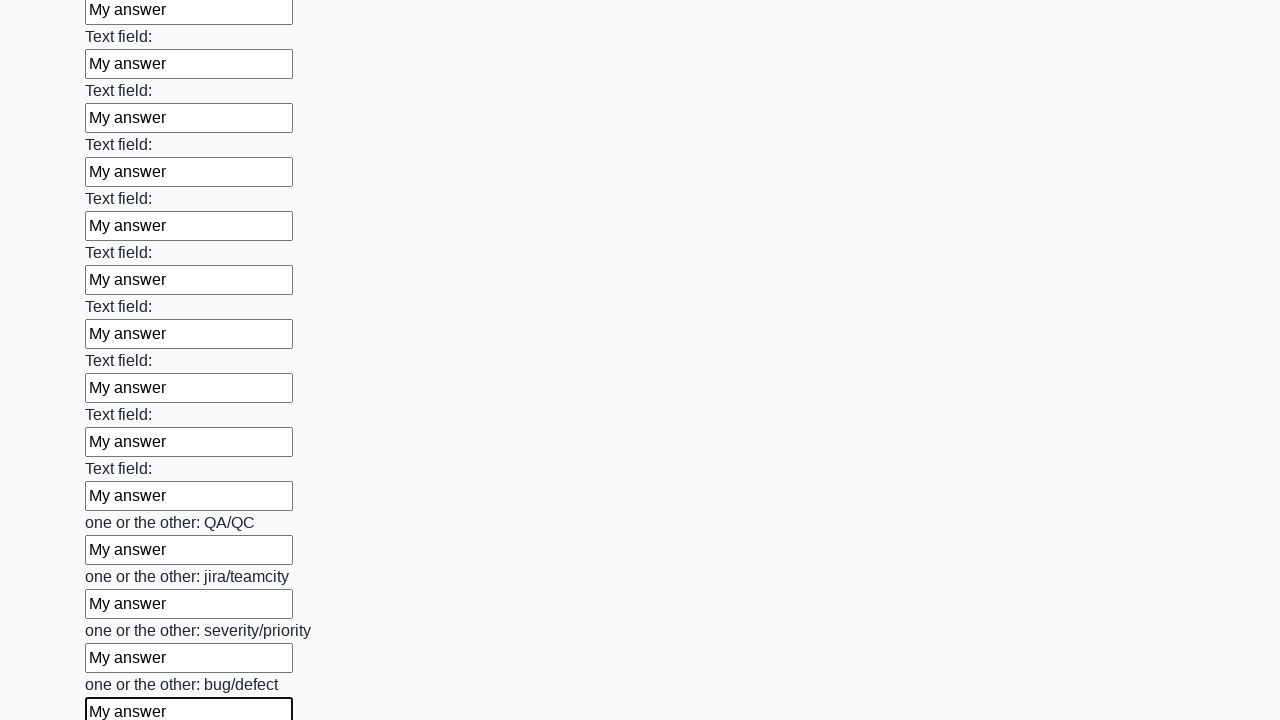

Filled text input field 92 of 100 with 'My answer' on input[type="text"] >> nth=91
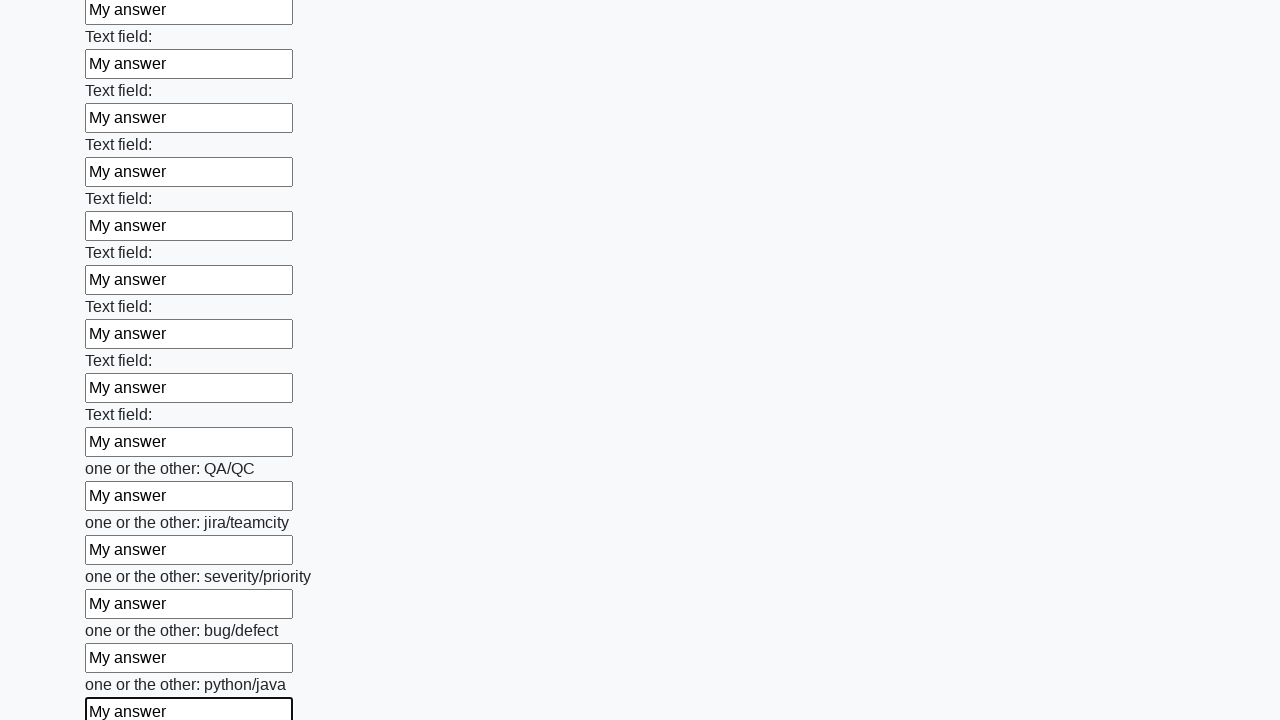

Filled text input field 93 of 100 with 'My answer' on input[type="text"] >> nth=92
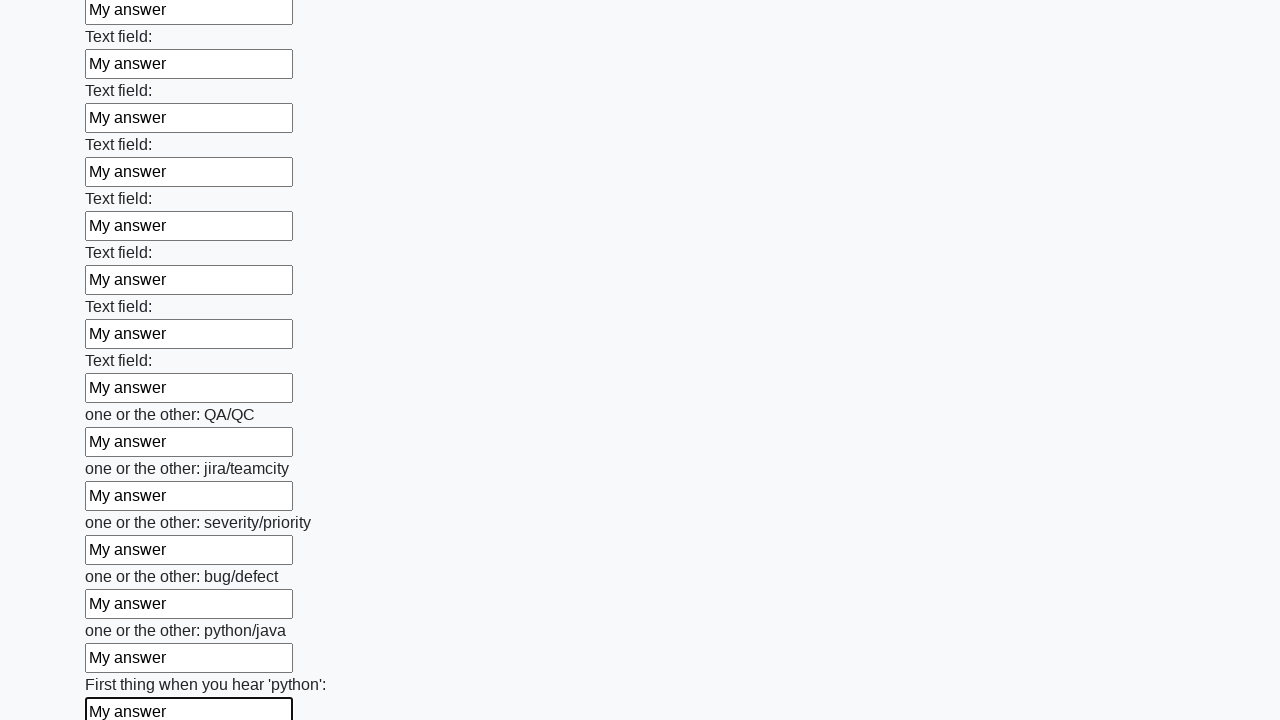

Filled text input field 94 of 100 with 'My answer' on input[type="text"] >> nth=93
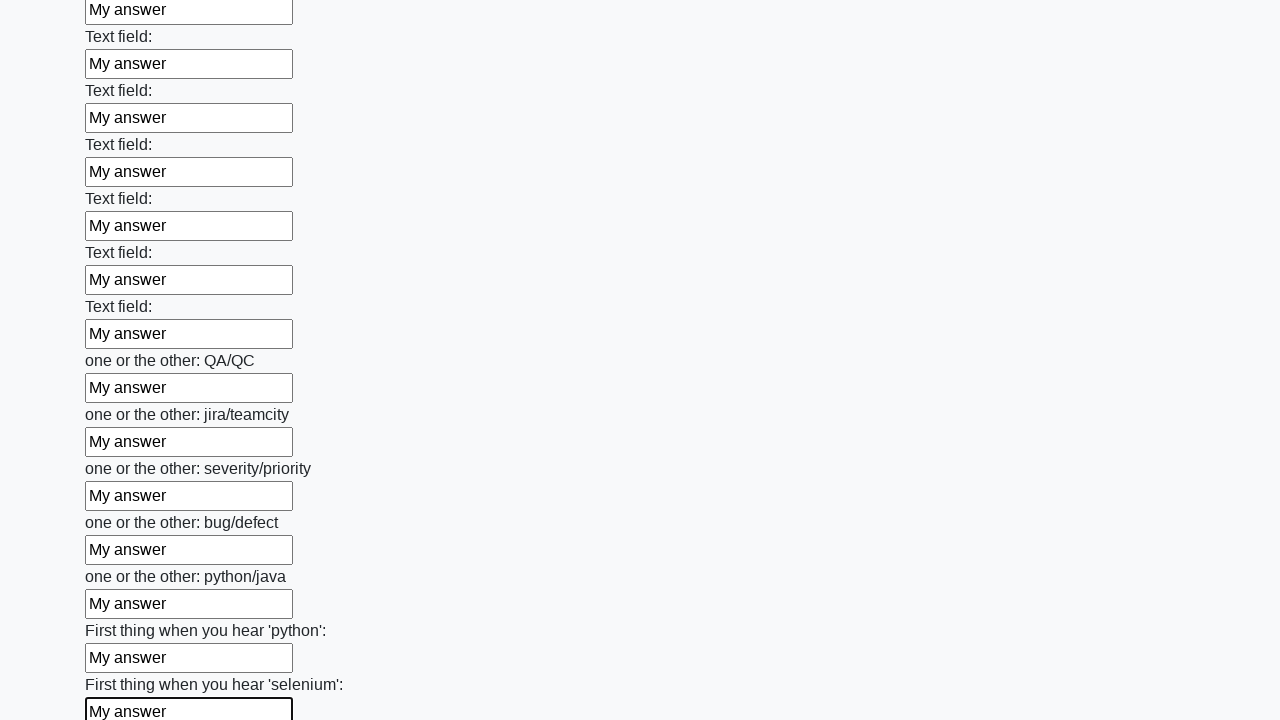

Filled text input field 95 of 100 with 'My answer' on input[type="text"] >> nth=94
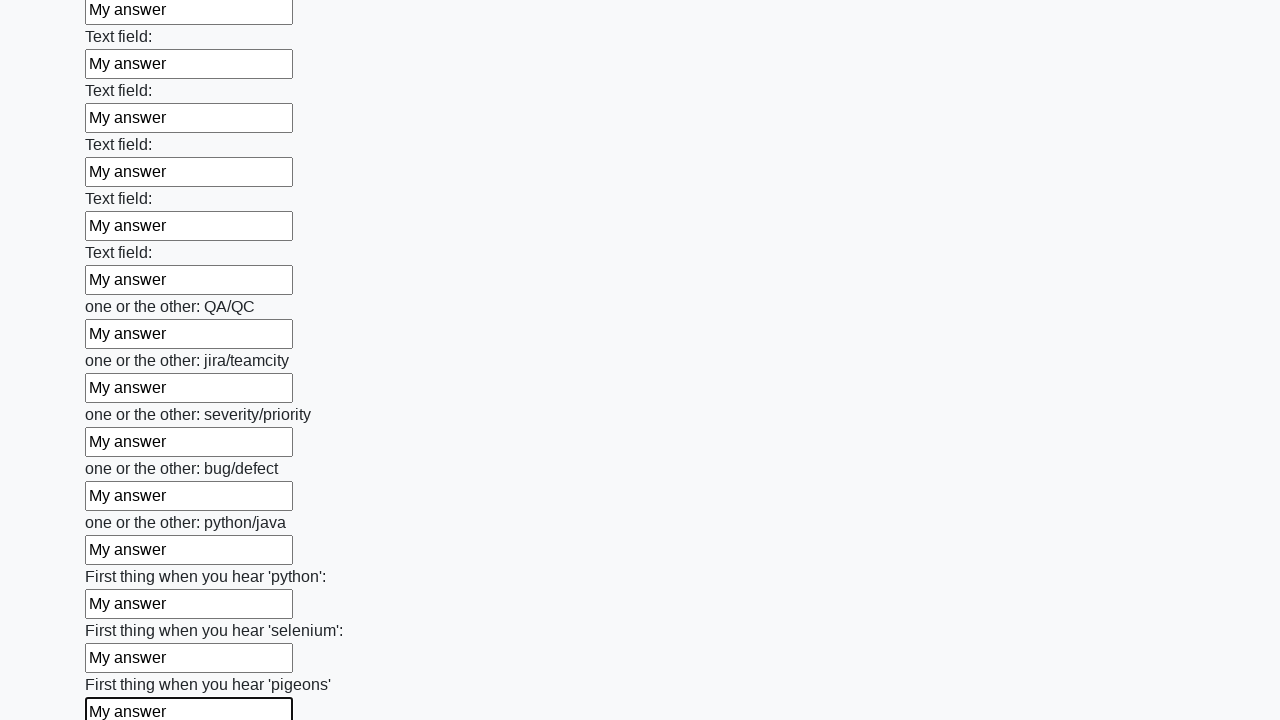

Filled text input field 96 of 100 with 'My answer' on input[type="text"] >> nth=95
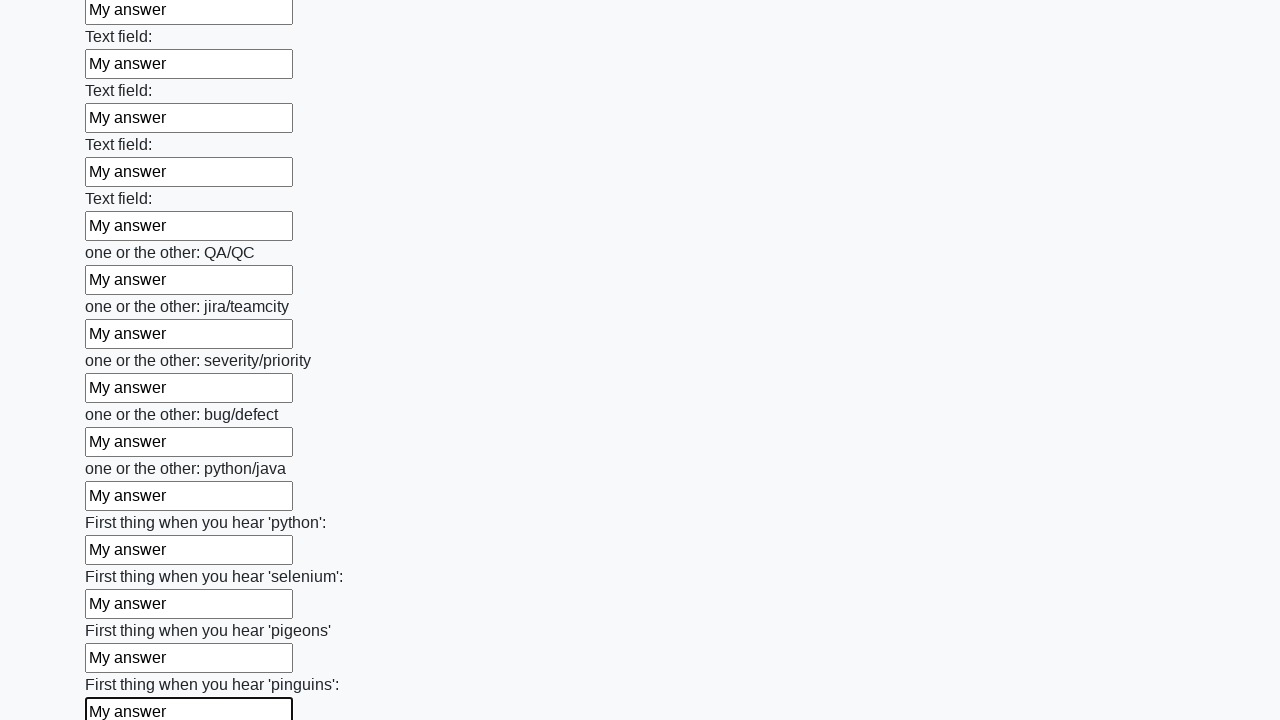

Filled text input field 97 of 100 with 'My answer' on input[type="text"] >> nth=96
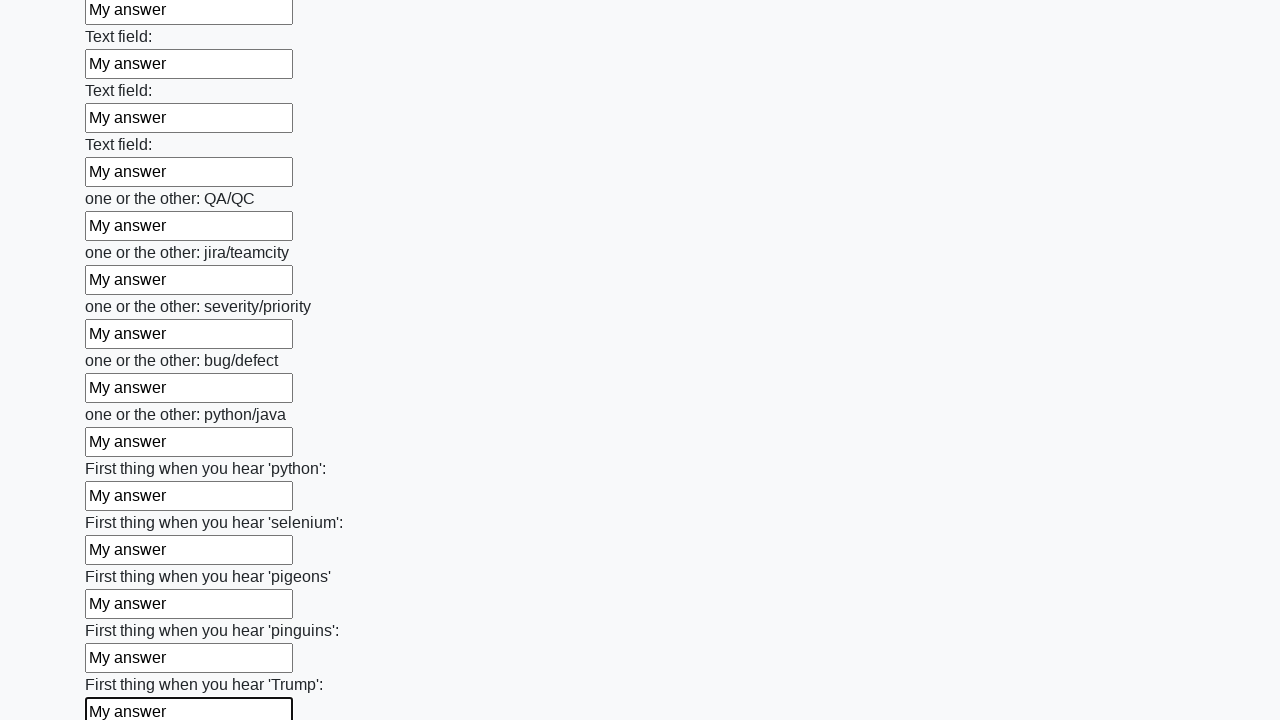

Filled text input field 98 of 100 with 'My answer' on input[type="text"] >> nth=97
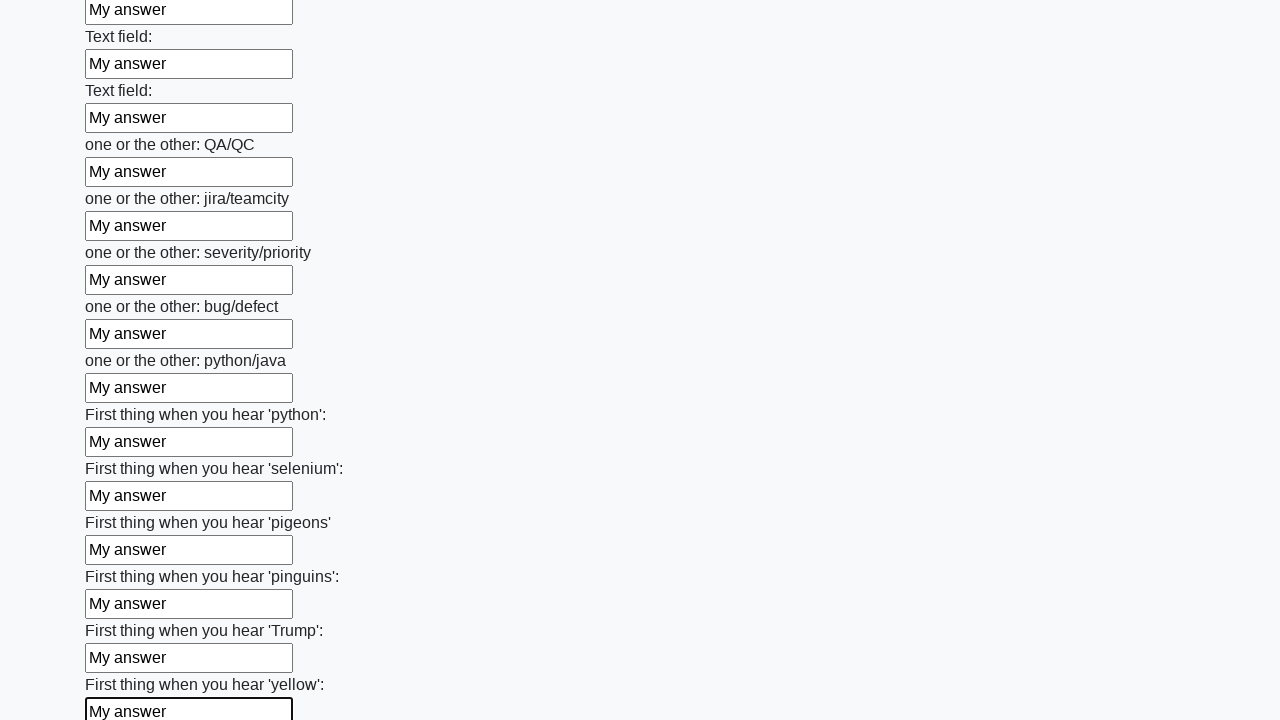

Filled text input field 99 of 100 with 'My answer' on input[type="text"] >> nth=98
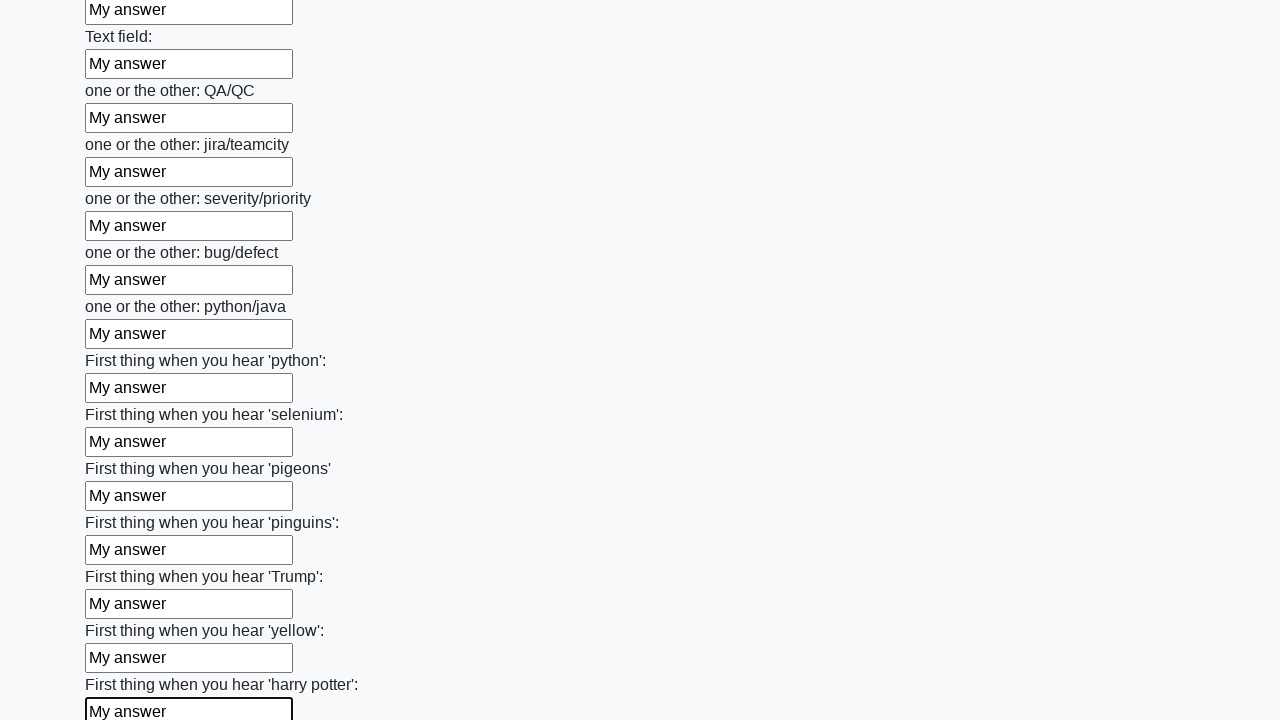

Filled text input field 100 of 100 with 'My answer' on input[type="text"] >> nth=99
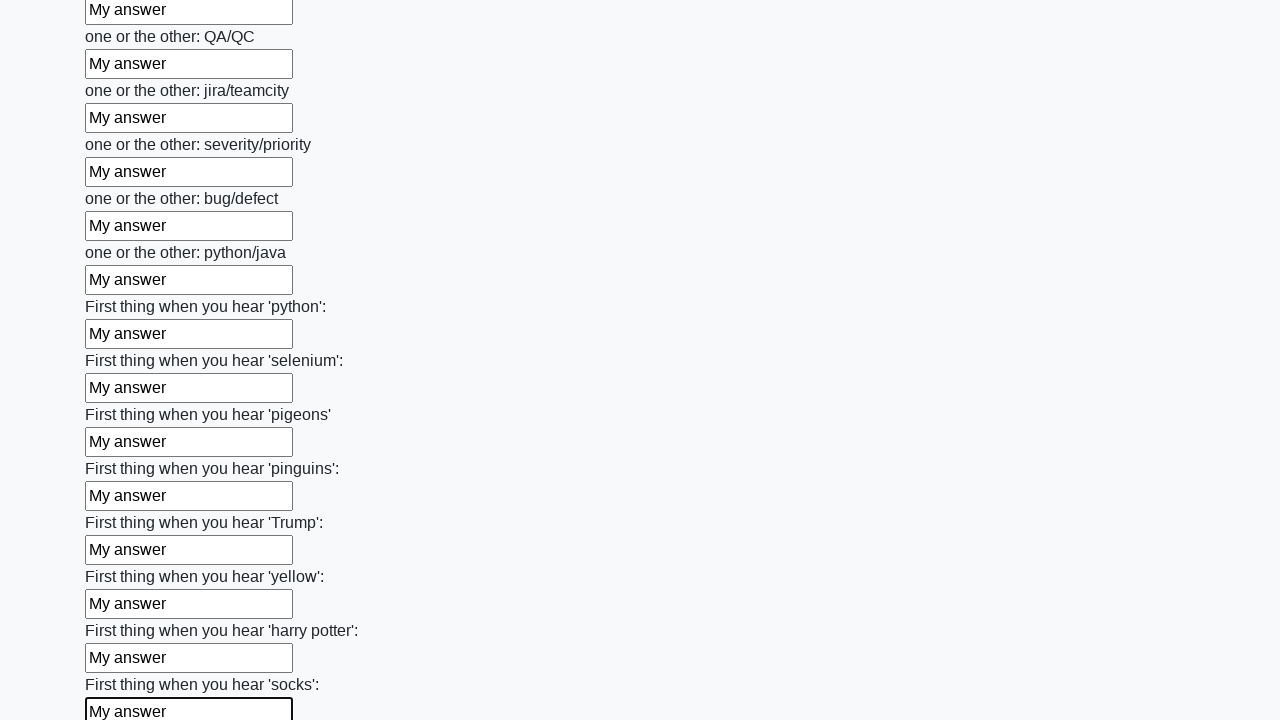

Clicked the submit button to submit the form at (123, 611) on button.btn
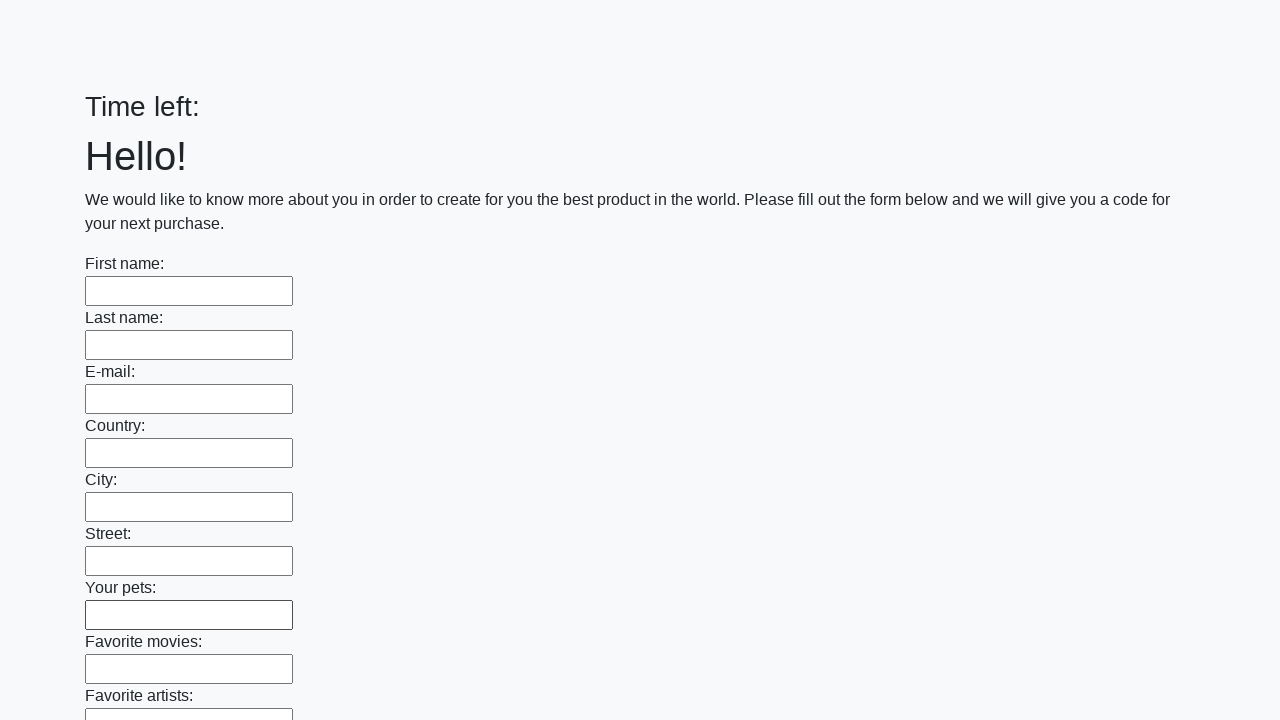

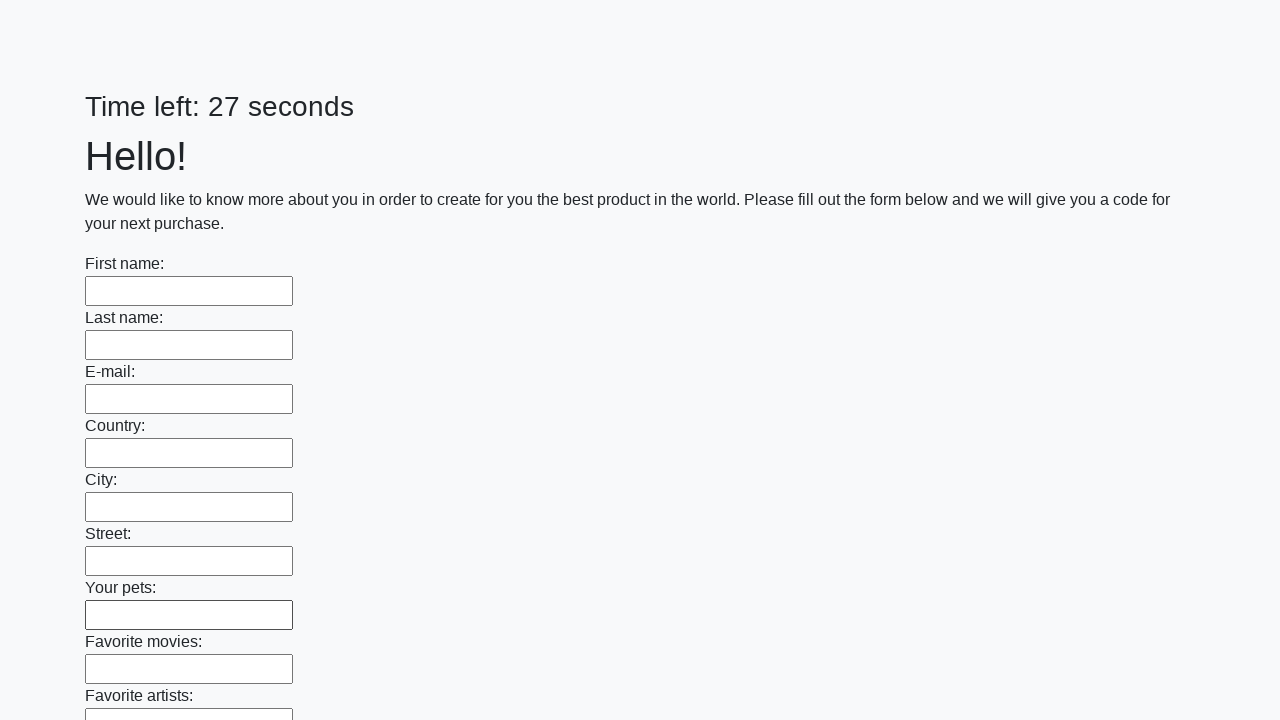